Tests the "Load More" pagination functionality on a blog search page by repeatedly clicking the load more button until all content is loaded and the button disappears.

Starting URL: https://alazeement.com/?s=

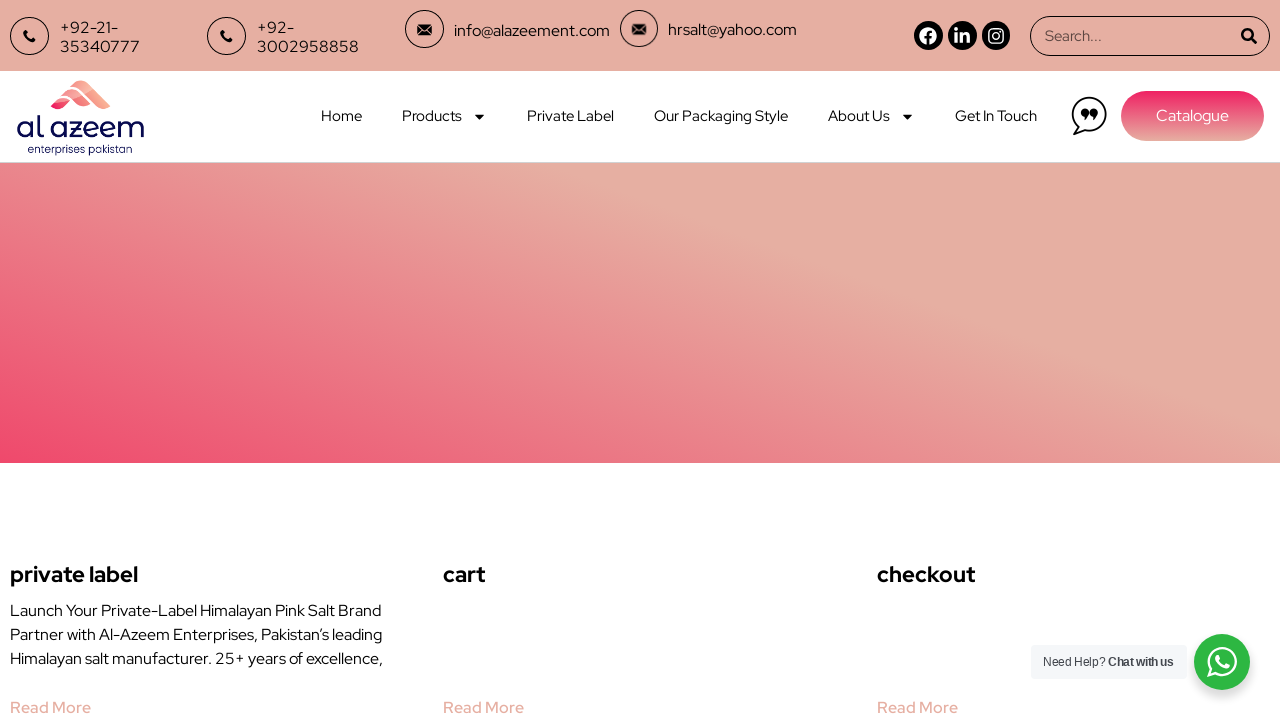

Located Load More button element
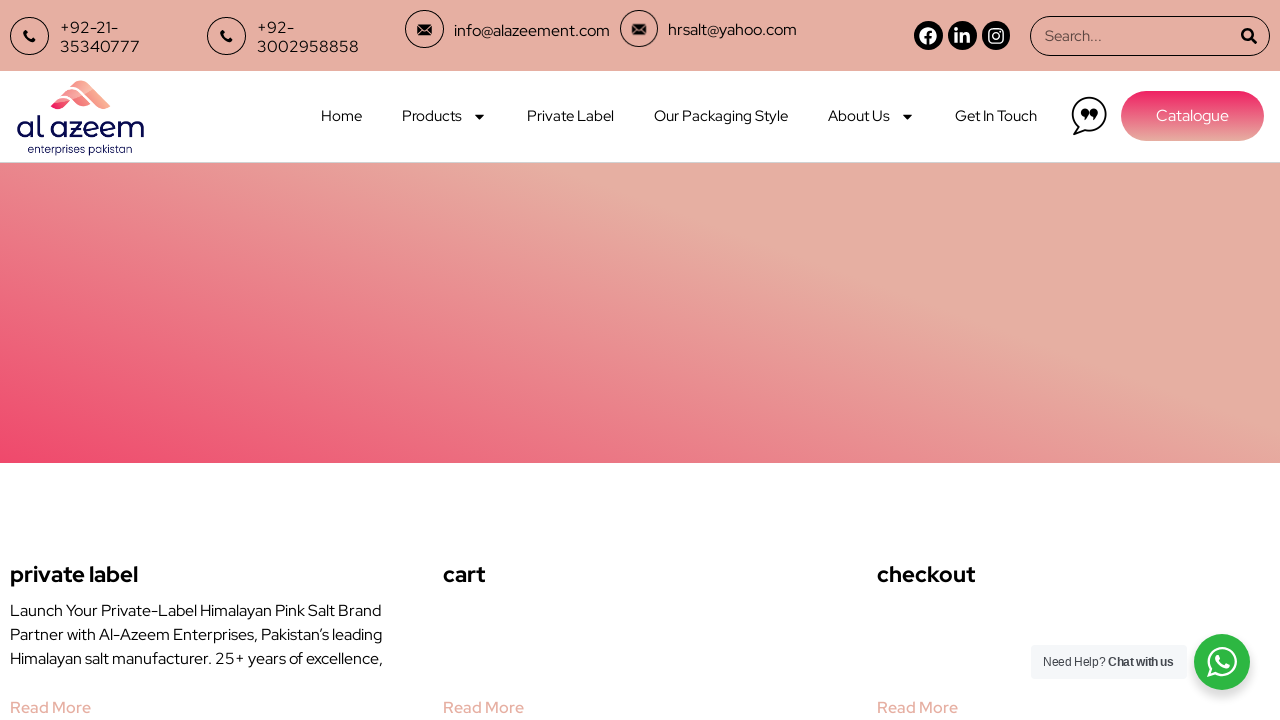

Scrolled Load More button into view
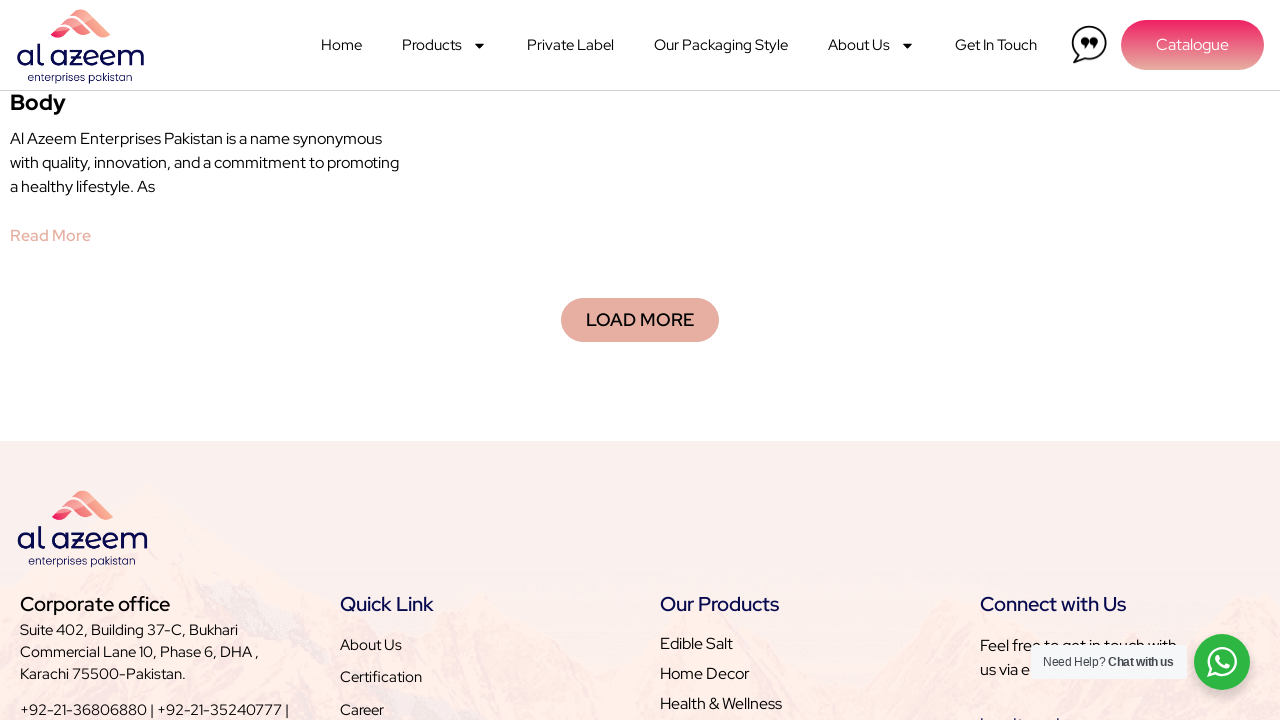

Load More button is visible
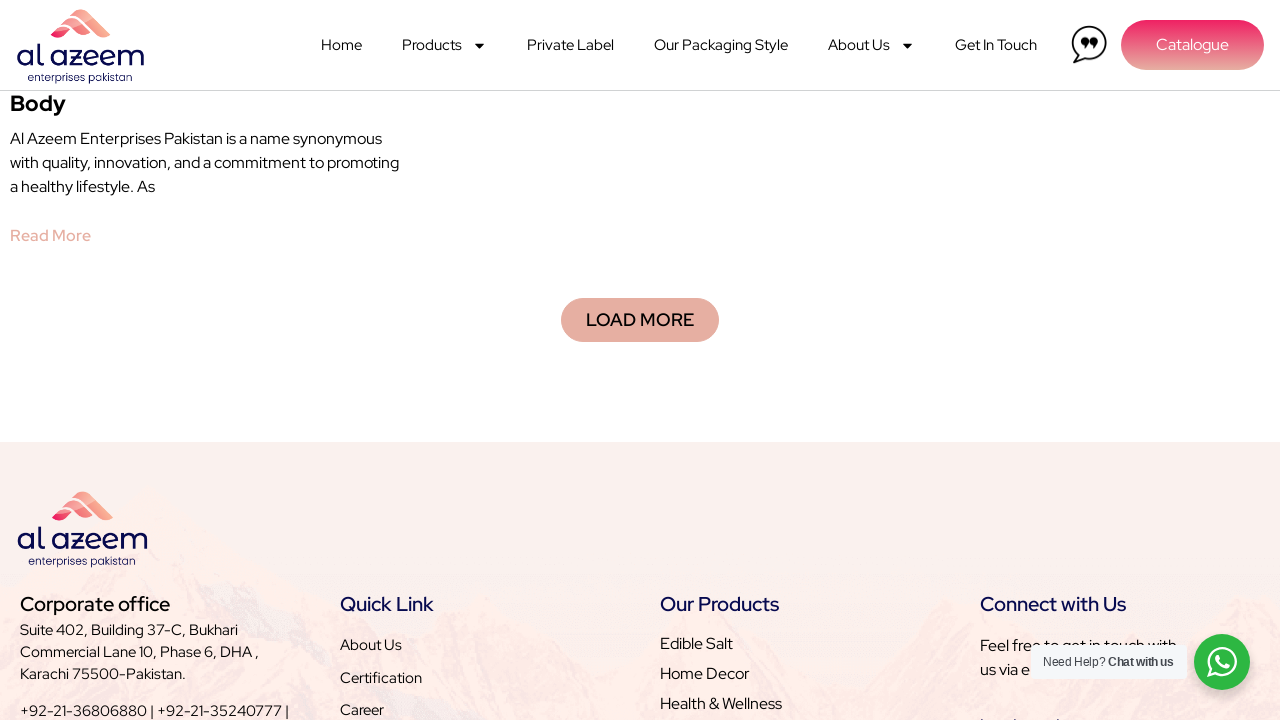

Clicked Load More button (Total clicks: 1) at (640, 320) on xpath=//a[.//span[contains(text(), 'Load More')]]
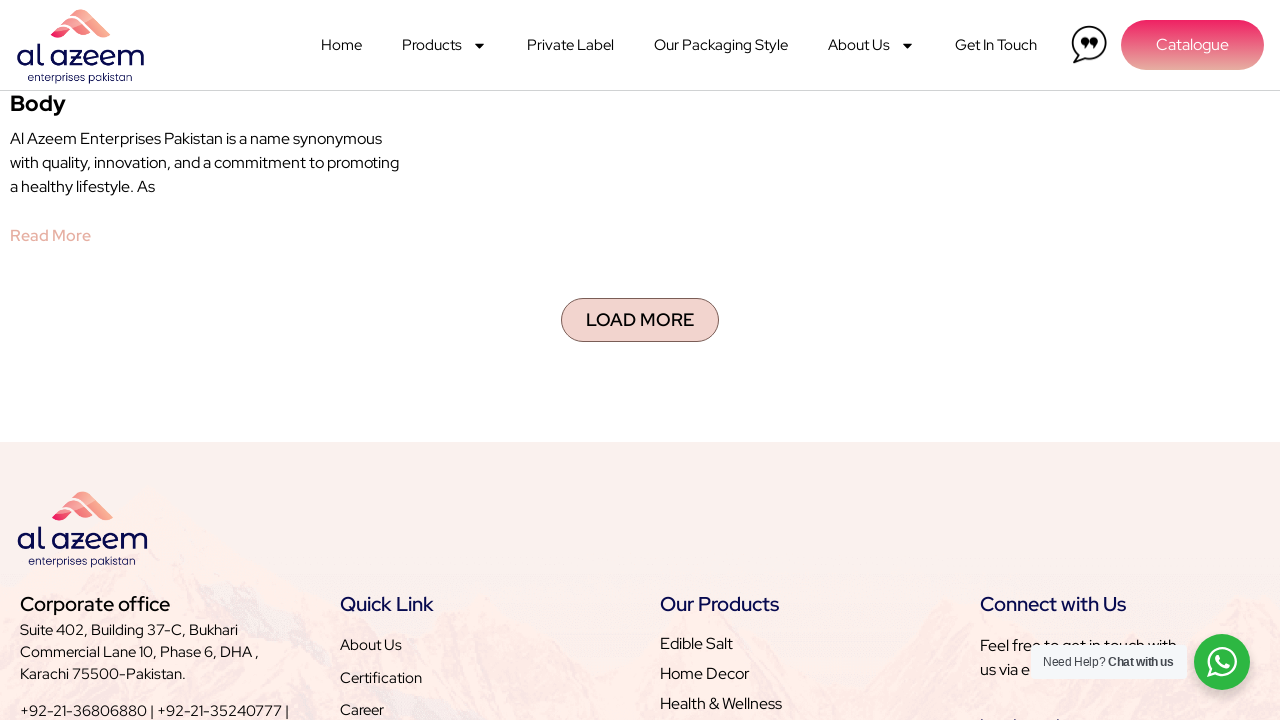

Waited 3 seconds for new content to load
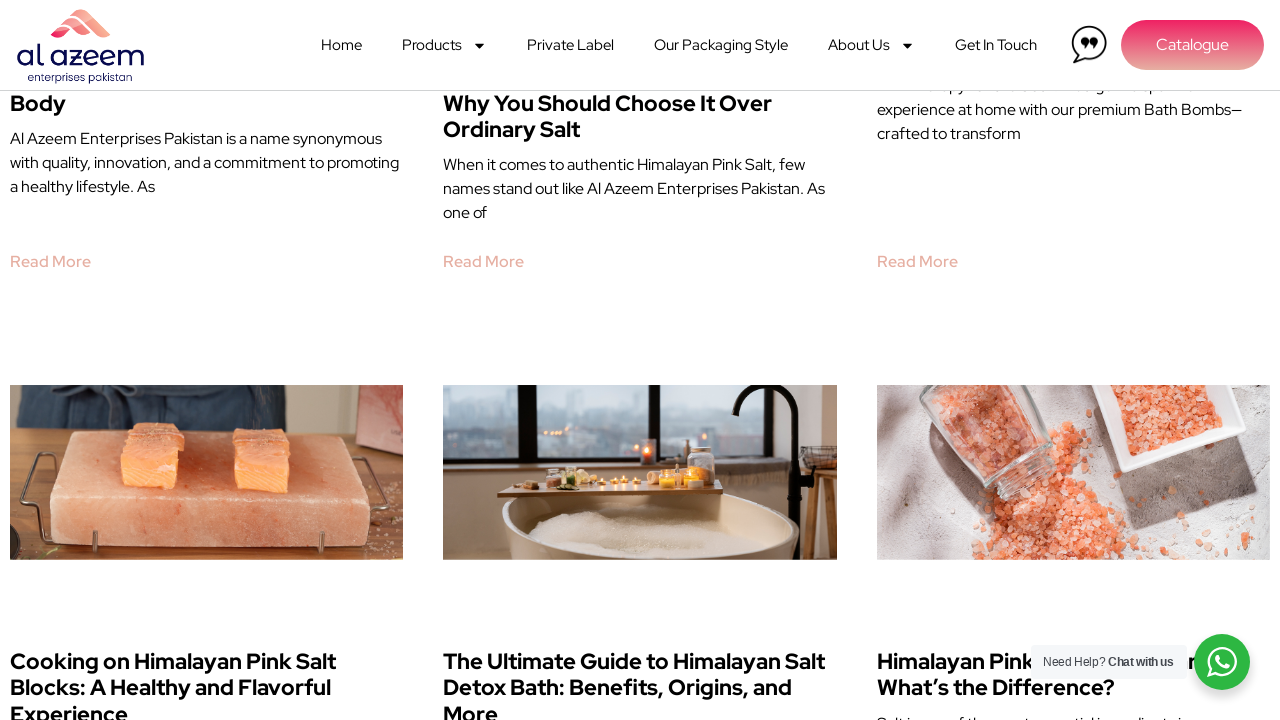

Located Load More button element
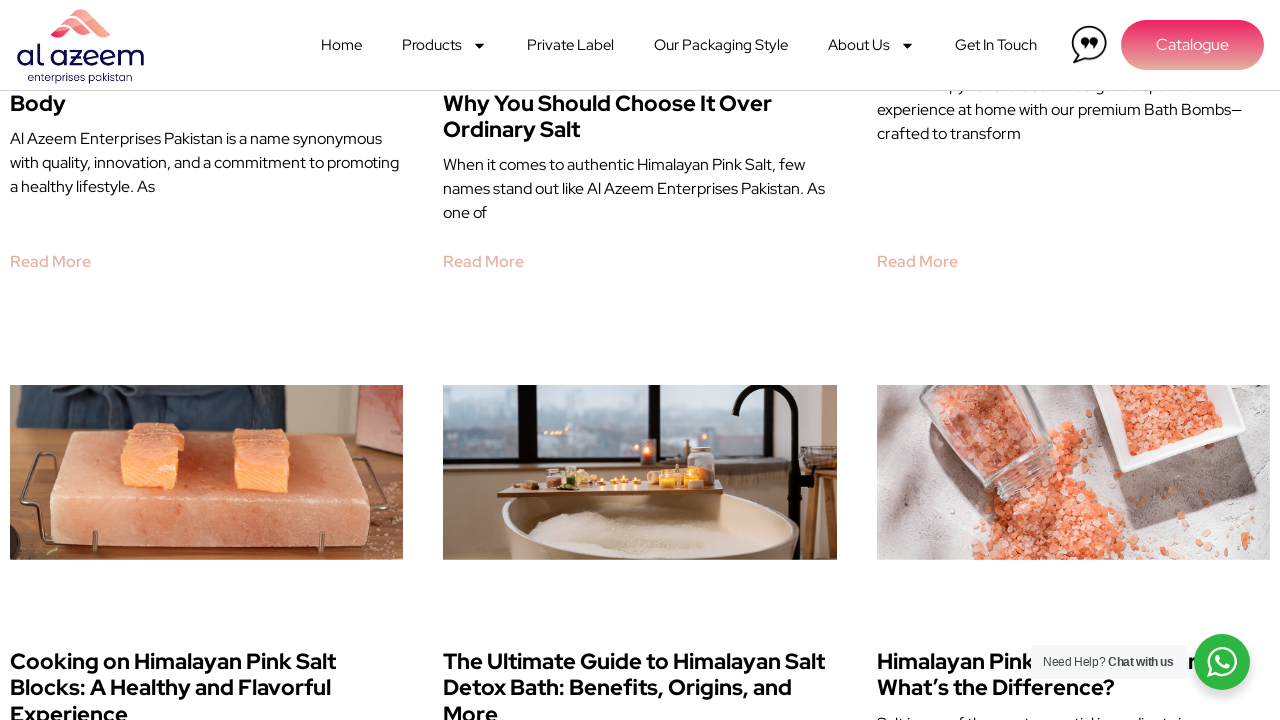

Scrolled Load More button into view
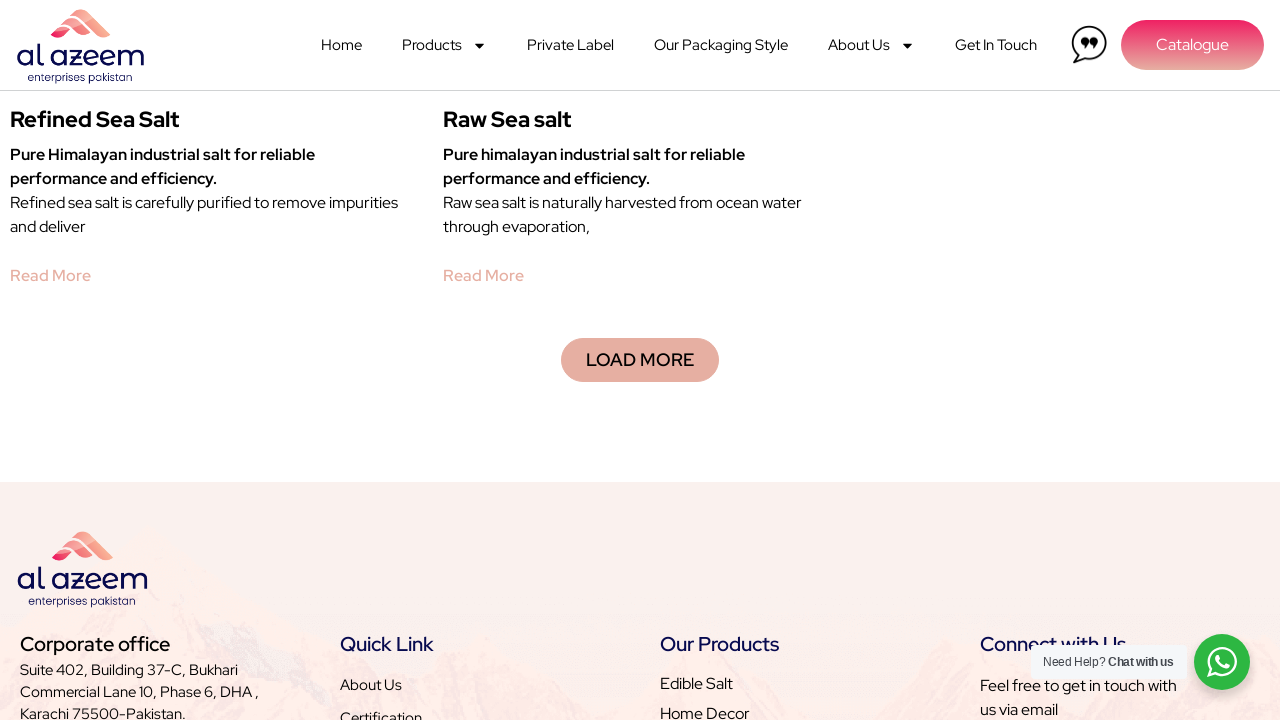

Load More button is visible
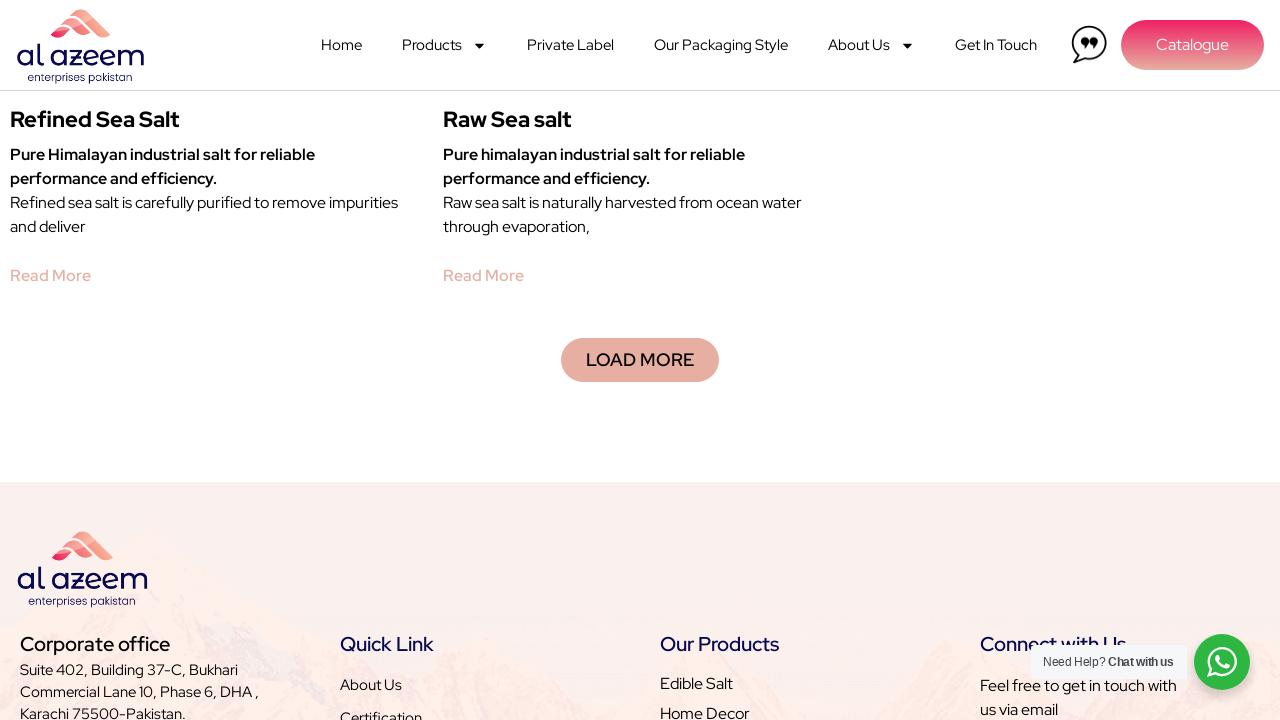

Clicked Load More button (Total clicks: 2) at (640, 360) on xpath=//a[.//span[contains(text(), 'Load More')]]
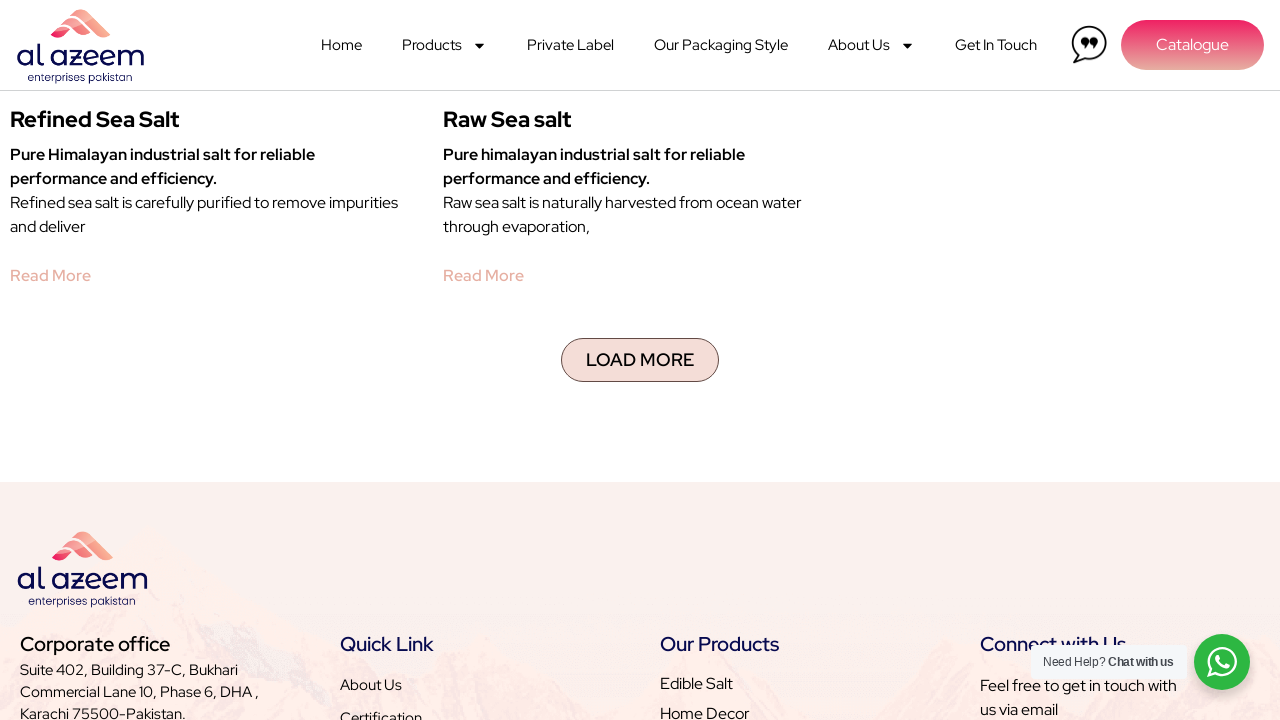

Waited 3 seconds for new content to load
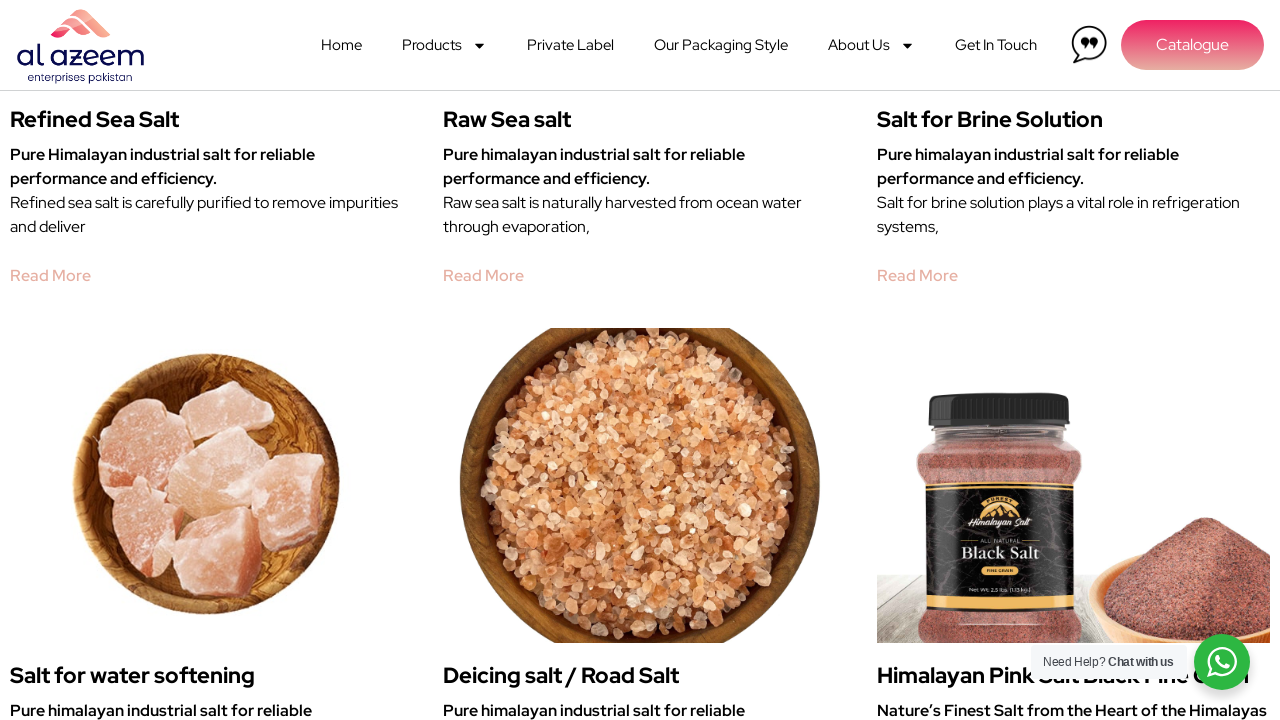

Located Load More button element
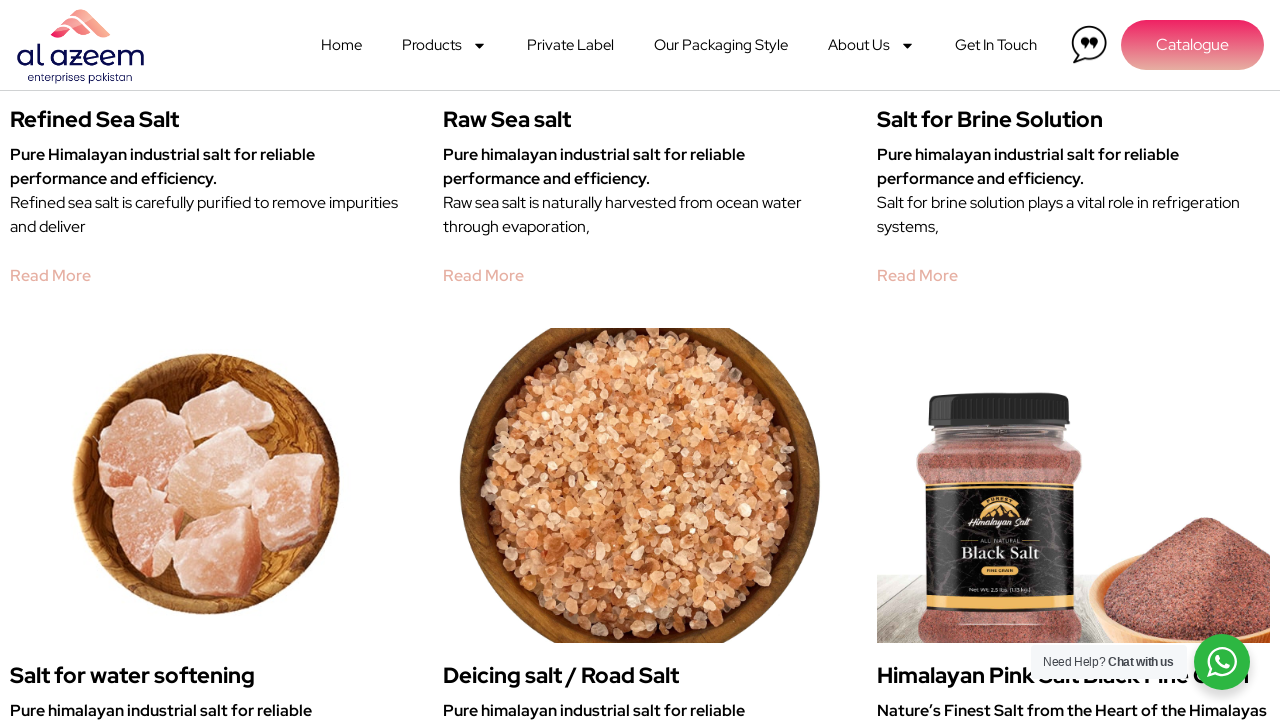

Scrolled Load More button into view
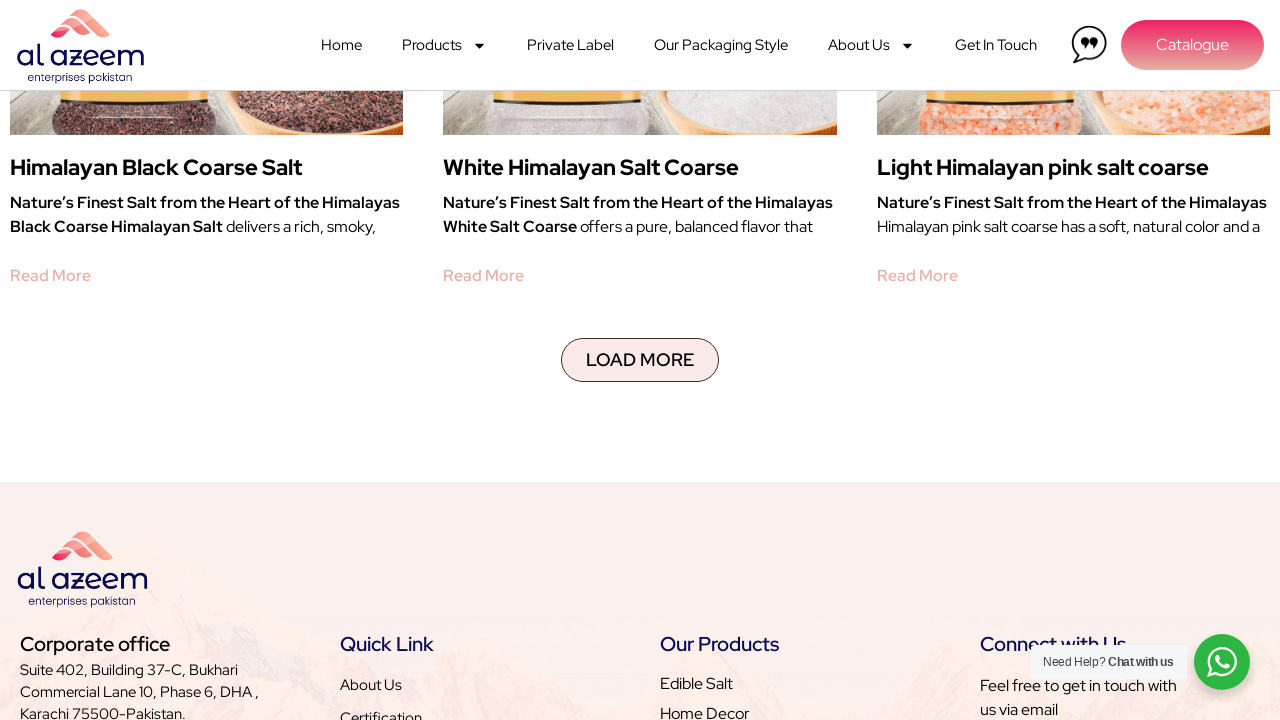

Load More button is visible
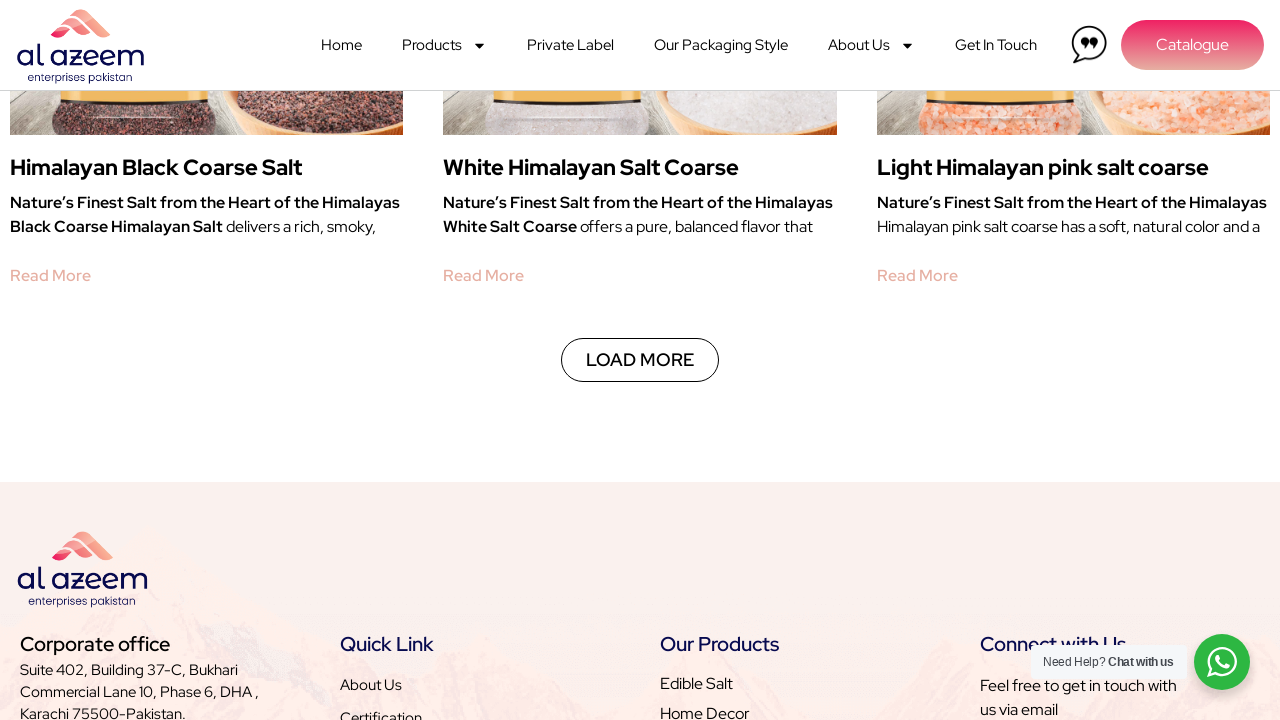

Clicked Load More button (Total clicks: 3) at (640, 360) on xpath=//a[.//span[contains(text(), 'Load More')]]
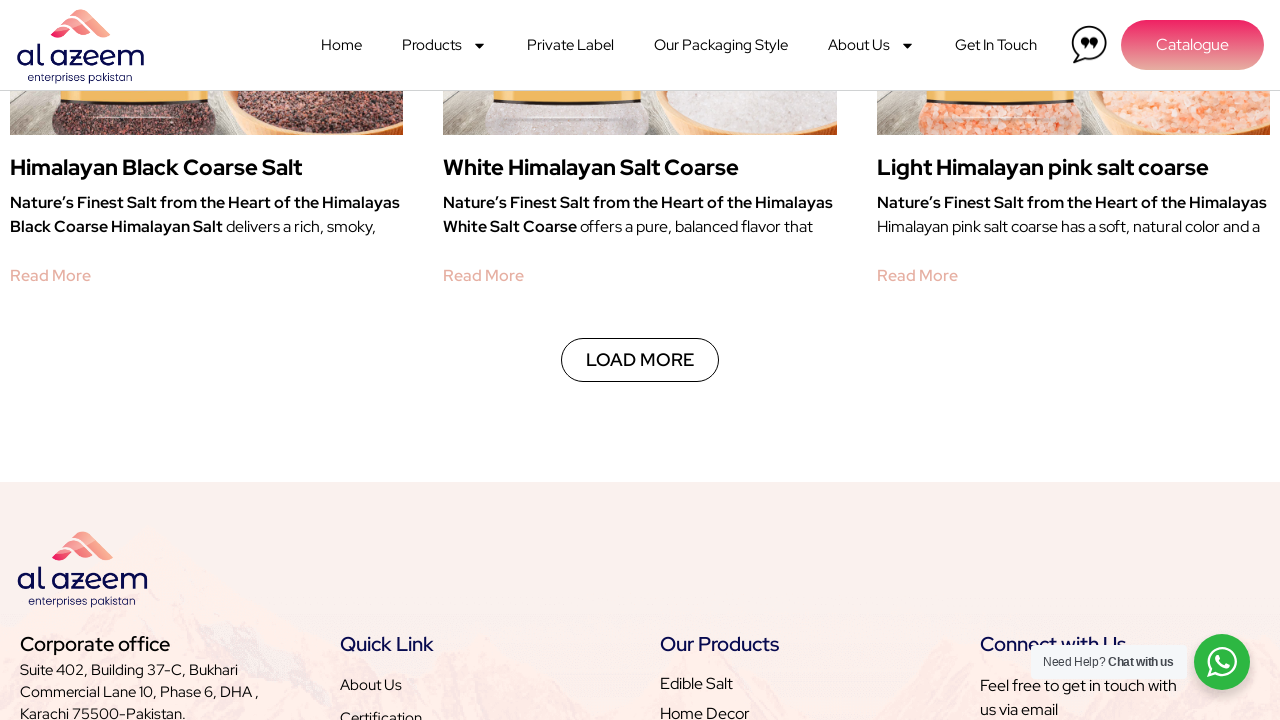

Waited 3 seconds for new content to load
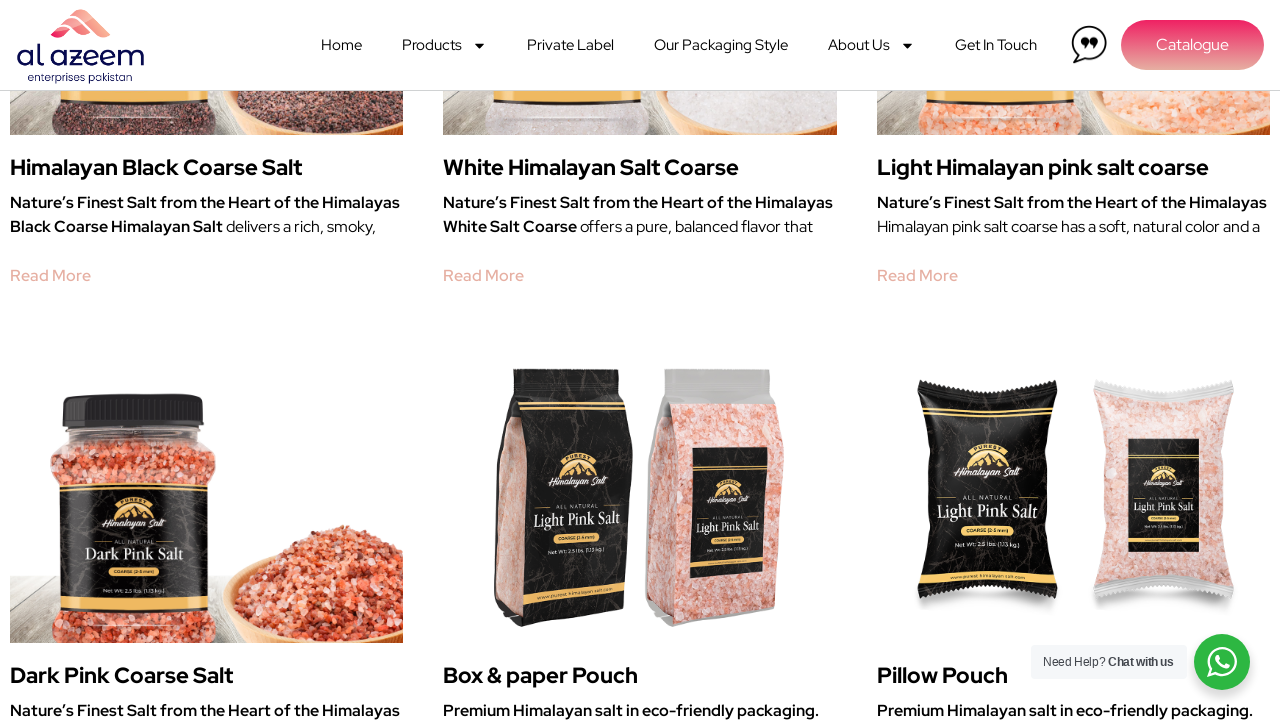

Located Load More button element
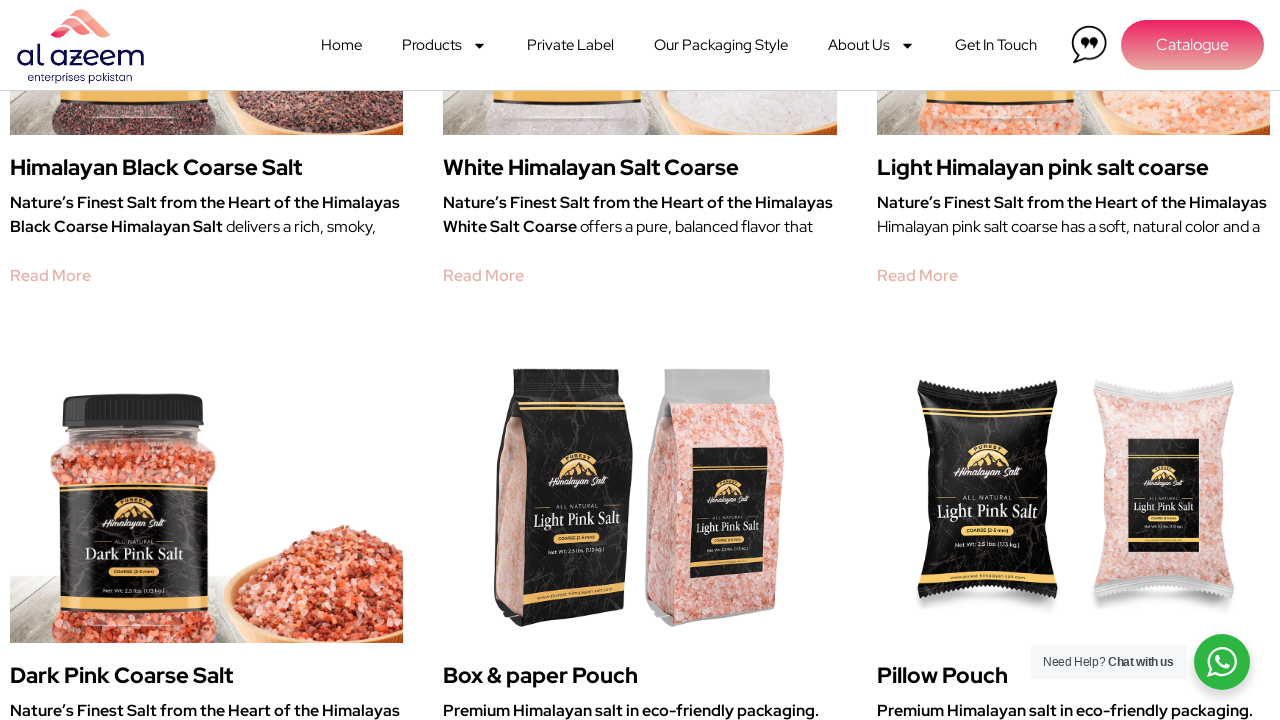

Scrolled Load More button into view
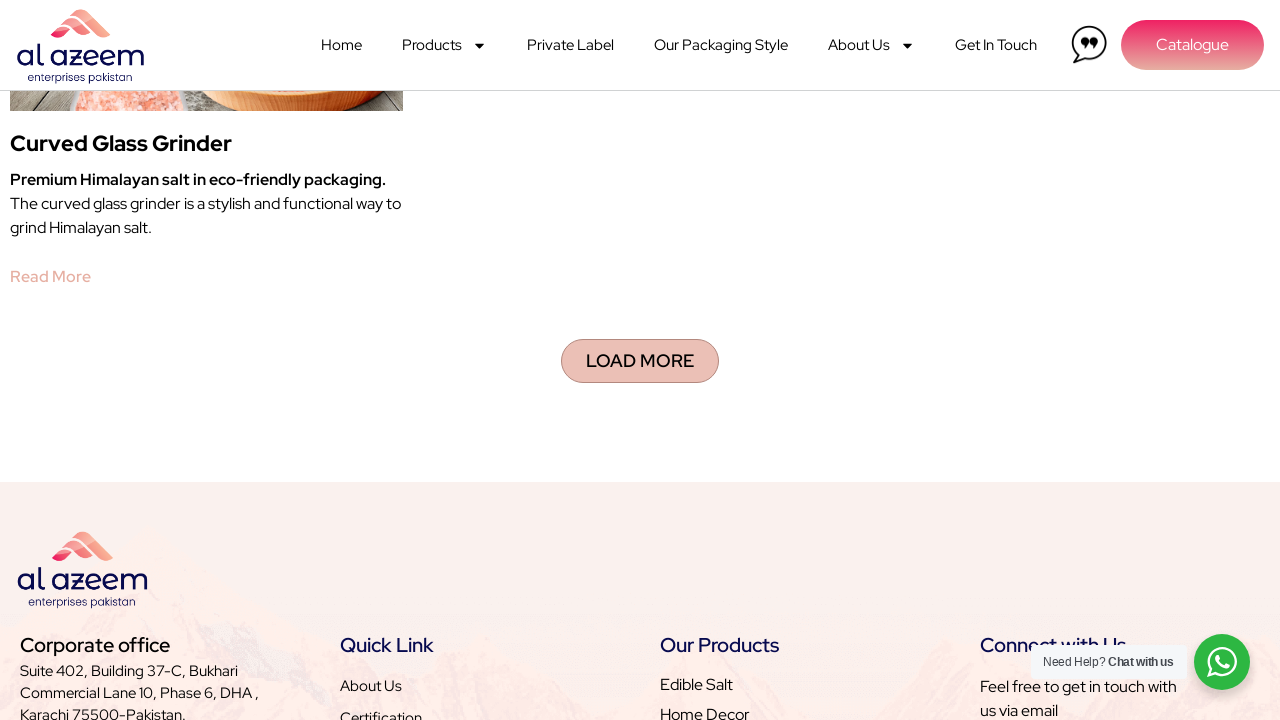

Load More button is visible
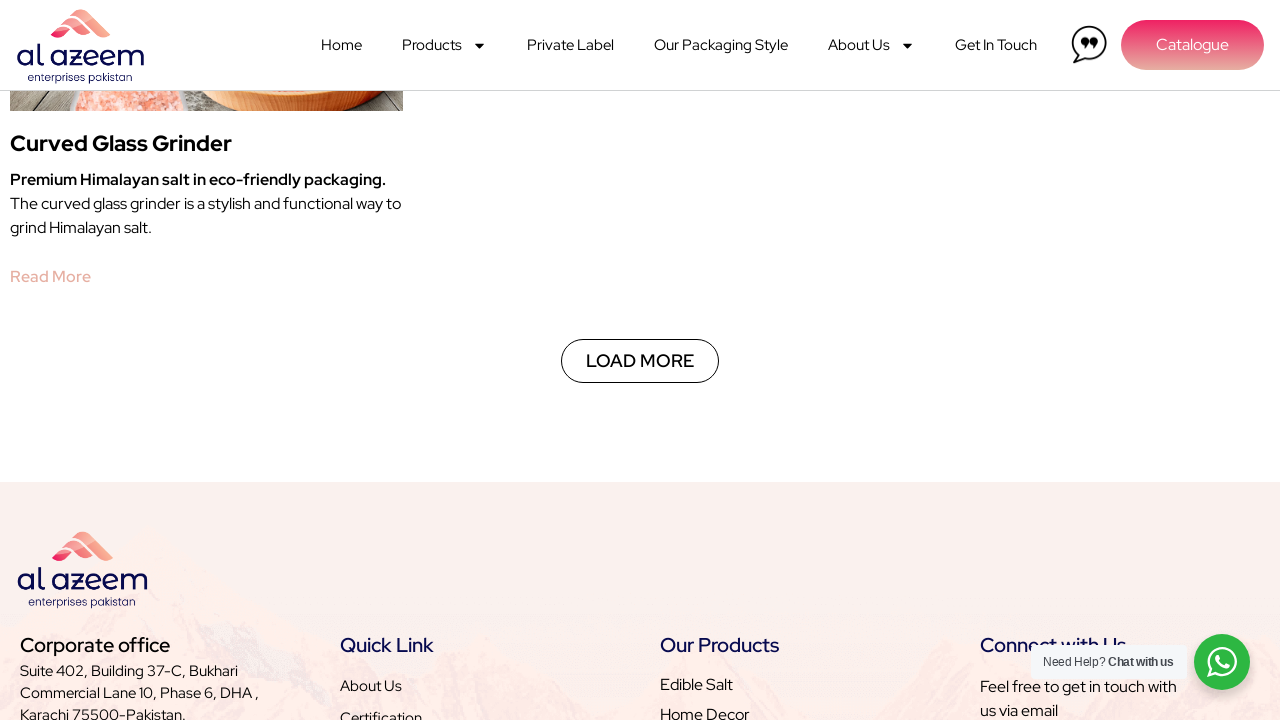

Clicked Load More button (Total clicks: 4) at (640, 360) on xpath=//a[.//span[contains(text(), 'Load More')]]
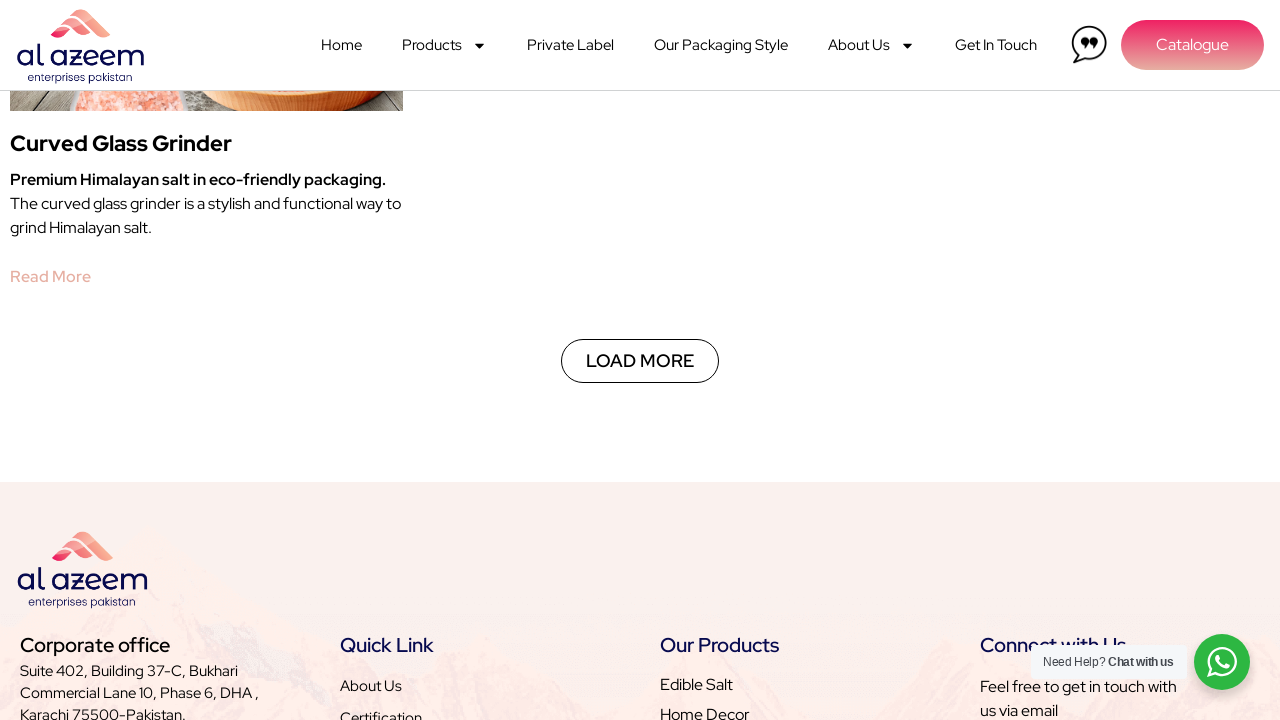

Waited 3 seconds for new content to load
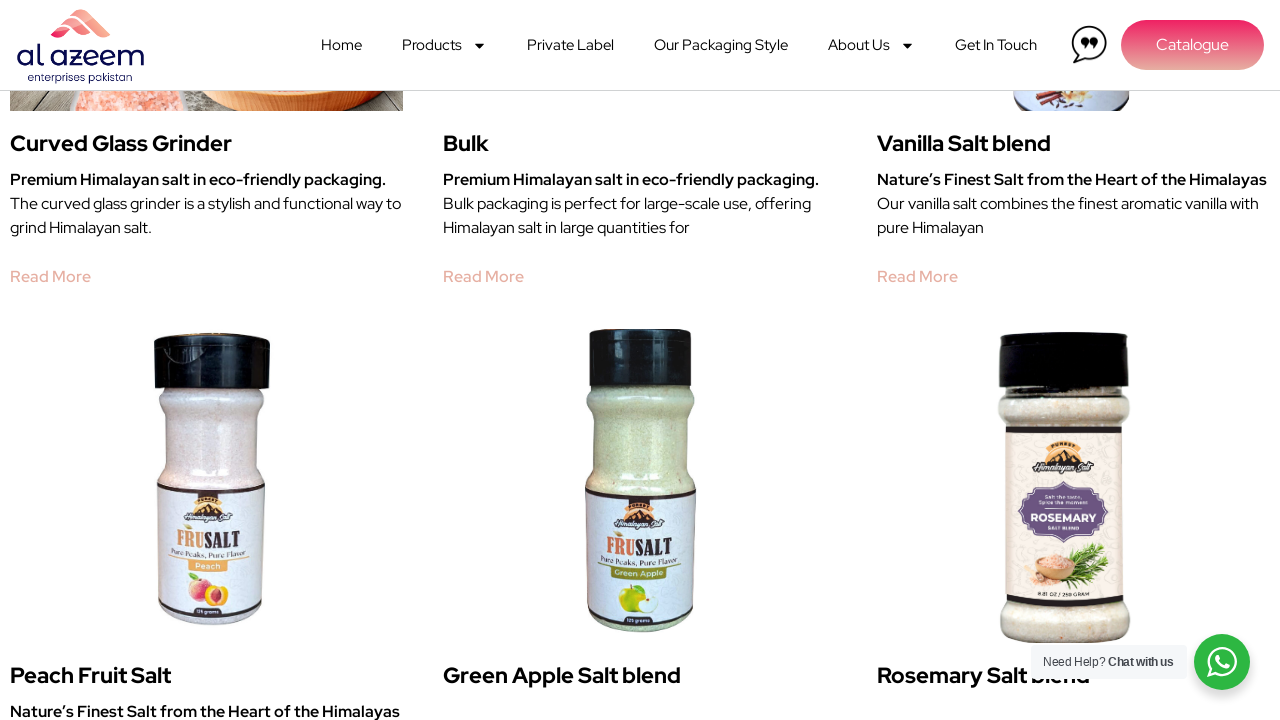

Located Load More button element
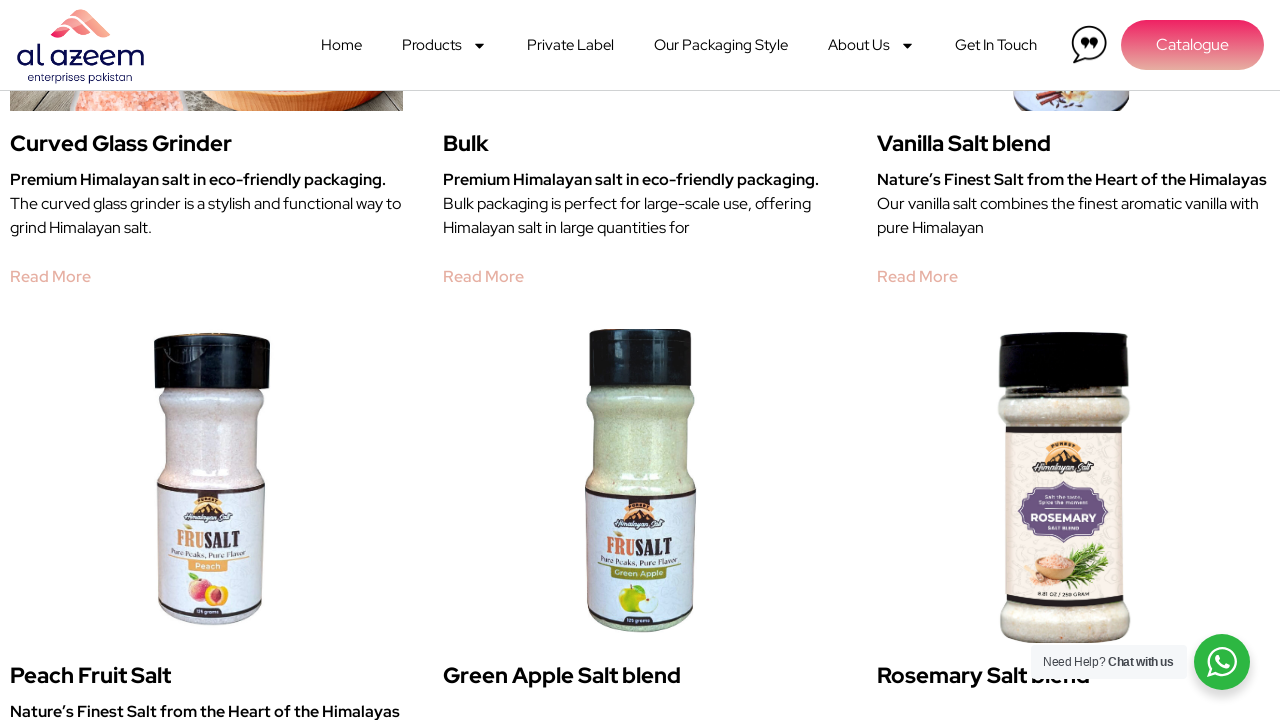

Scrolled Load More button into view
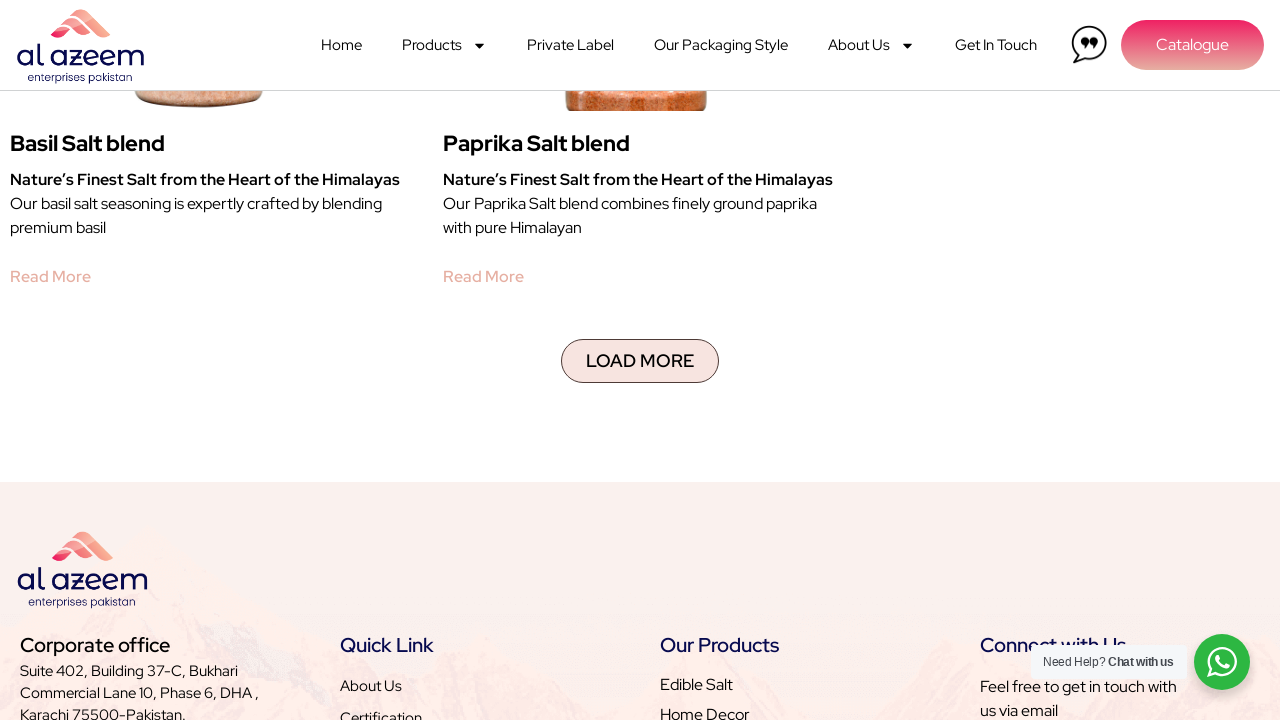

Load More button is visible
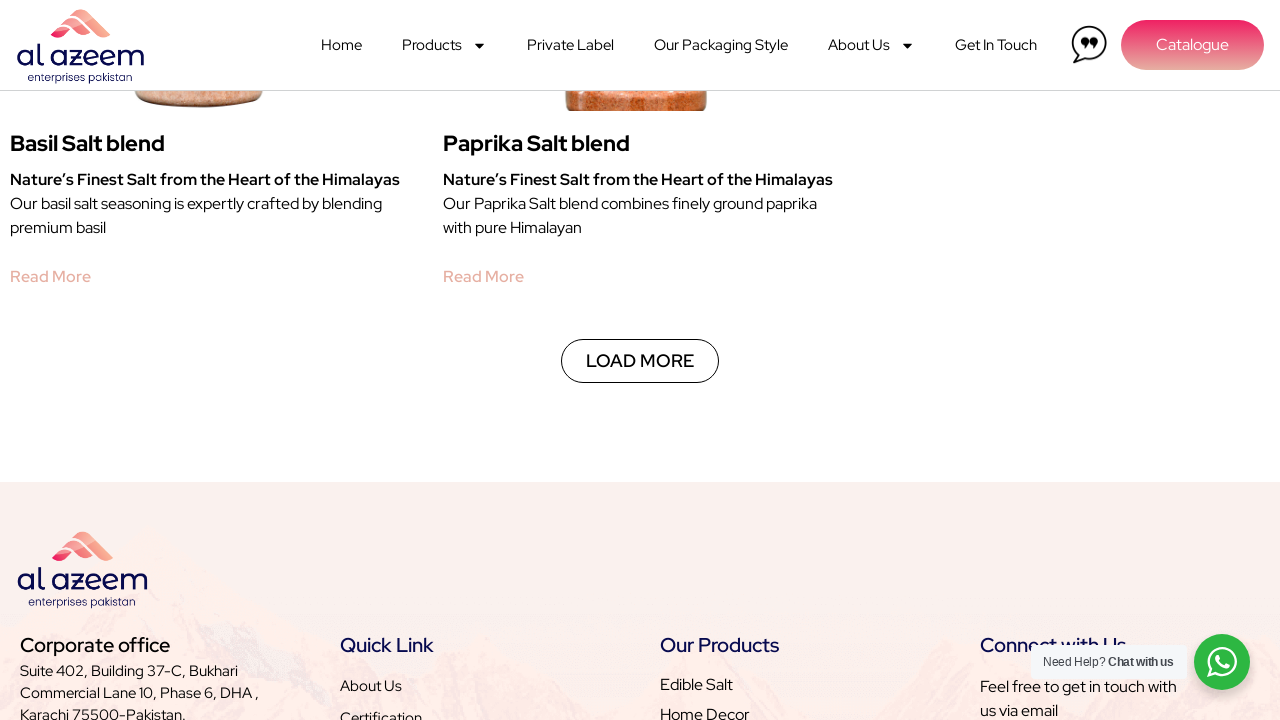

Clicked Load More button (Total clicks: 5) at (640, 361) on xpath=//a[.//span[contains(text(), 'Load More')]]
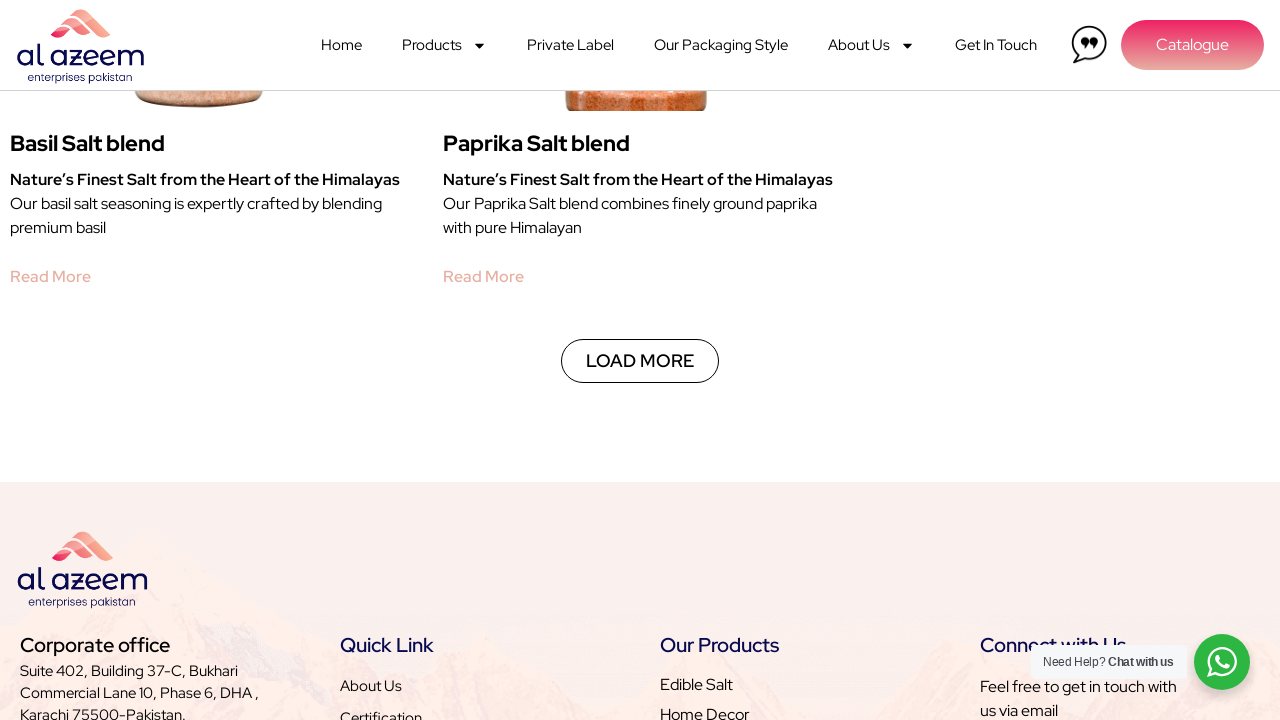

Waited 3 seconds for new content to load
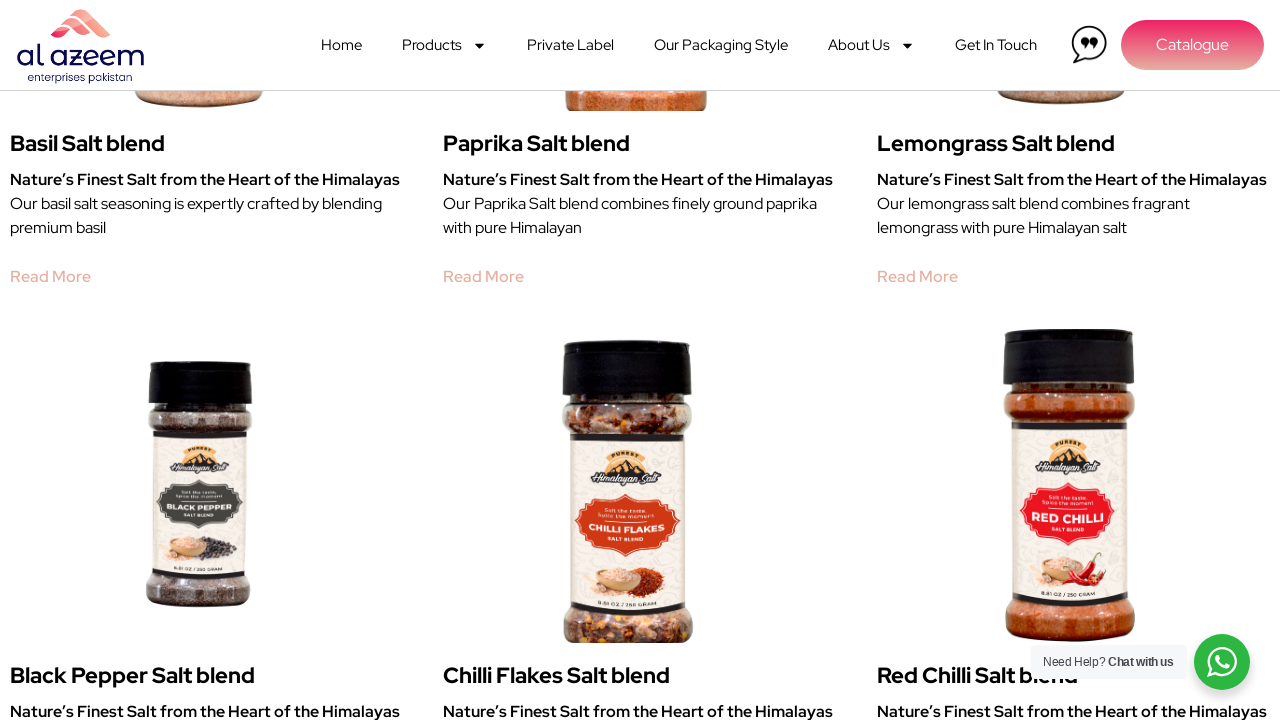

Located Load More button element
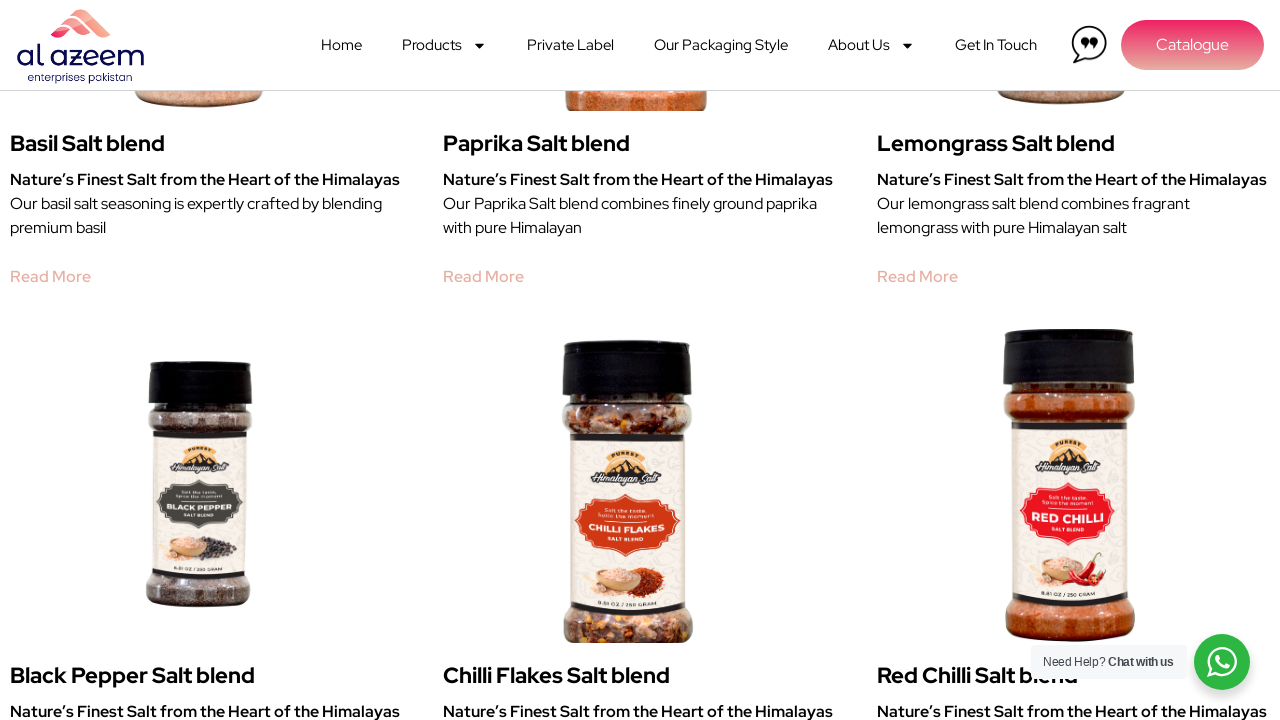

Scrolled Load More button into view
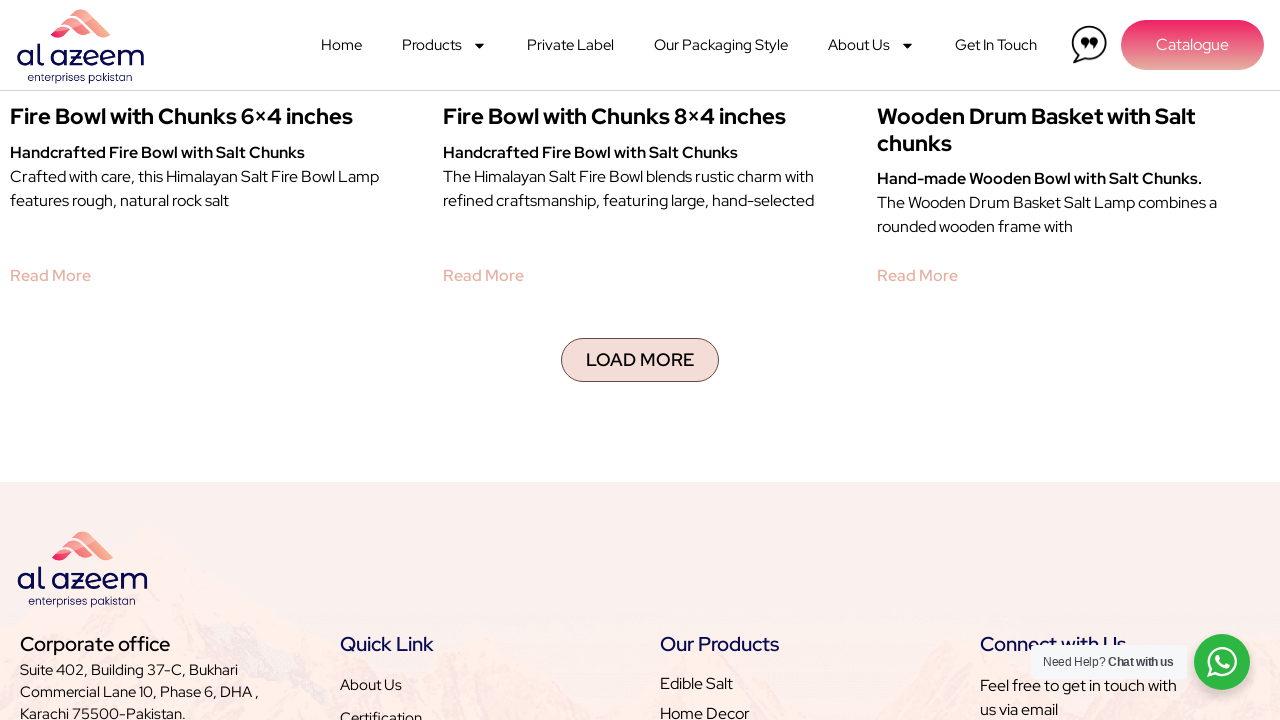

Load More button is visible
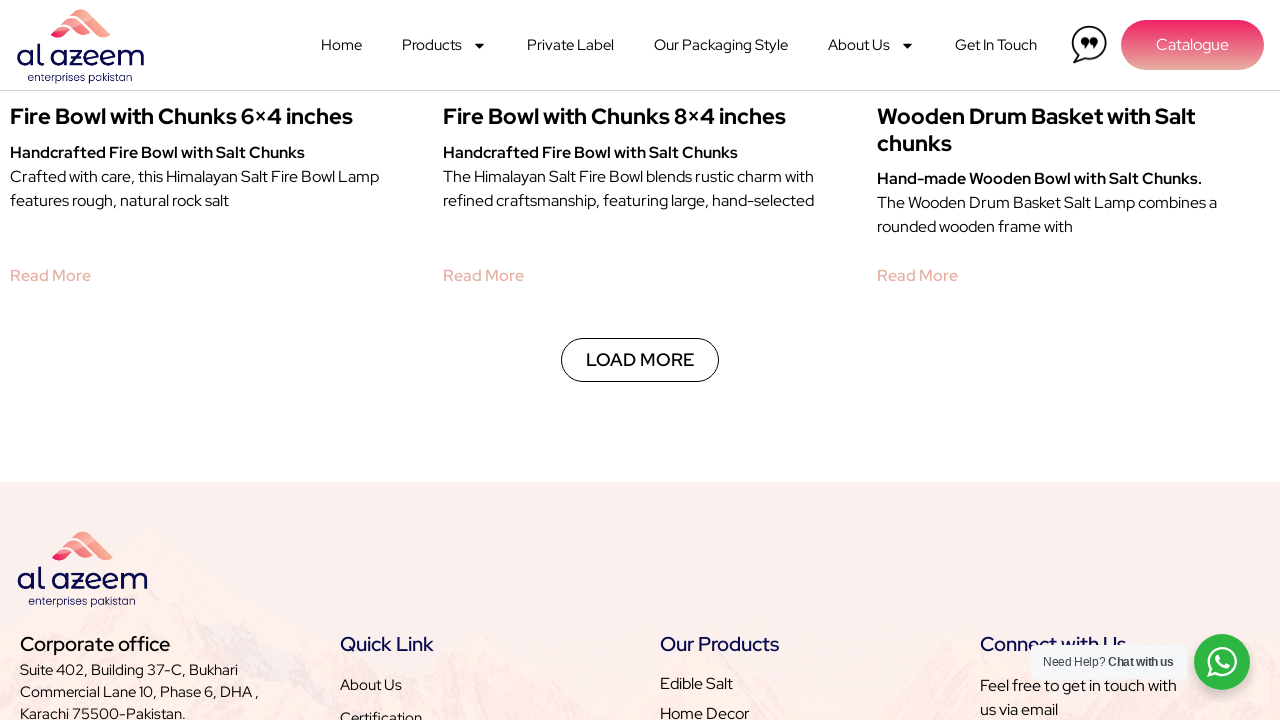

Clicked Load More button (Total clicks: 6) at (640, 360) on xpath=//a[.//span[contains(text(), 'Load More')]]
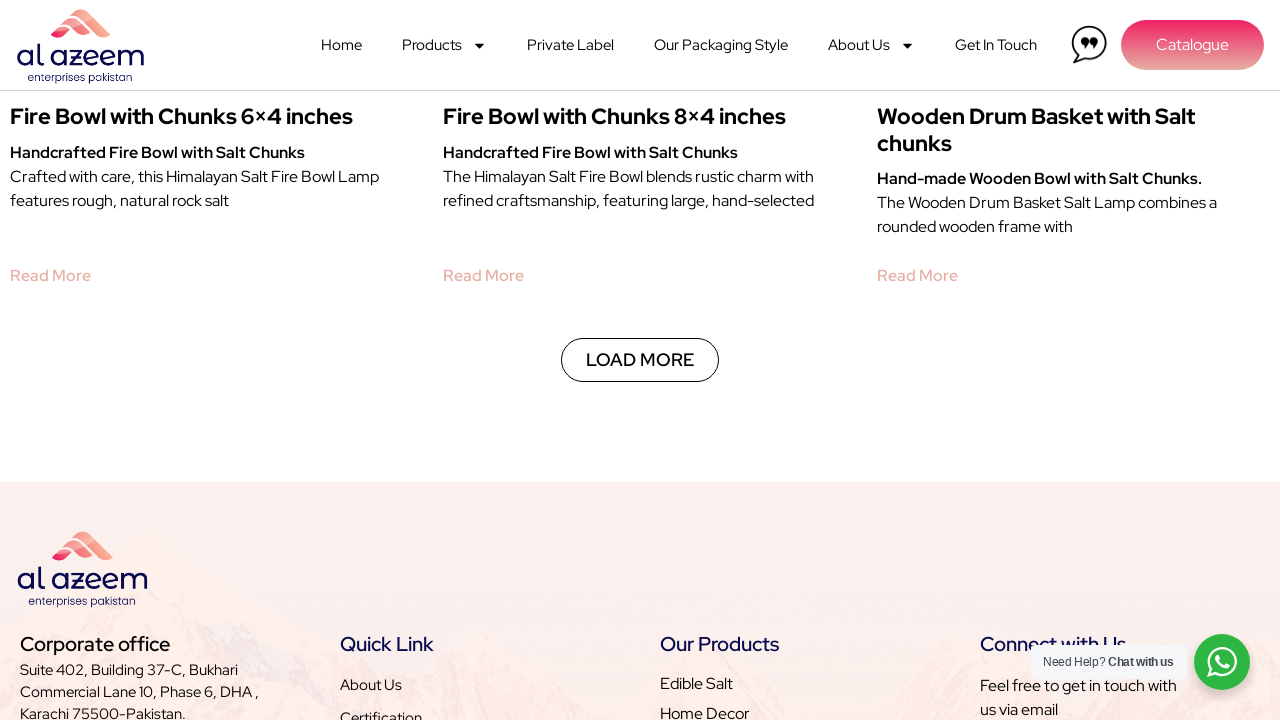

Waited 3 seconds for new content to load
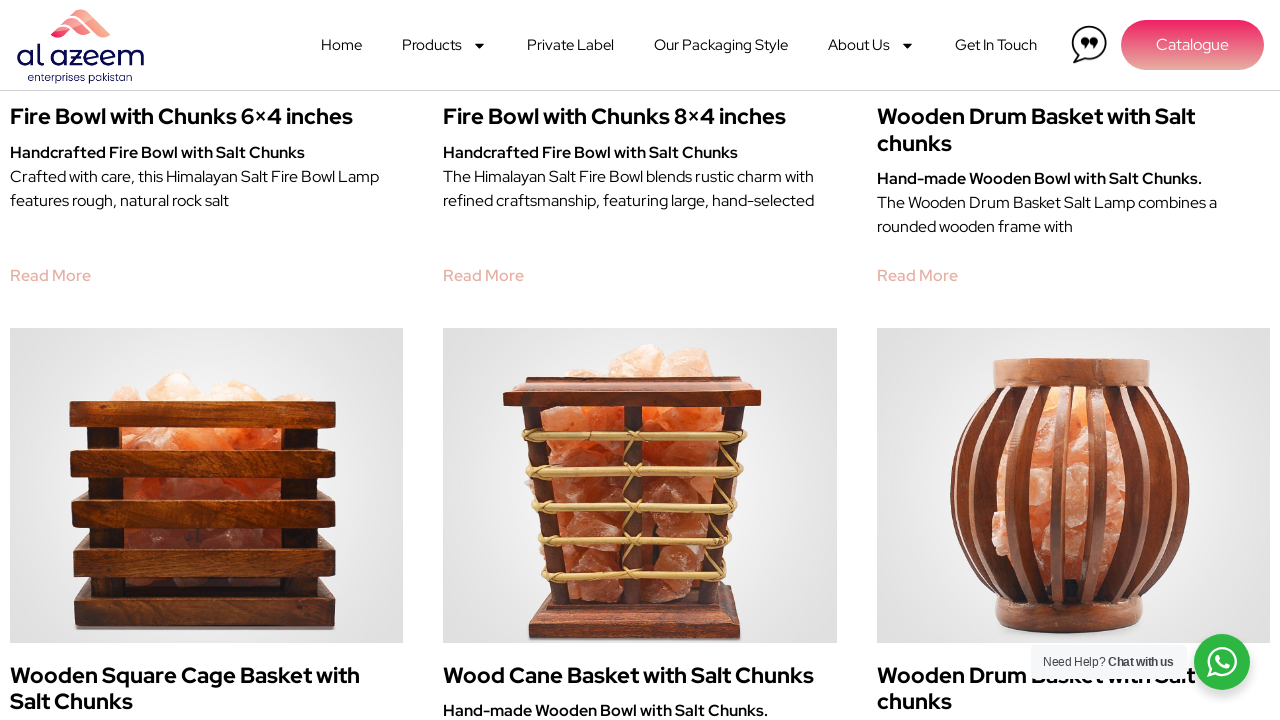

Located Load More button element
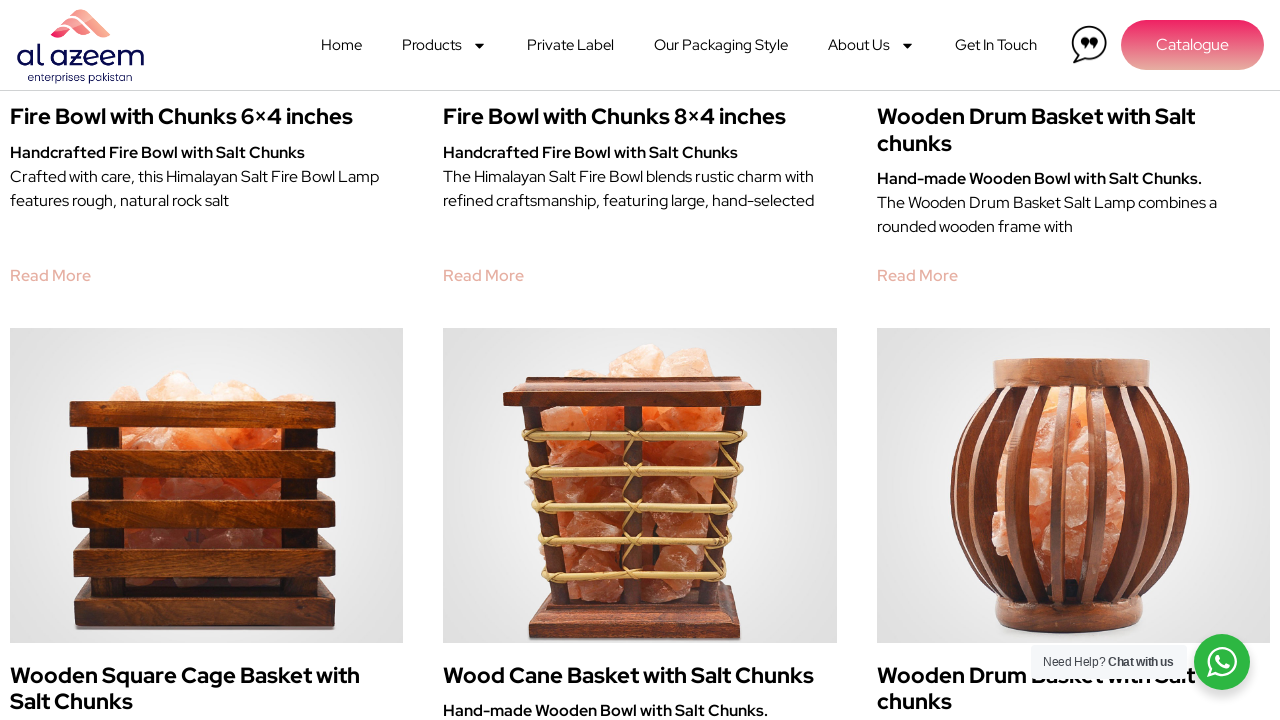

Scrolled Load More button into view
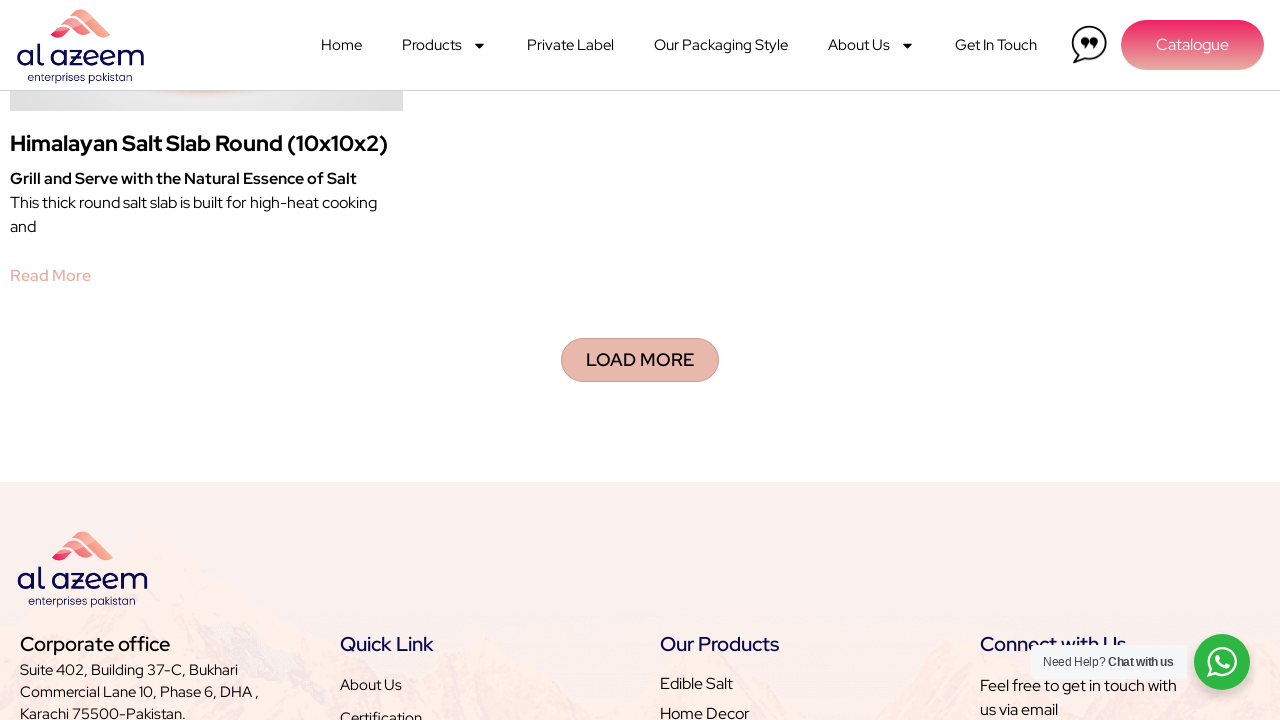

Load More button is visible
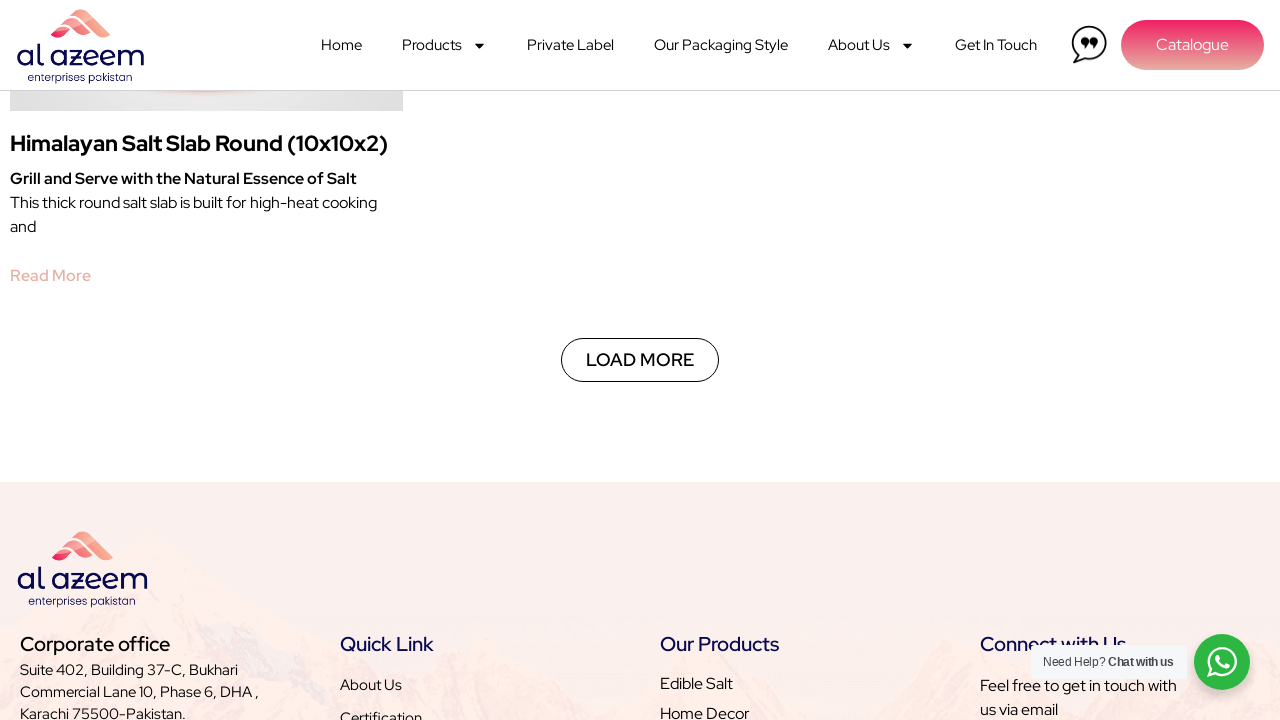

Clicked Load More button (Total clicks: 7) at (640, 360) on xpath=//a[.//span[contains(text(), 'Load More')]]
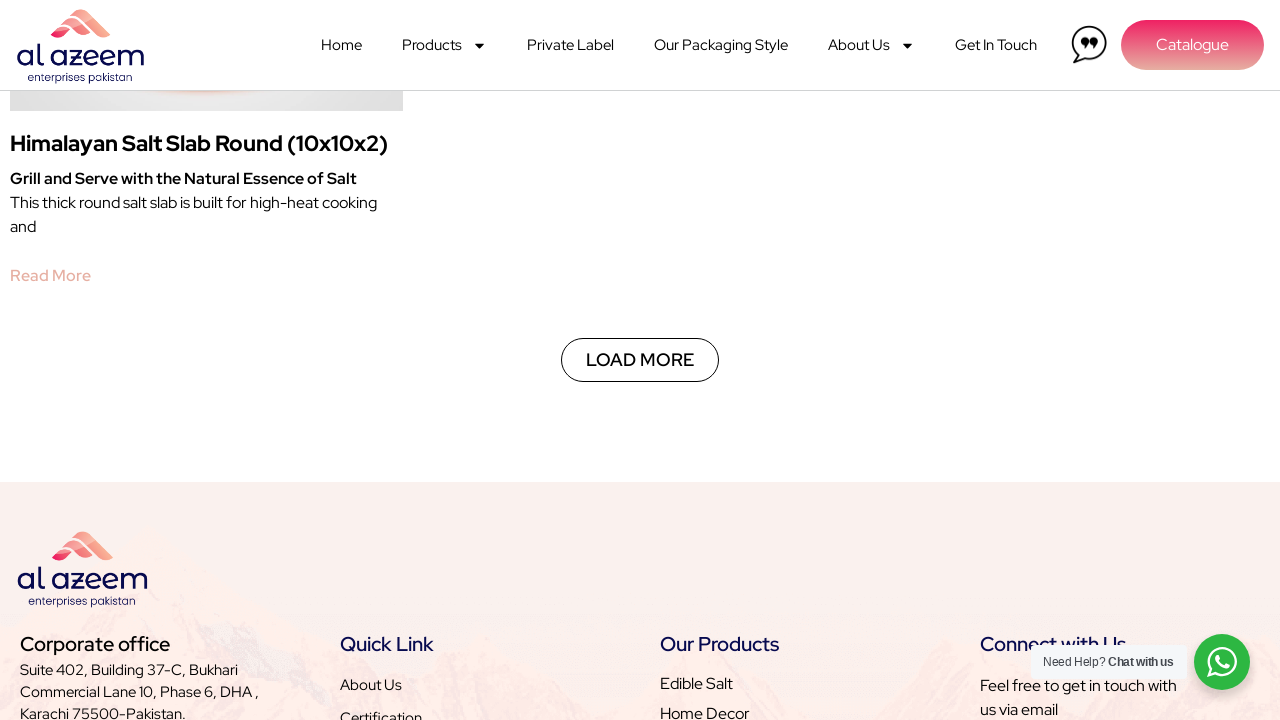

Waited 3 seconds for new content to load
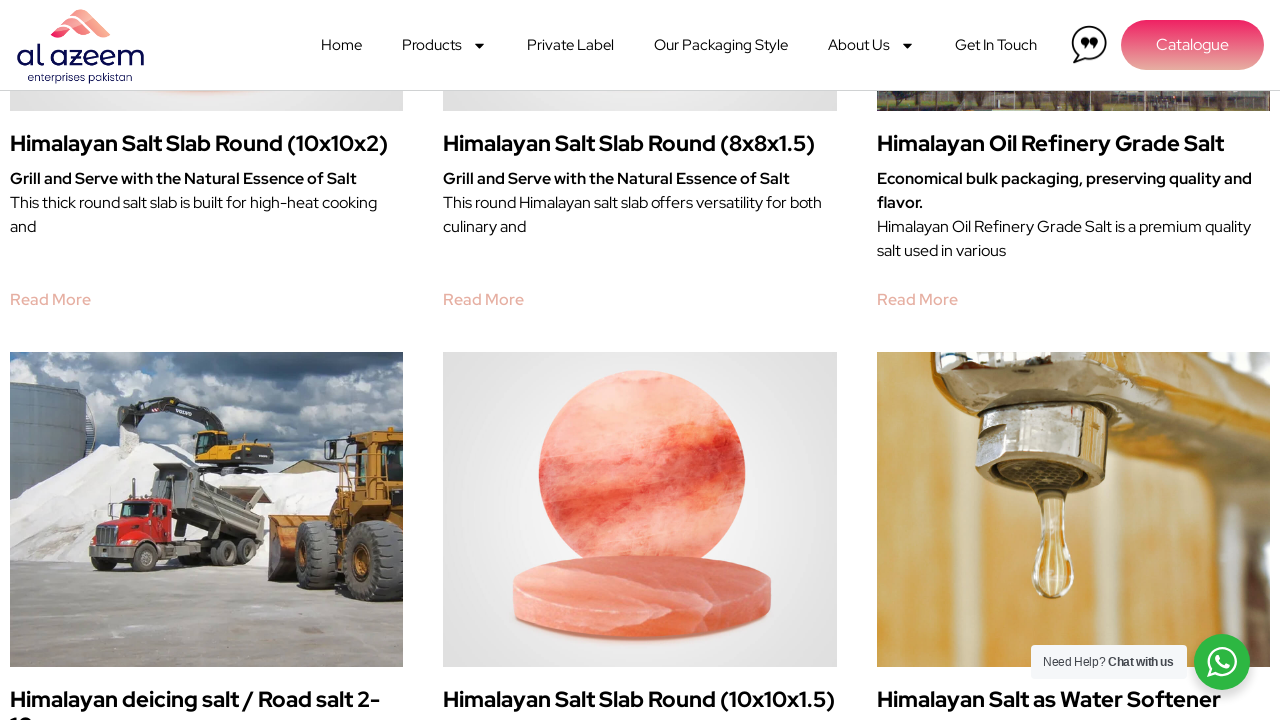

Located Load More button element
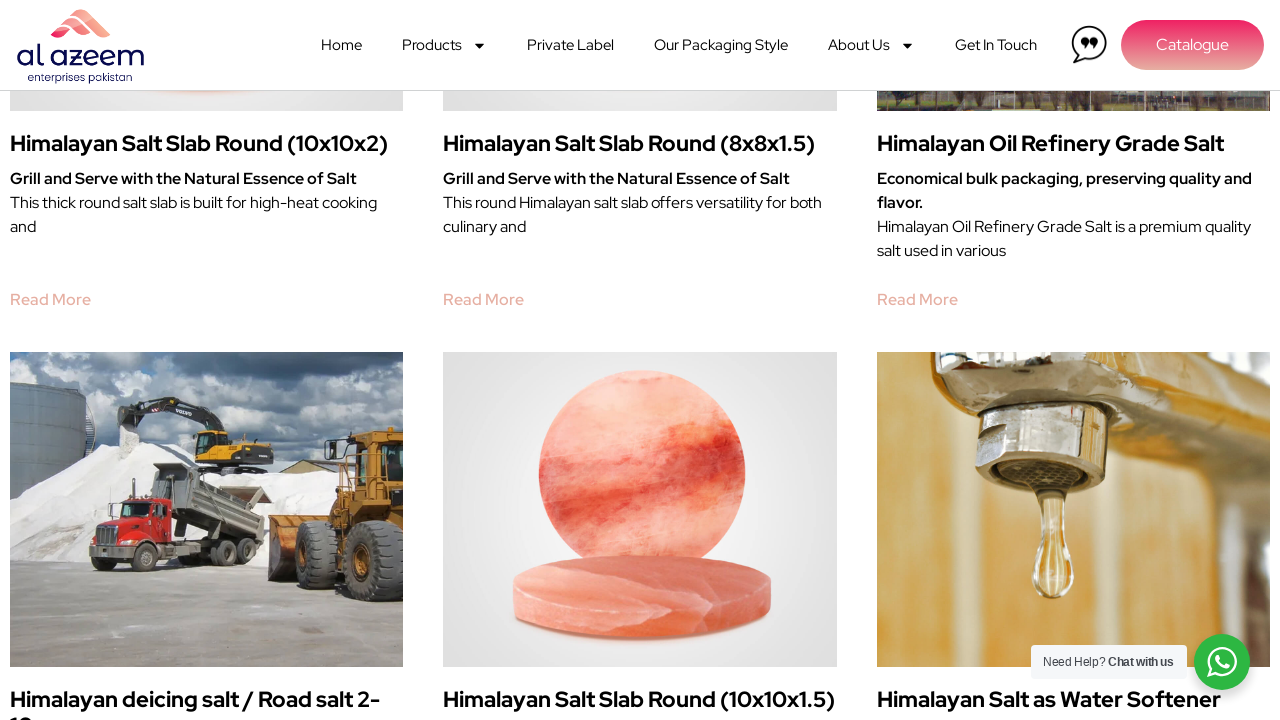

Scrolled Load More button into view
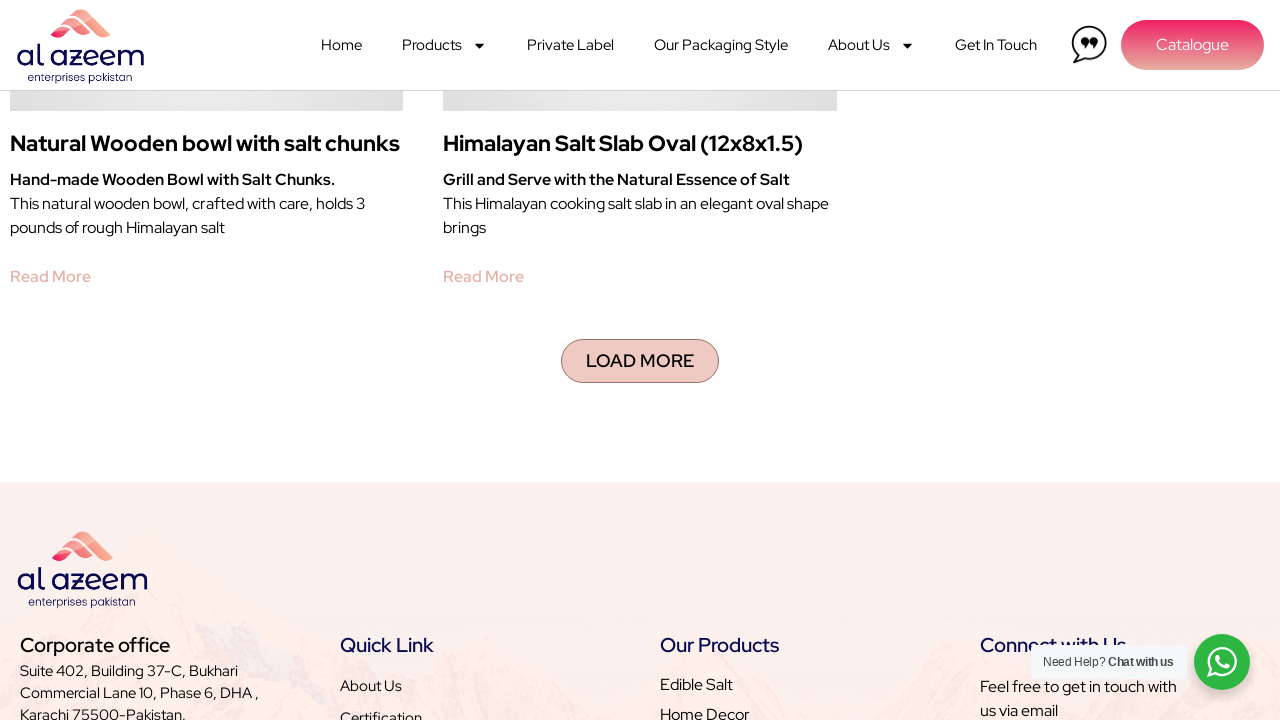

Load More button is visible
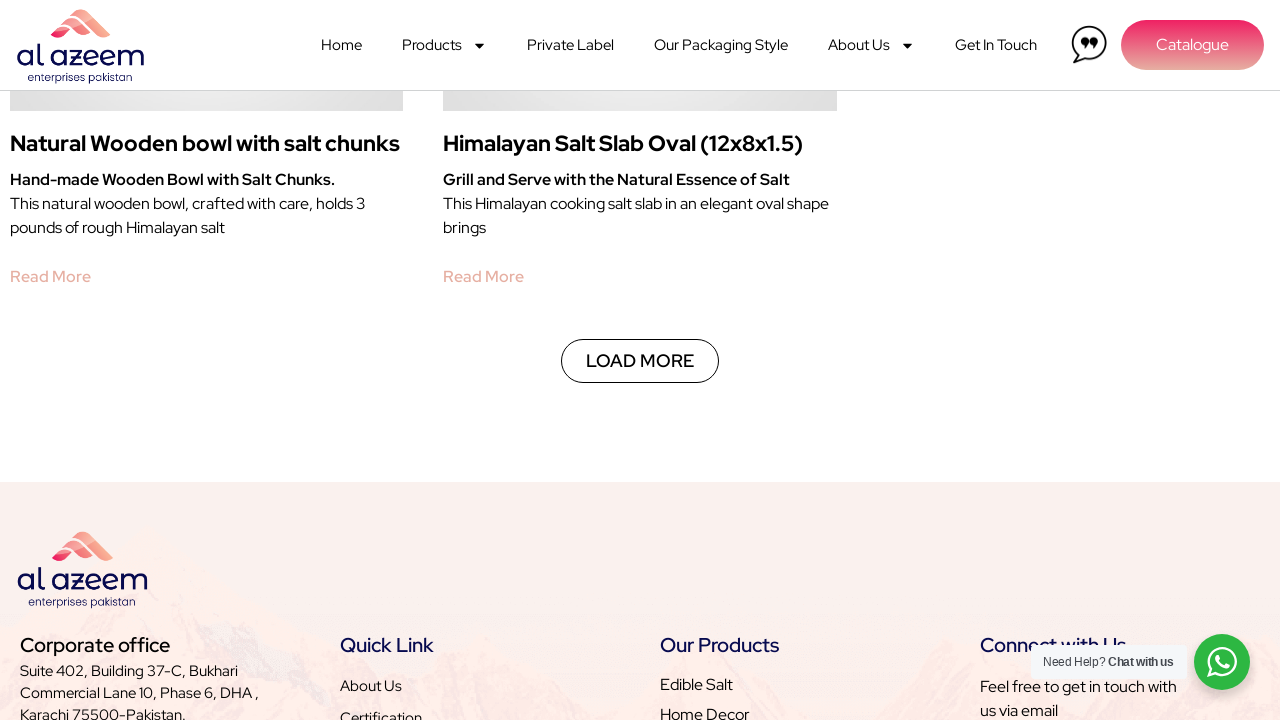

Clicked Load More button (Total clicks: 8) at (640, 361) on xpath=//a[.//span[contains(text(), 'Load More')]]
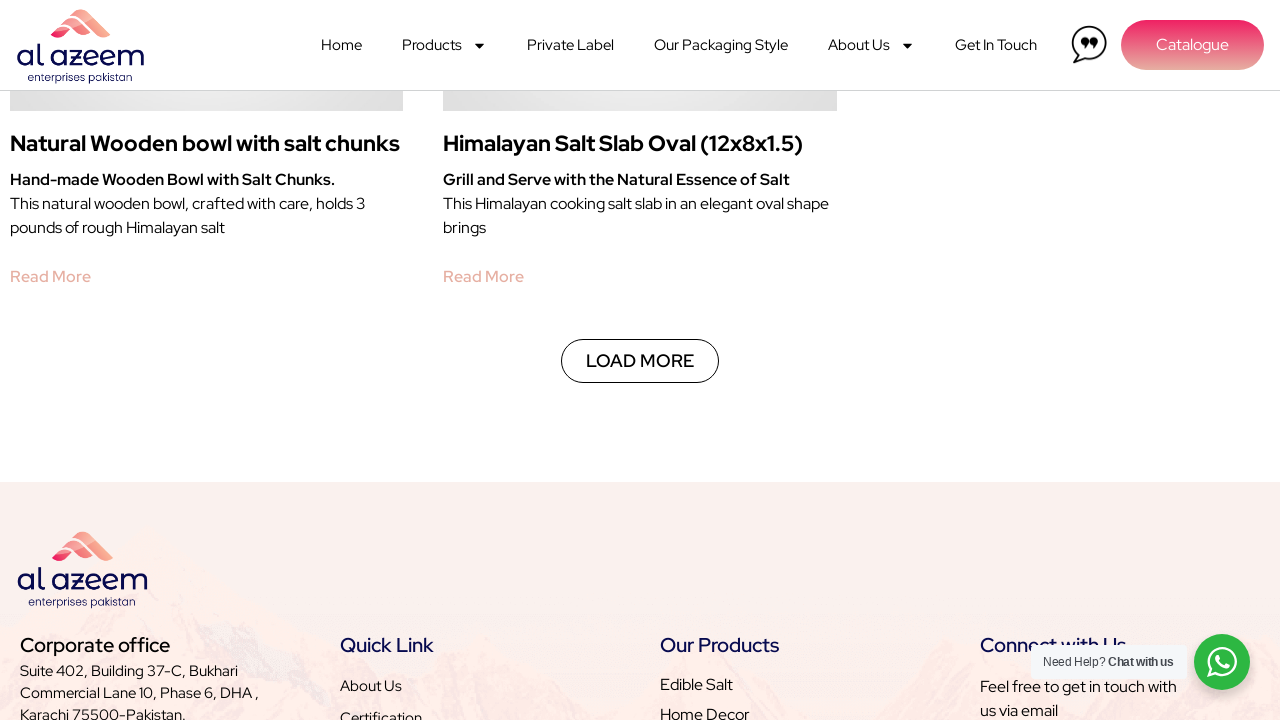

Waited 3 seconds for new content to load
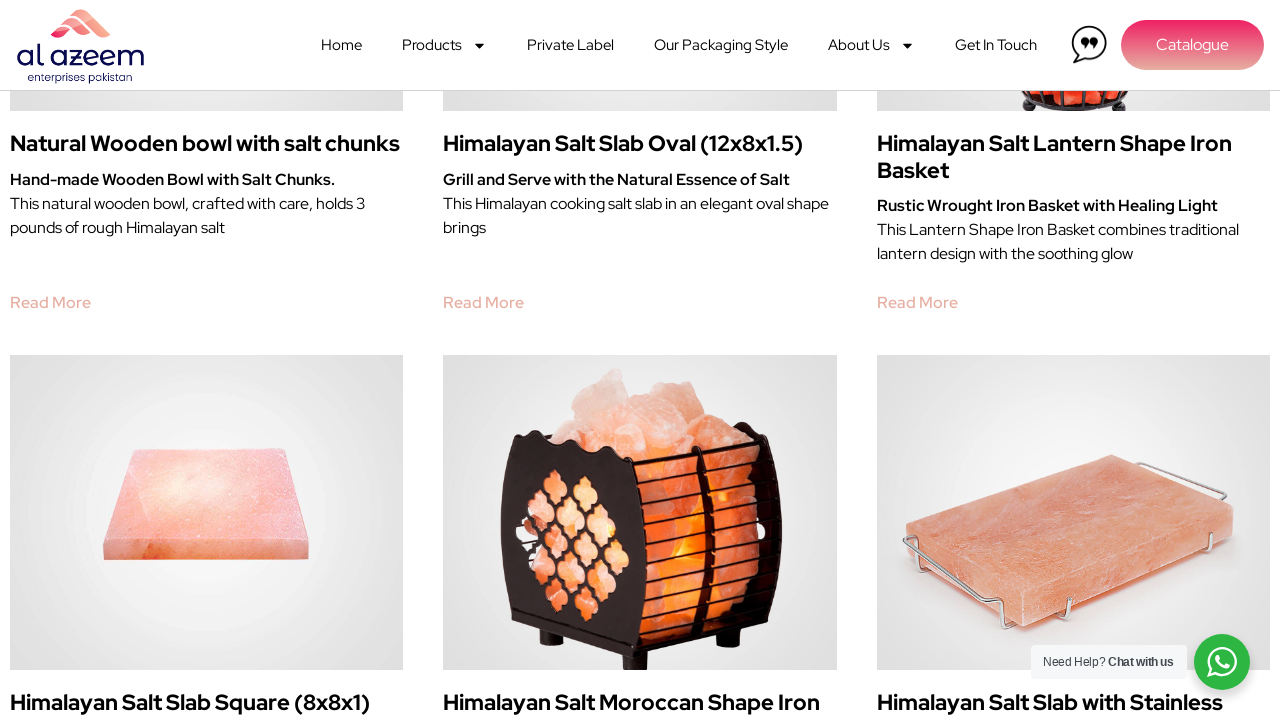

Located Load More button element
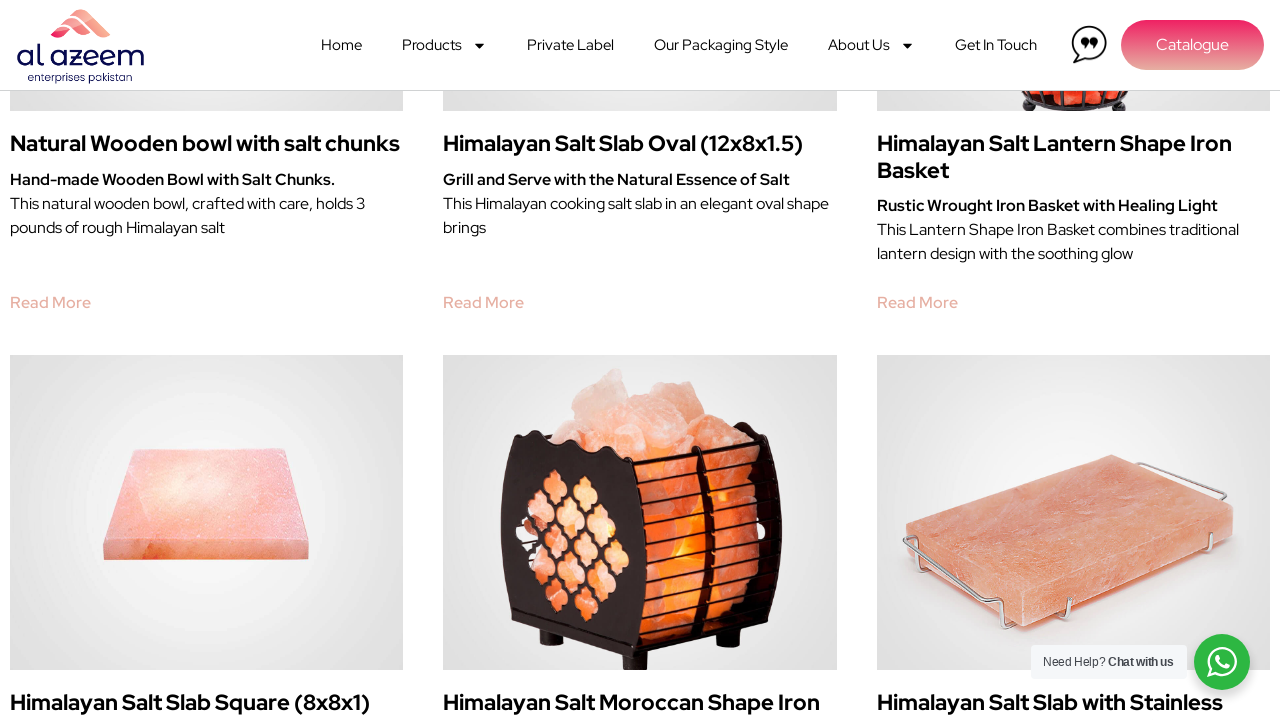

Scrolled Load More button into view
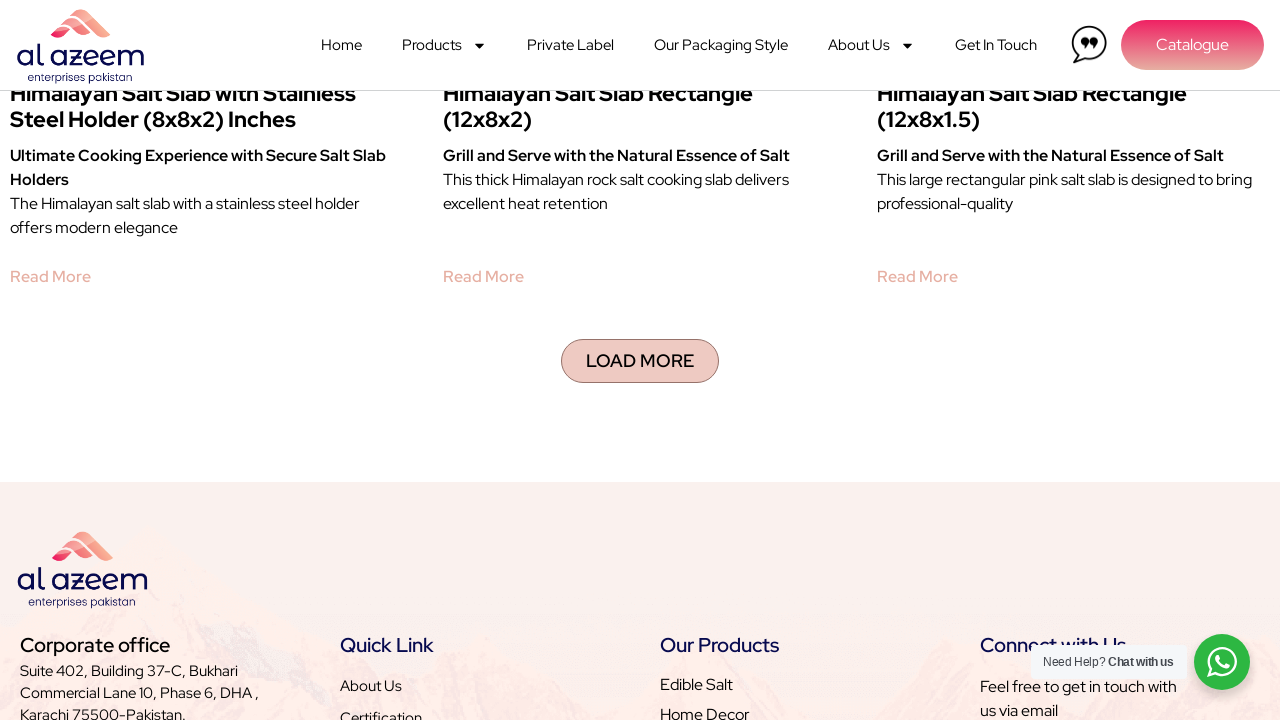

Load More button is visible
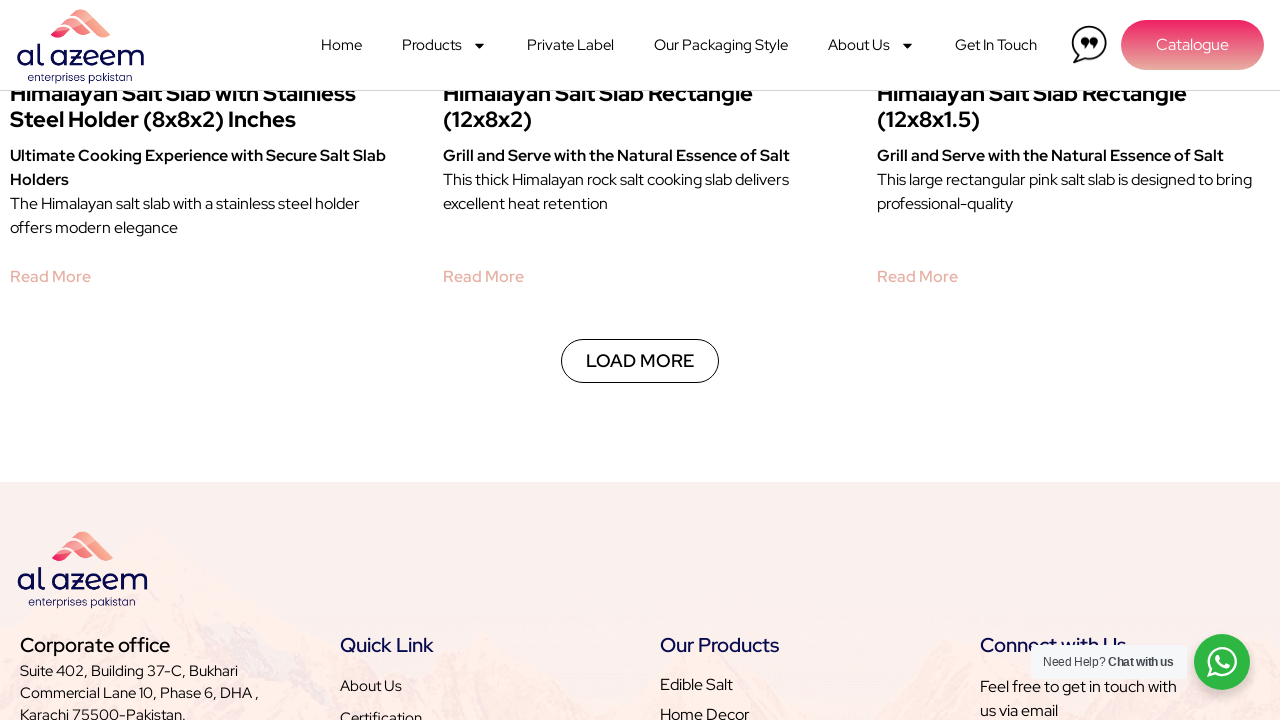

Clicked Load More button (Total clicks: 9) at (640, 361) on xpath=//a[.//span[contains(text(), 'Load More')]]
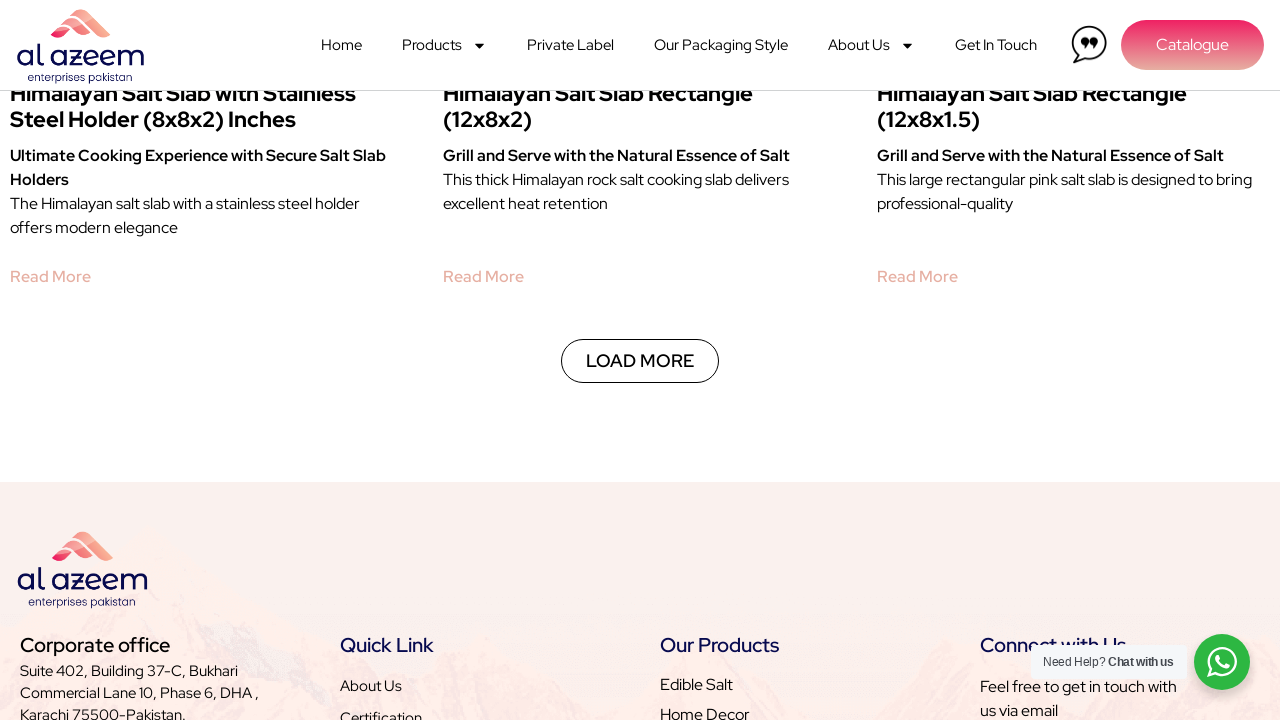

Waited 3 seconds for new content to load
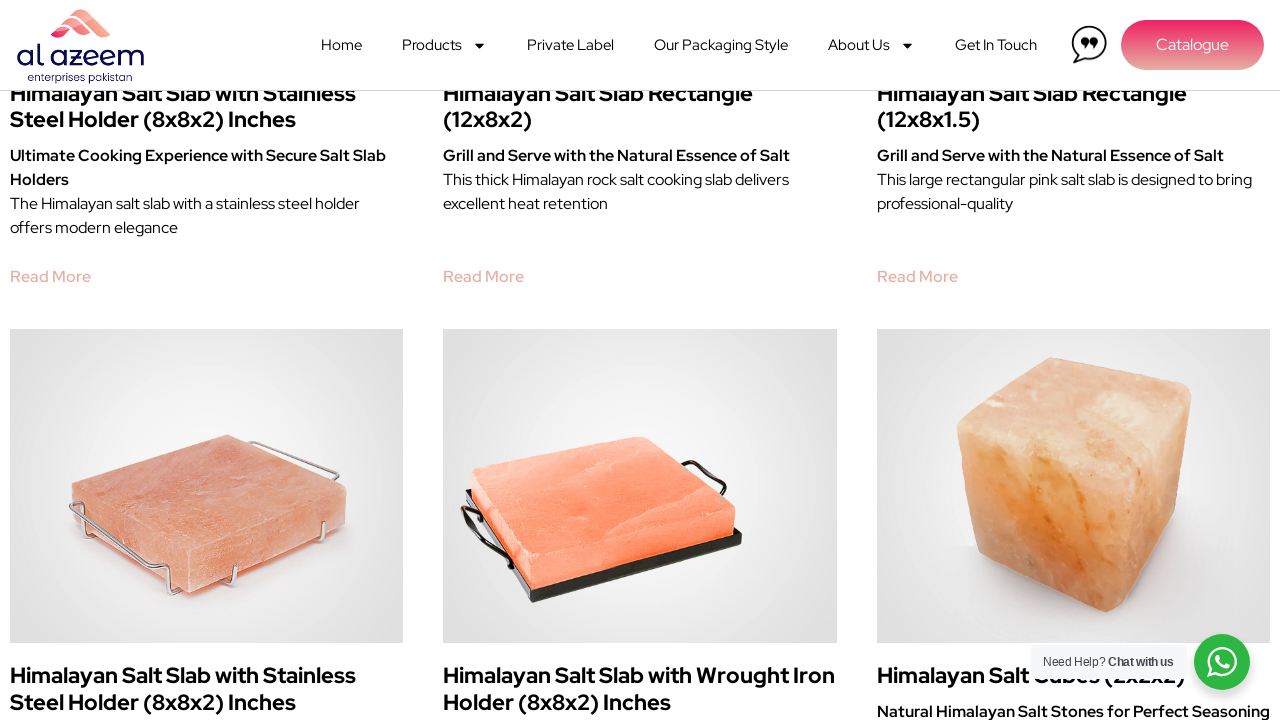

Located Load More button element
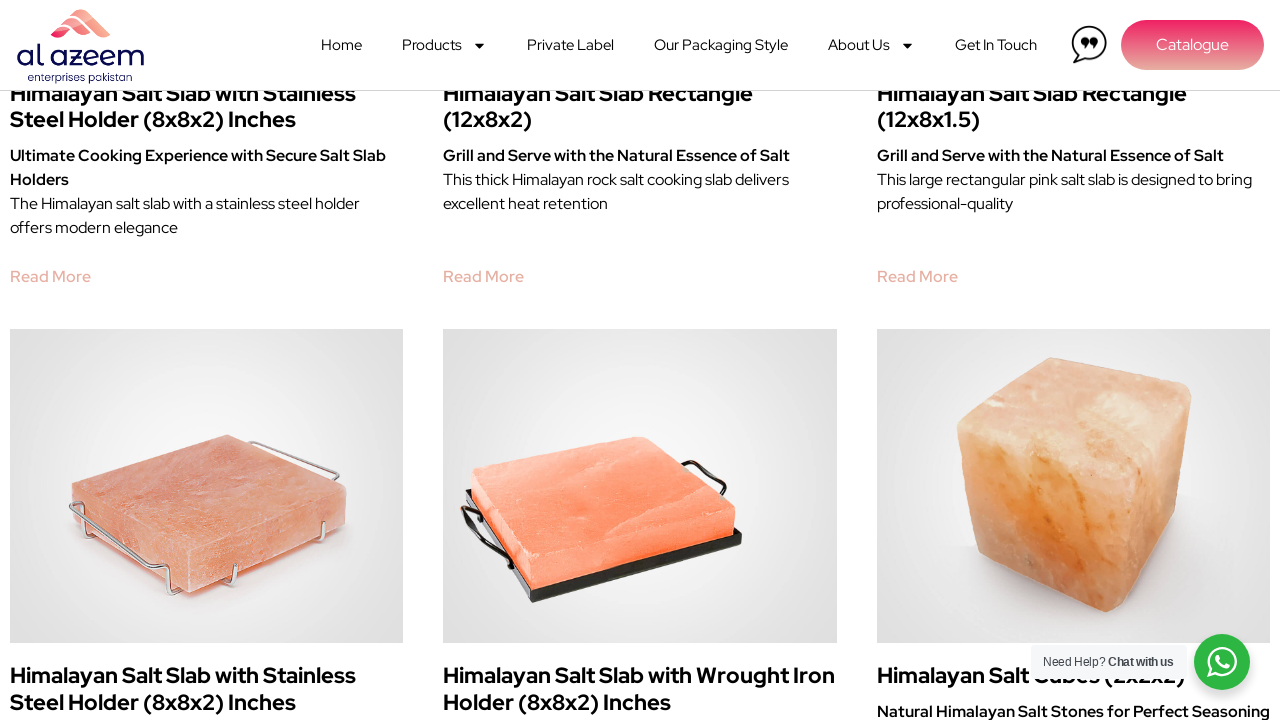

Scrolled Load More button into view
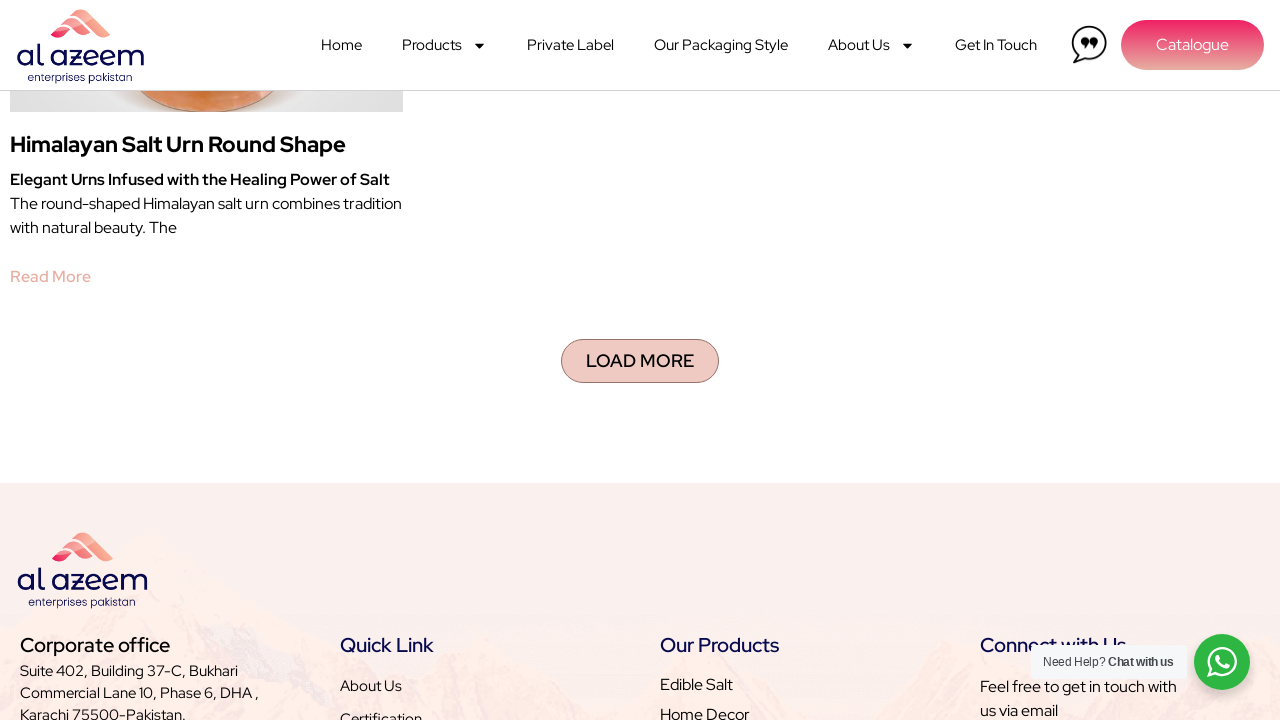

Load More button is visible
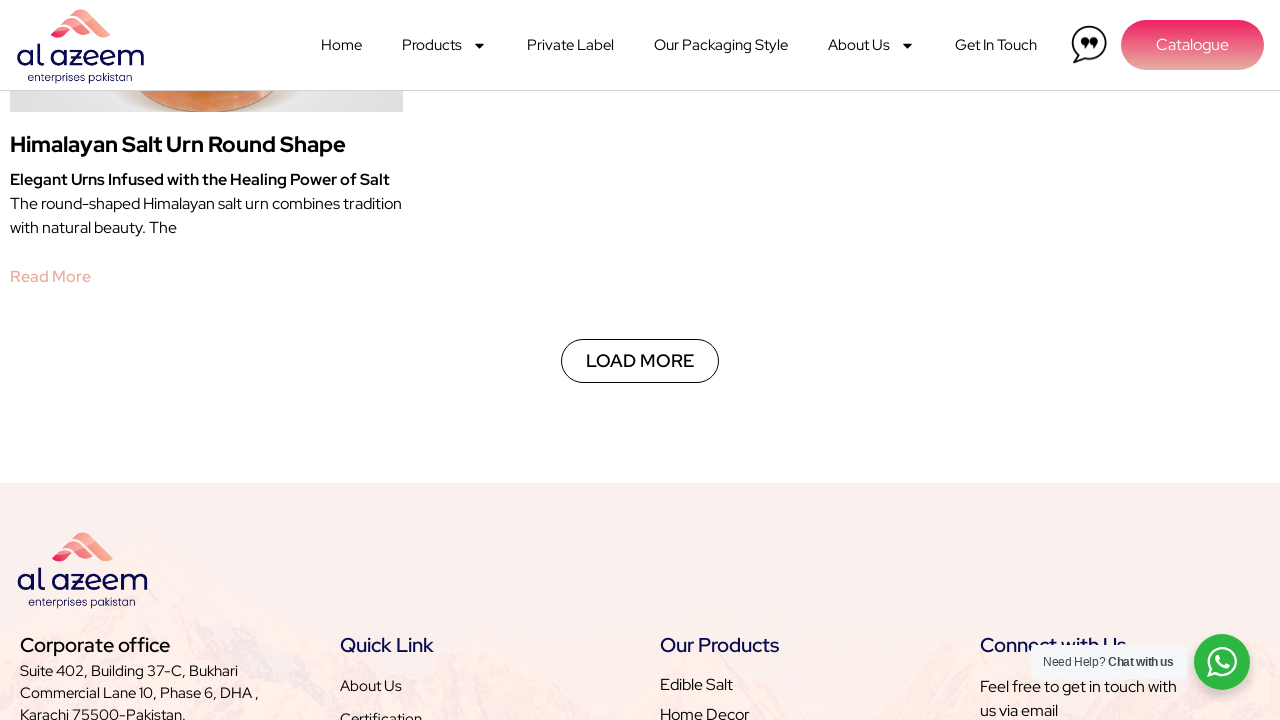

Clicked Load More button (Total clicks: 10) at (640, 361) on xpath=//a[.//span[contains(text(), 'Load More')]]
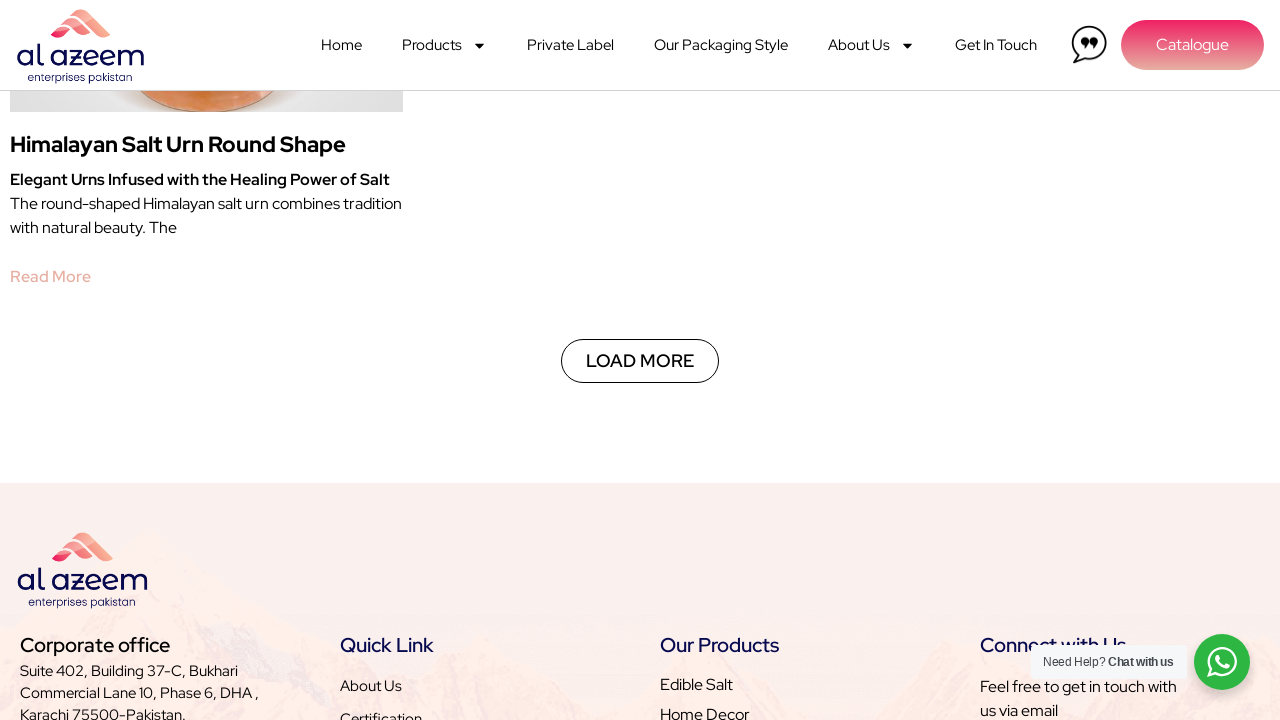

Waited 3 seconds for new content to load
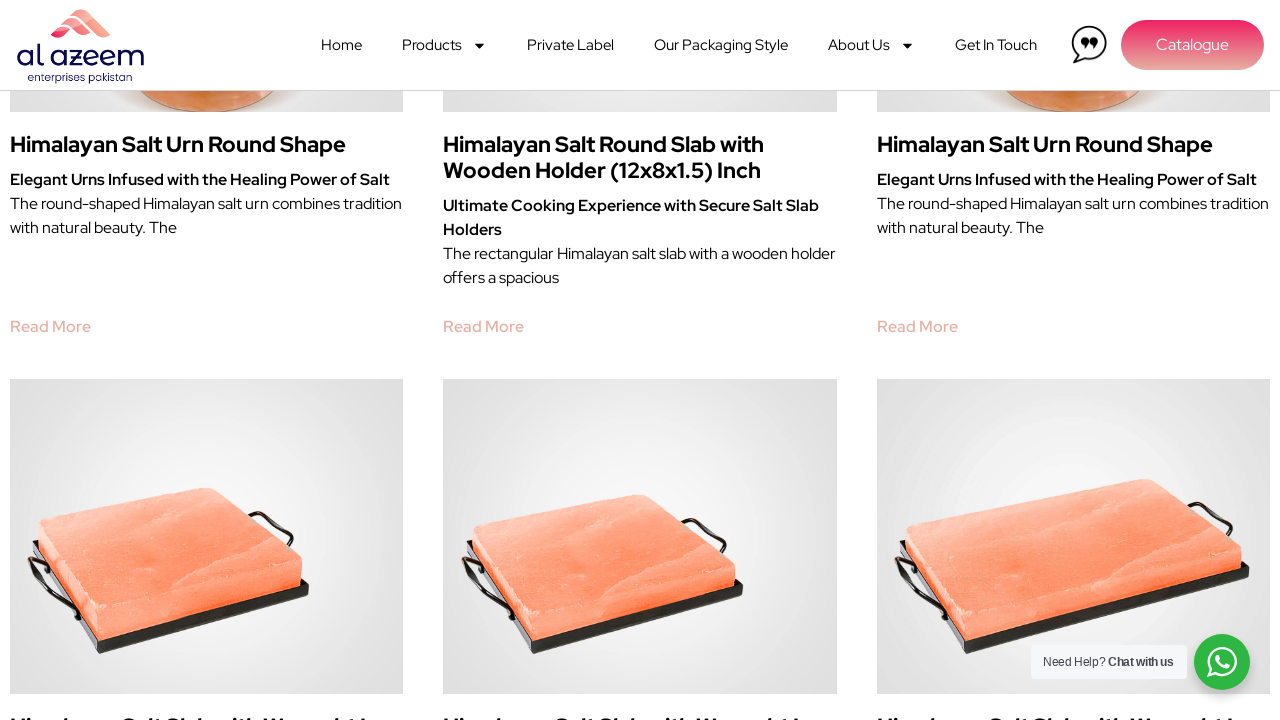

Located Load More button element
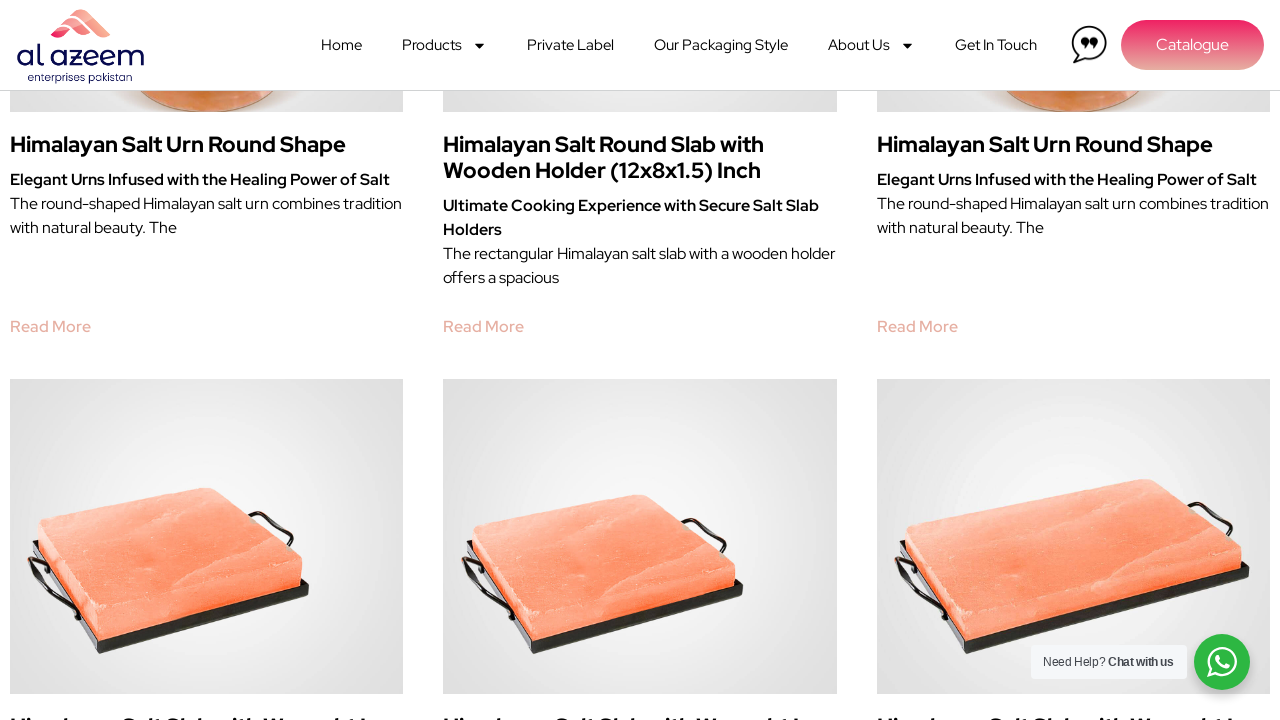

Scrolled Load More button into view
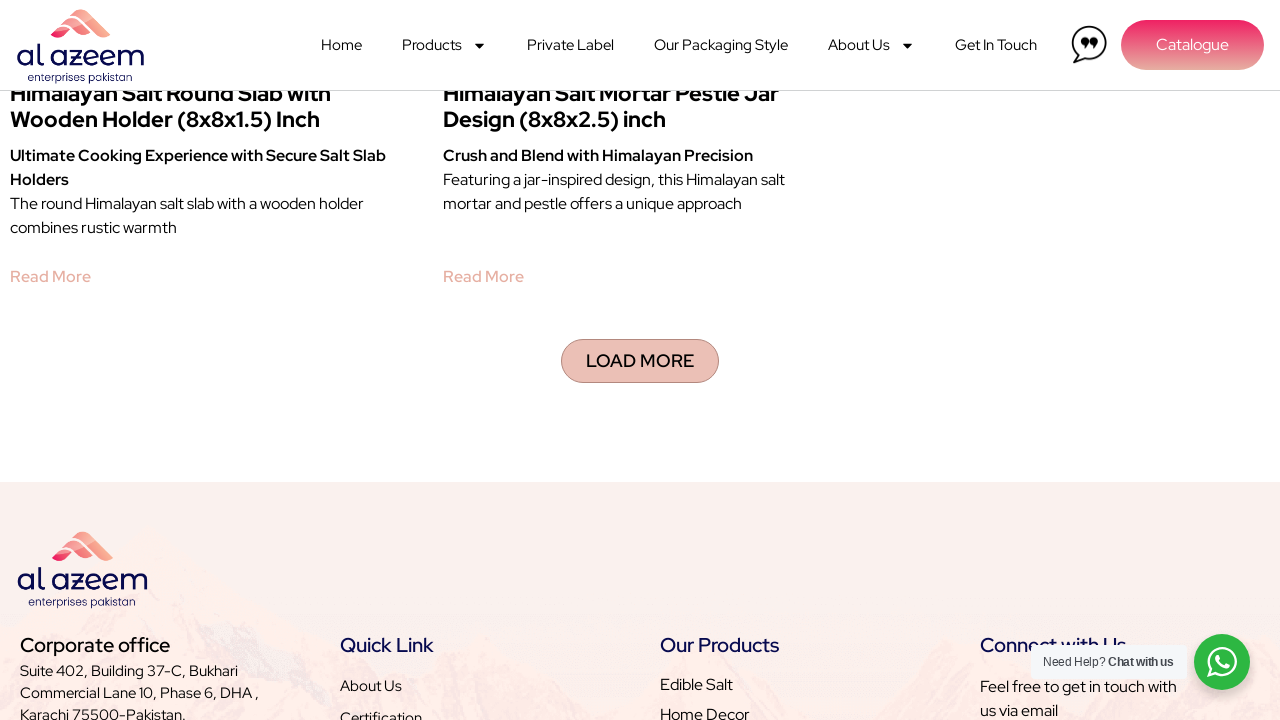

Load More button is visible
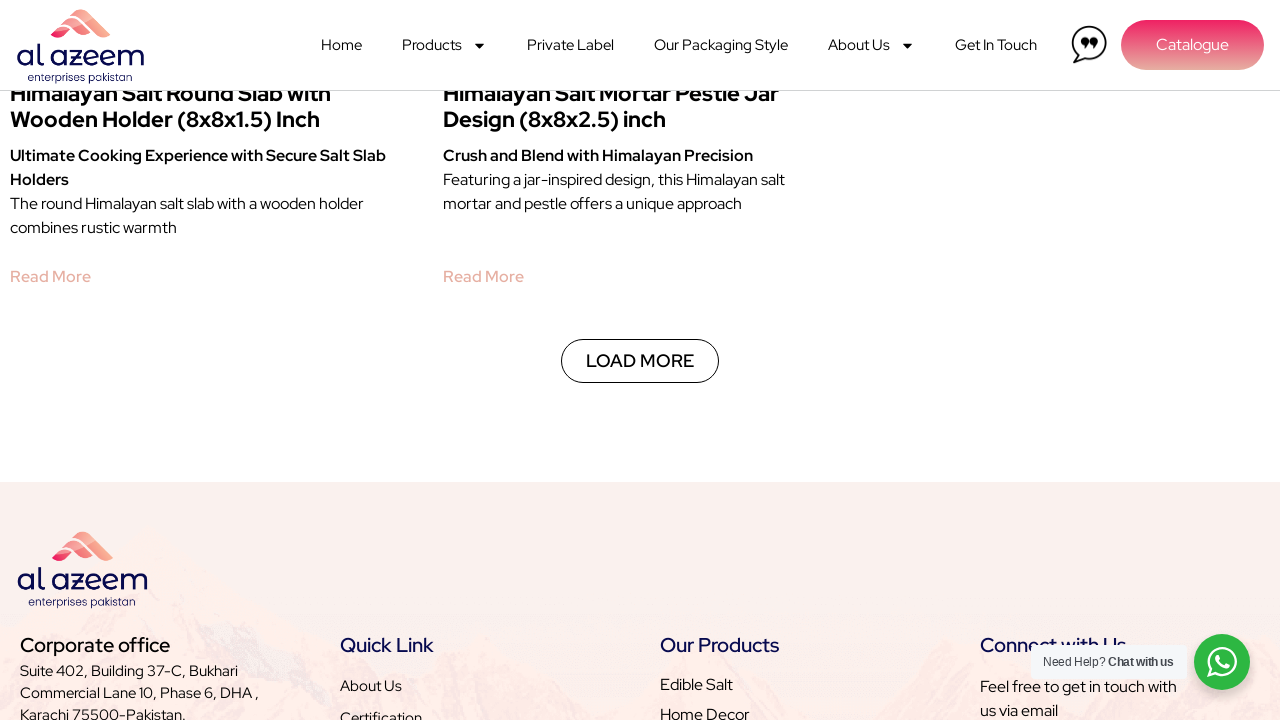

Clicked Load More button (Total clicks: 11) at (640, 361) on xpath=//a[.//span[contains(text(), 'Load More')]]
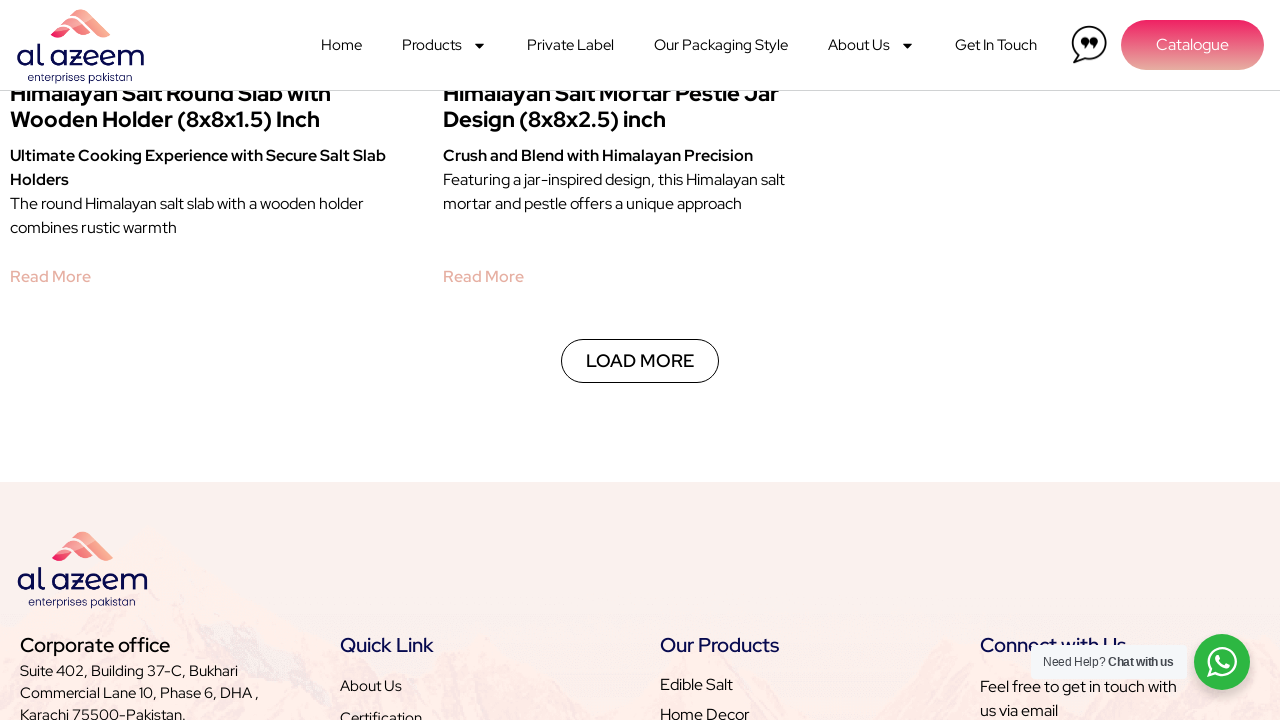

Waited 3 seconds for new content to load
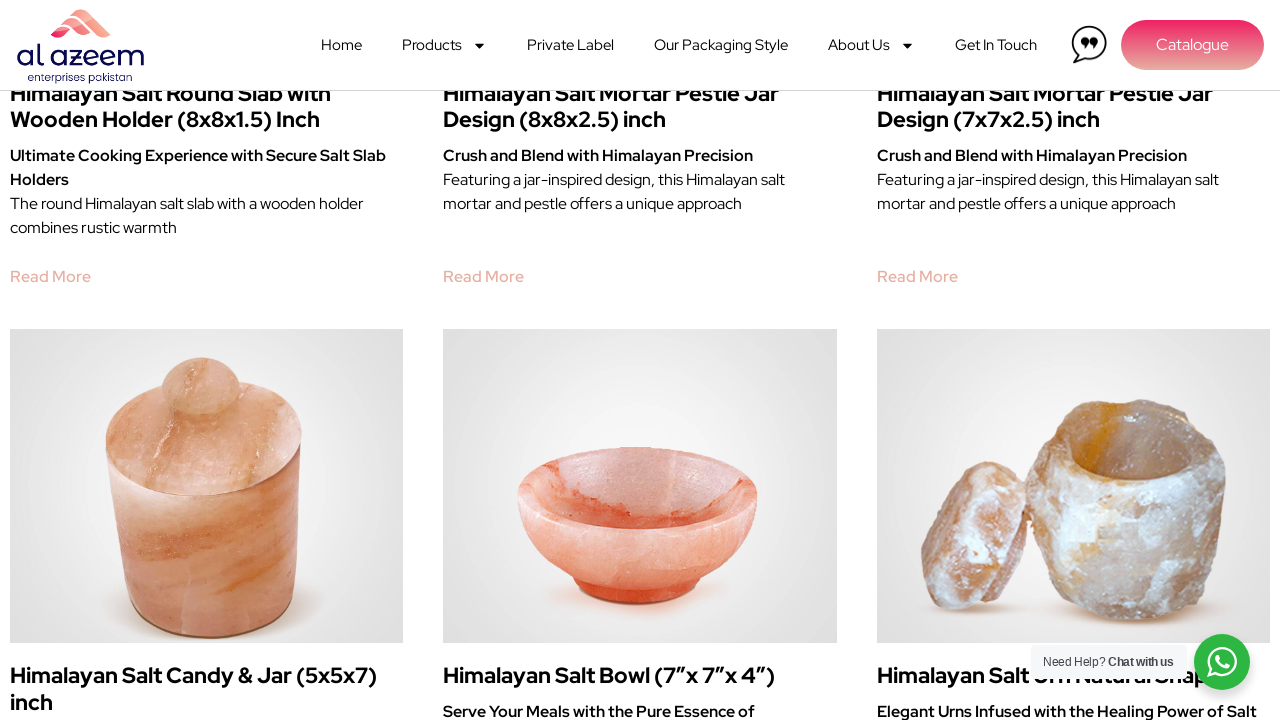

Located Load More button element
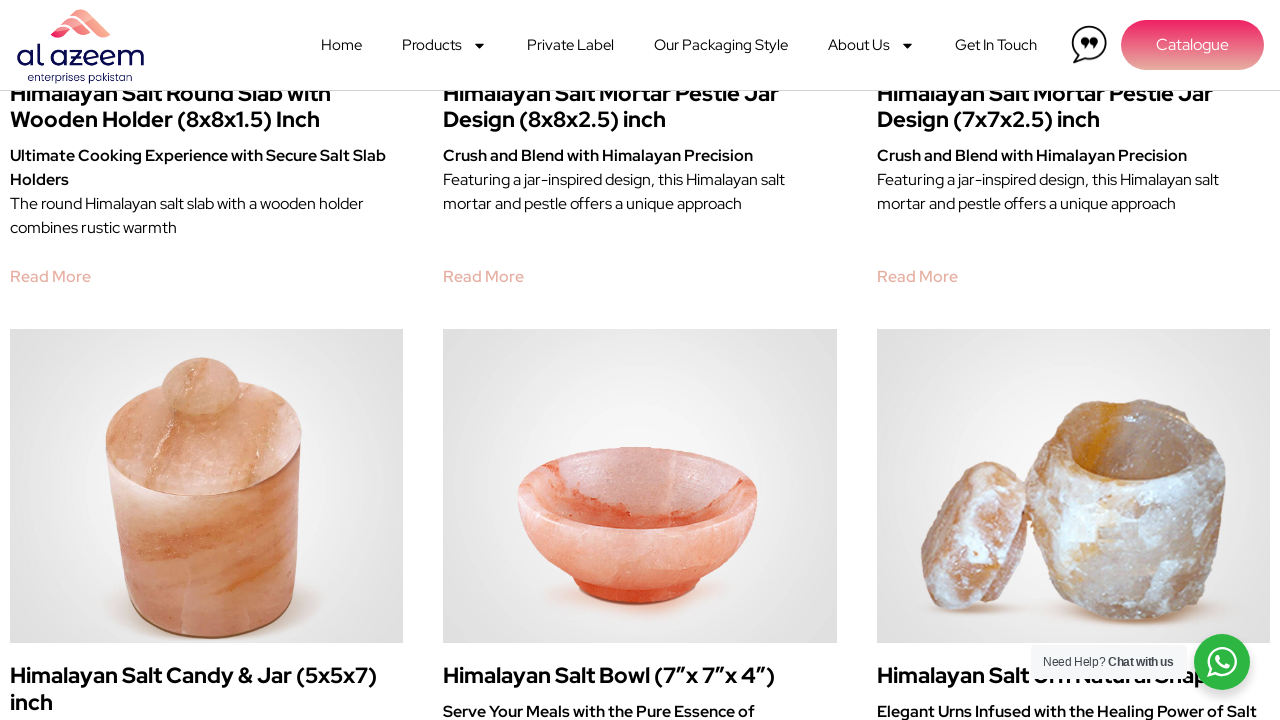

Scrolled Load More button into view
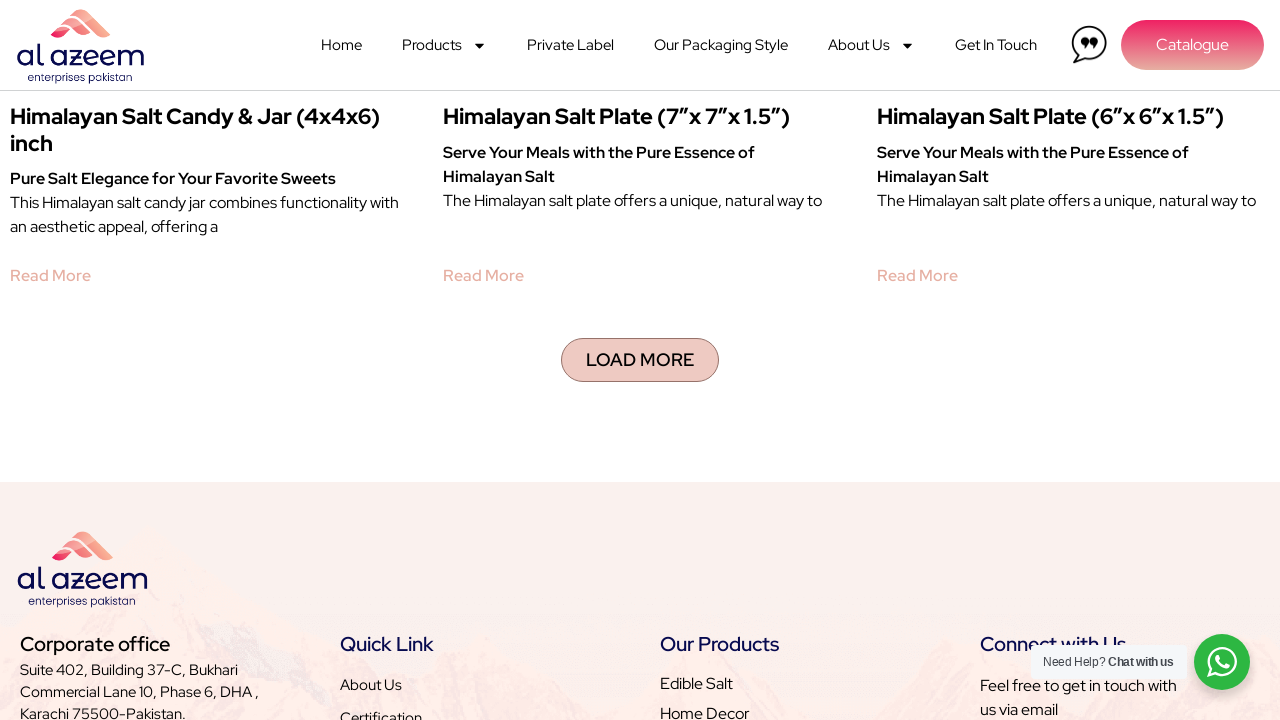

Load More button is visible
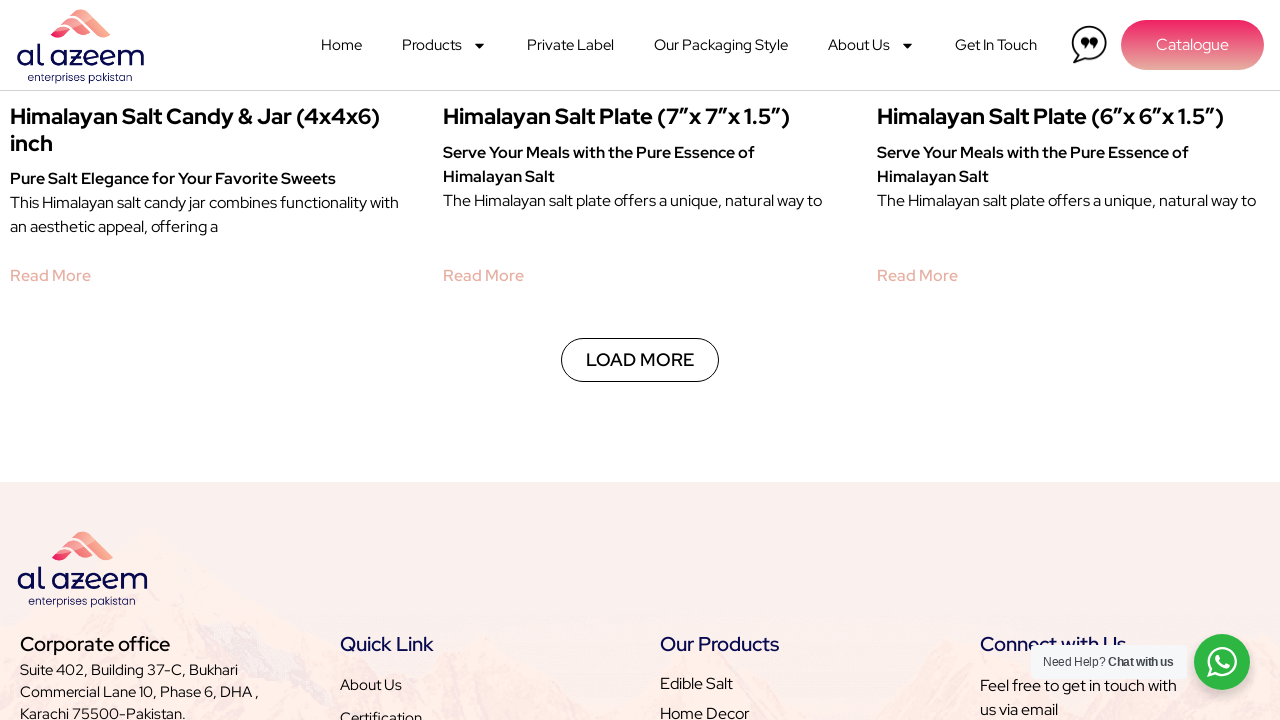

Clicked Load More button (Total clicks: 12) at (640, 360) on xpath=//a[.//span[contains(text(), 'Load More')]]
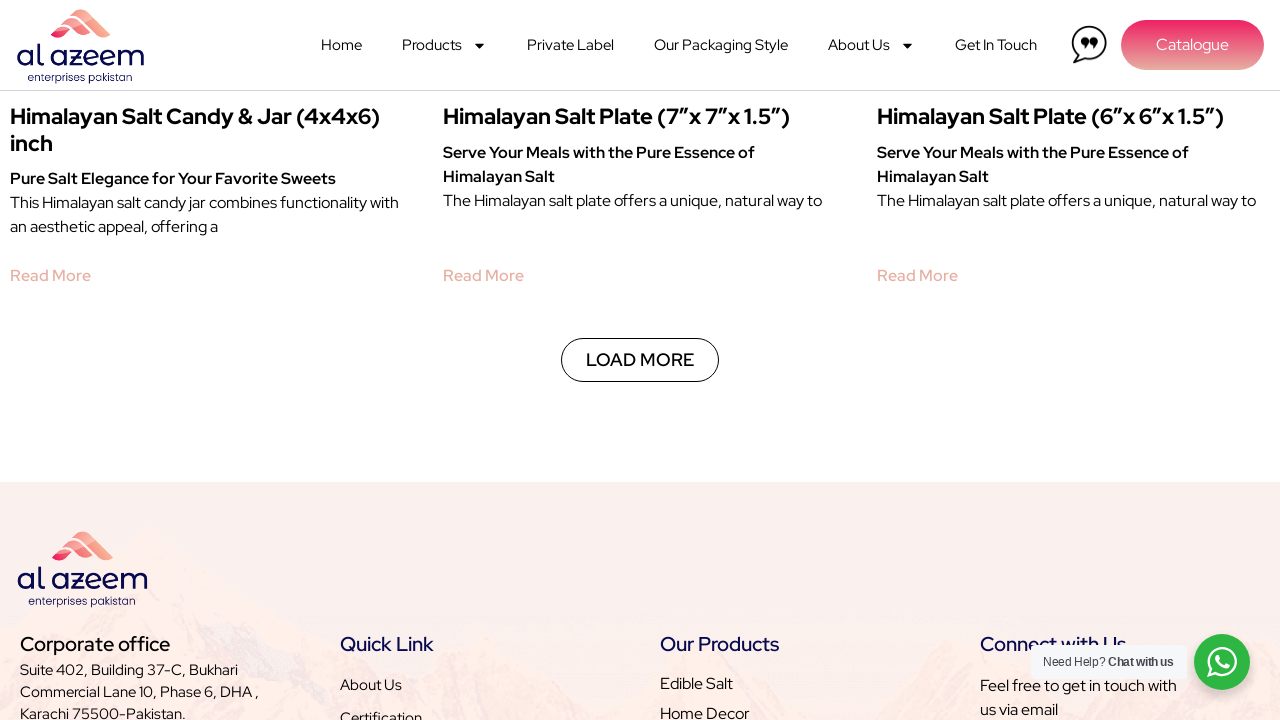

Waited 3 seconds for new content to load
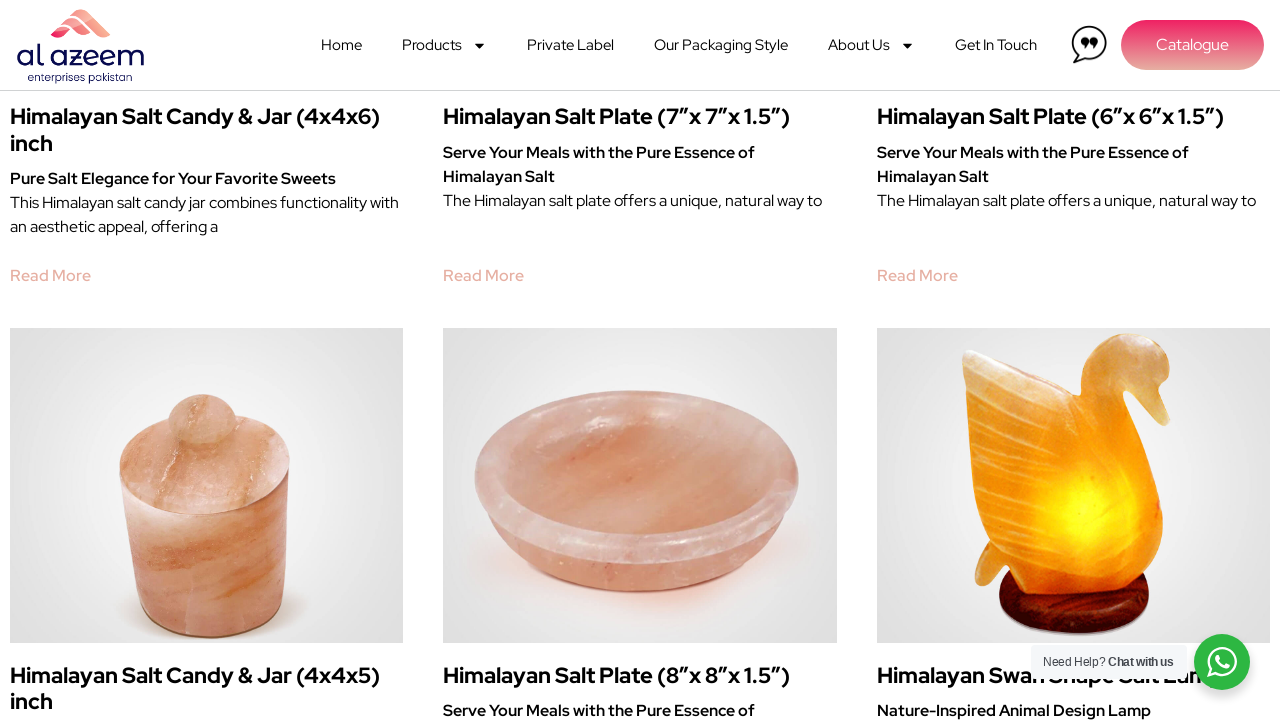

Located Load More button element
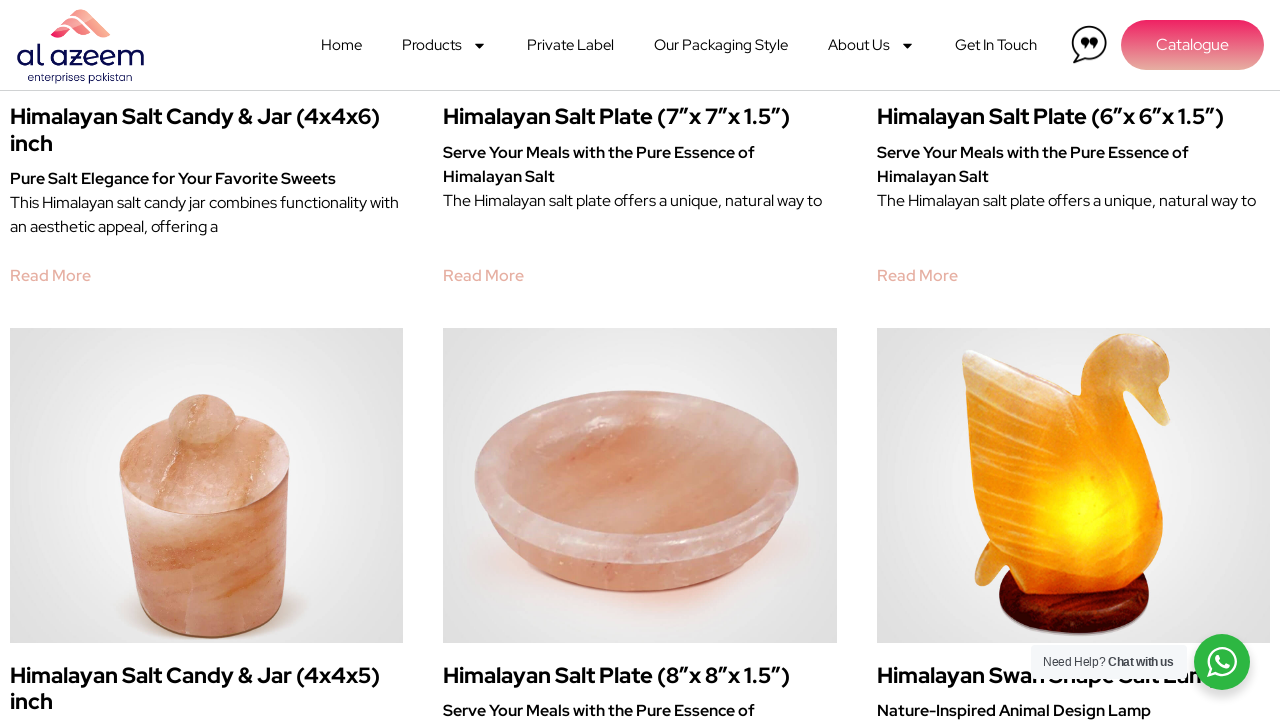

Scrolled Load More button into view
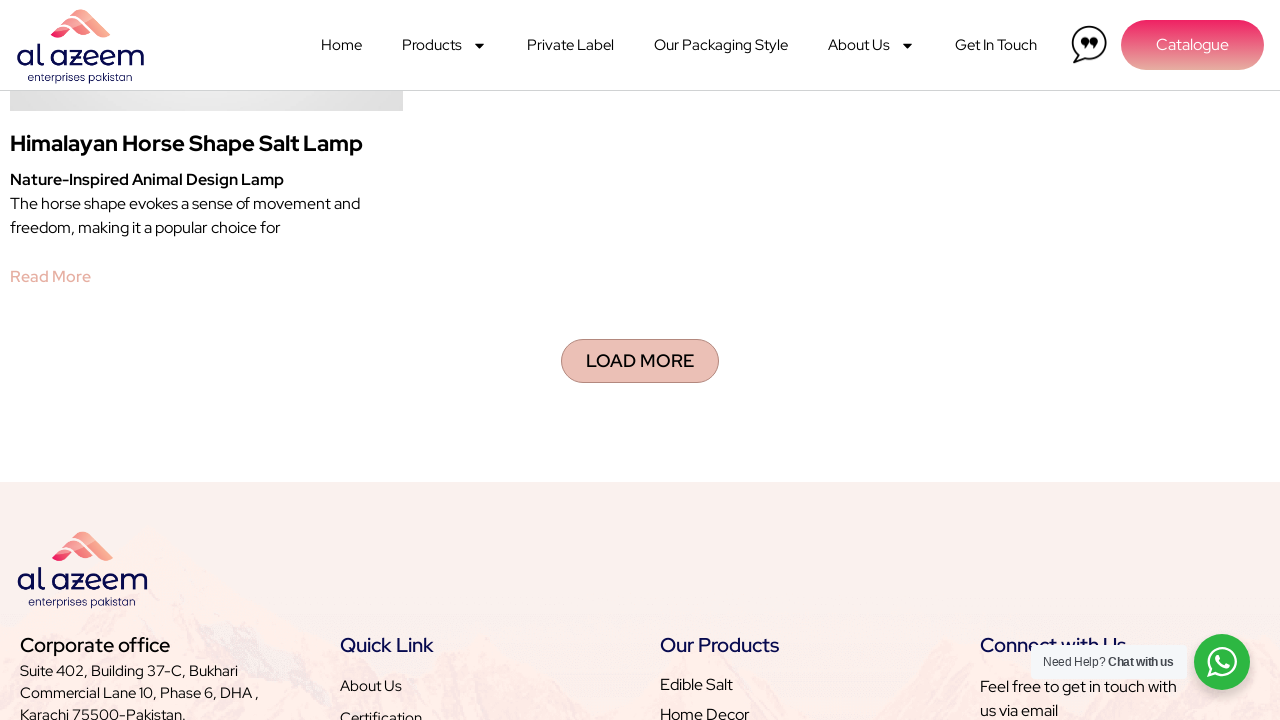

Load More button is visible
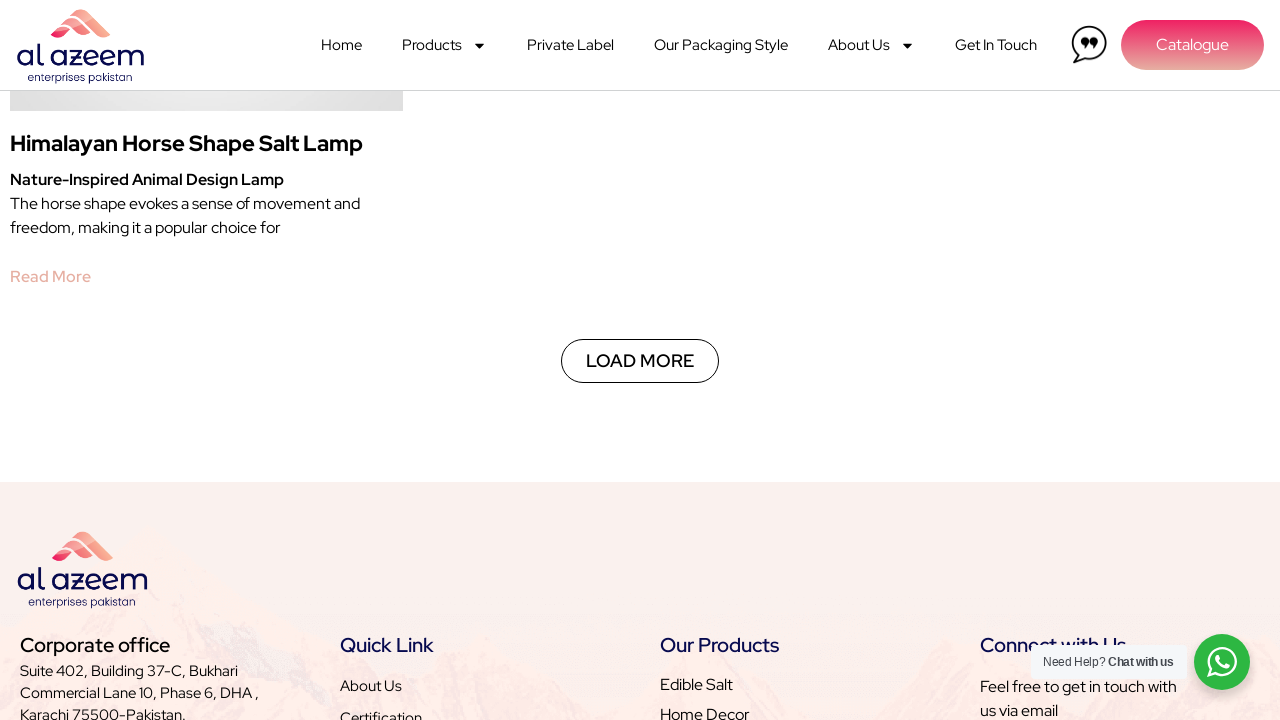

Clicked Load More button (Total clicks: 13) at (640, 361) on xpath=//a[.//span[contains(text(), 'Load More')]]
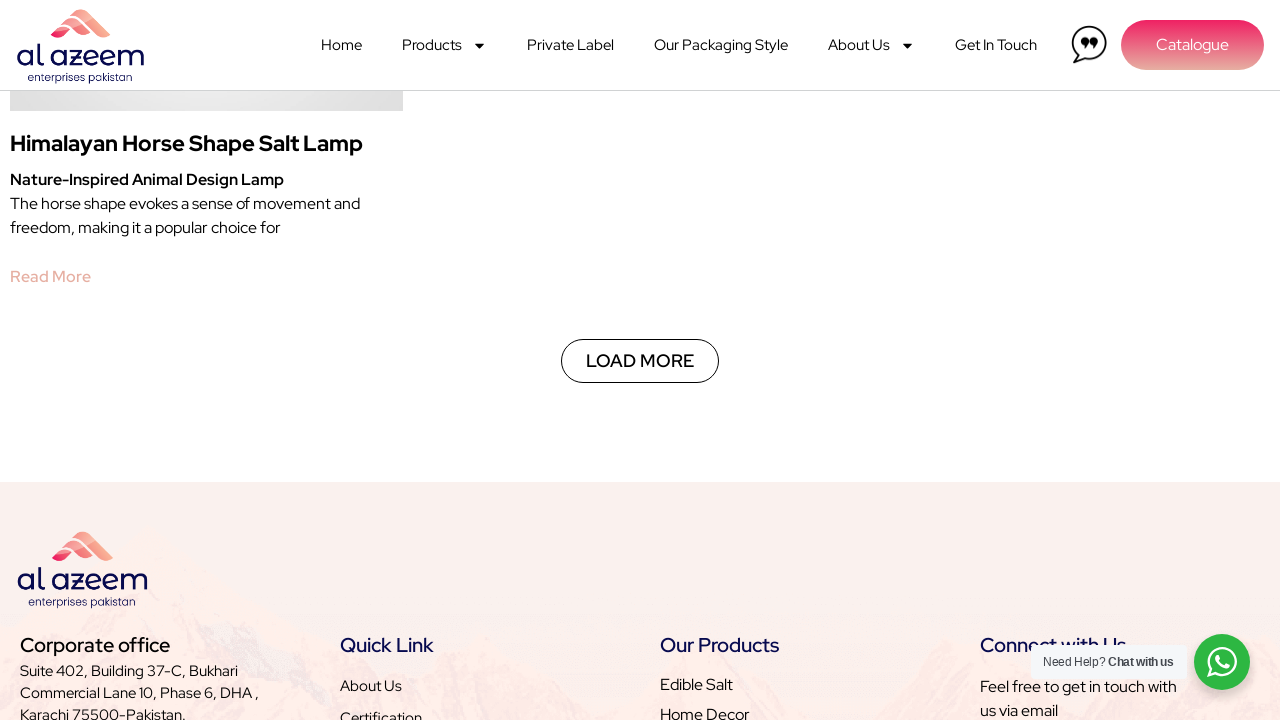

Waited 3 seconds for new content to load
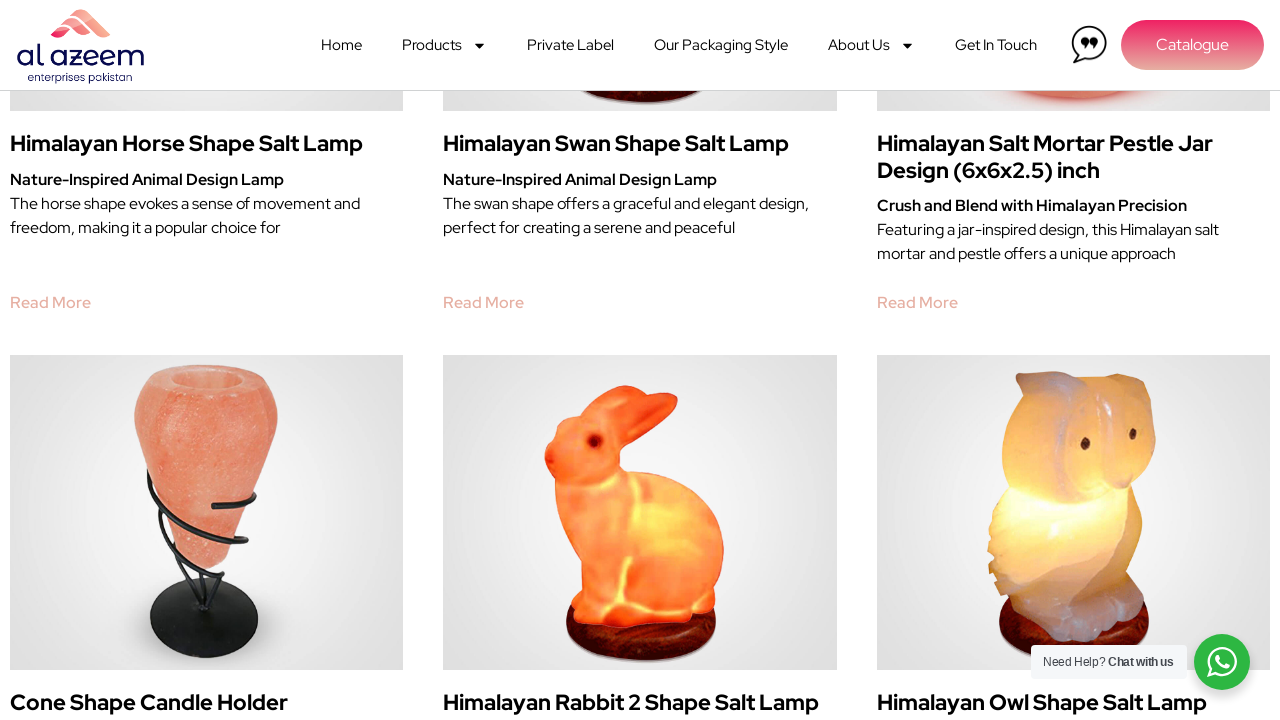

Located Load More button element
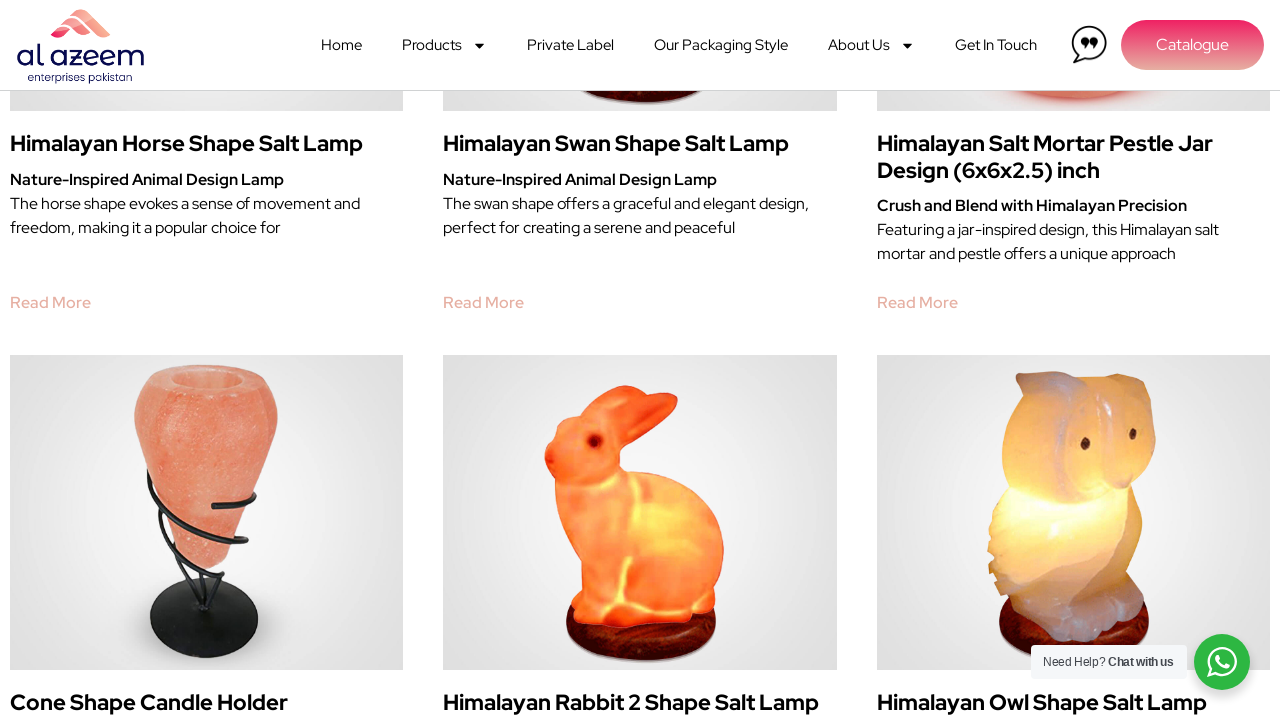

Scrolled Load More button into view
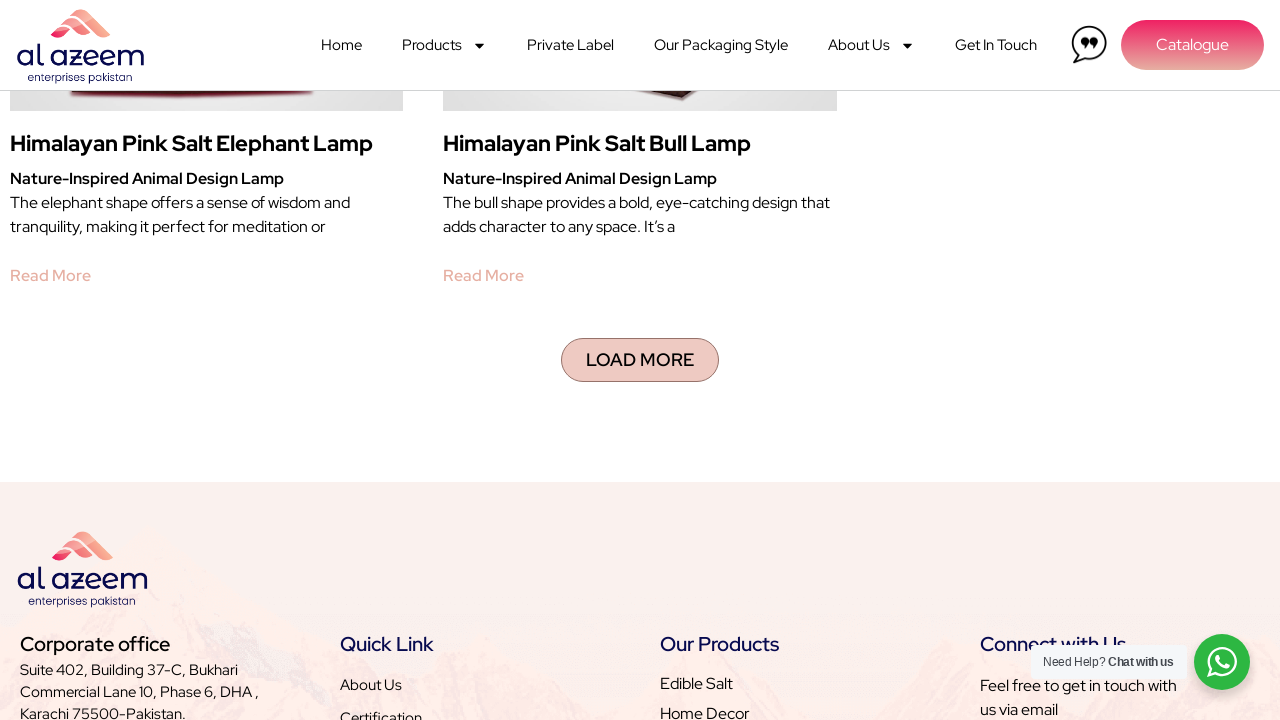

Load More button is visible
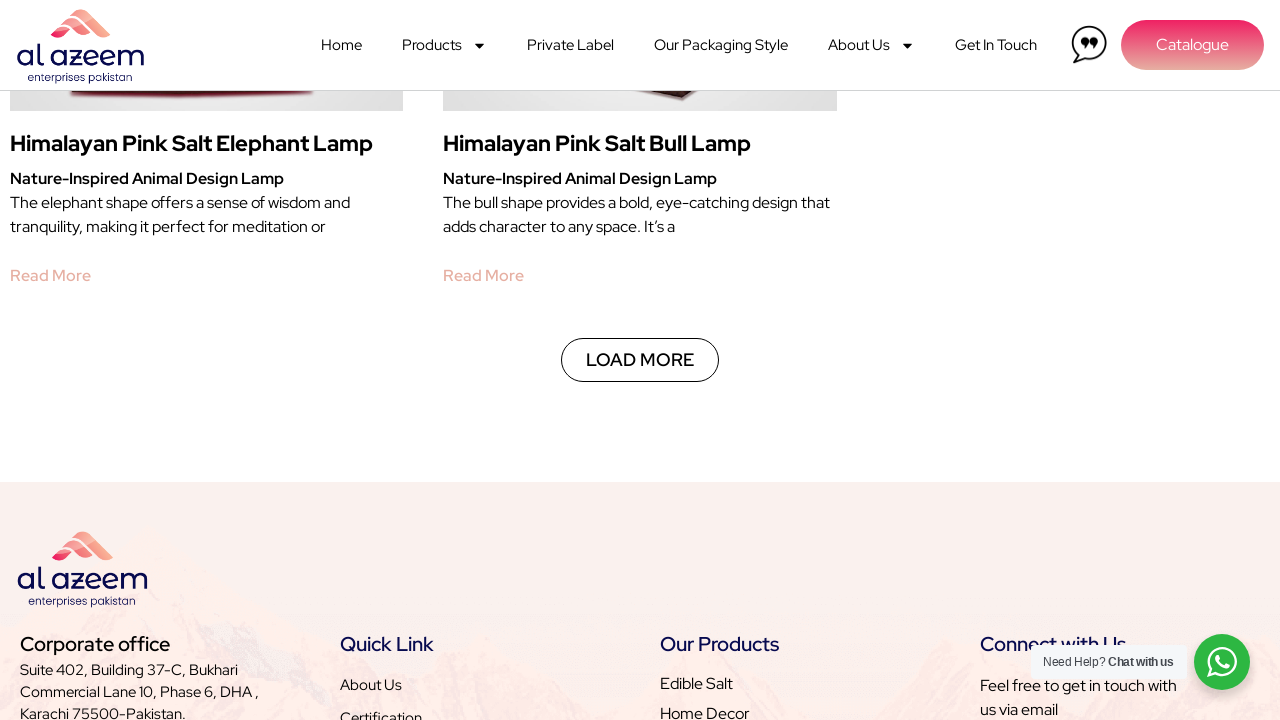

Clicked Load More button (Total clicks: 14) at (640, 360) on xpath=//a[.//span[contains(text(), 'Load More')]]
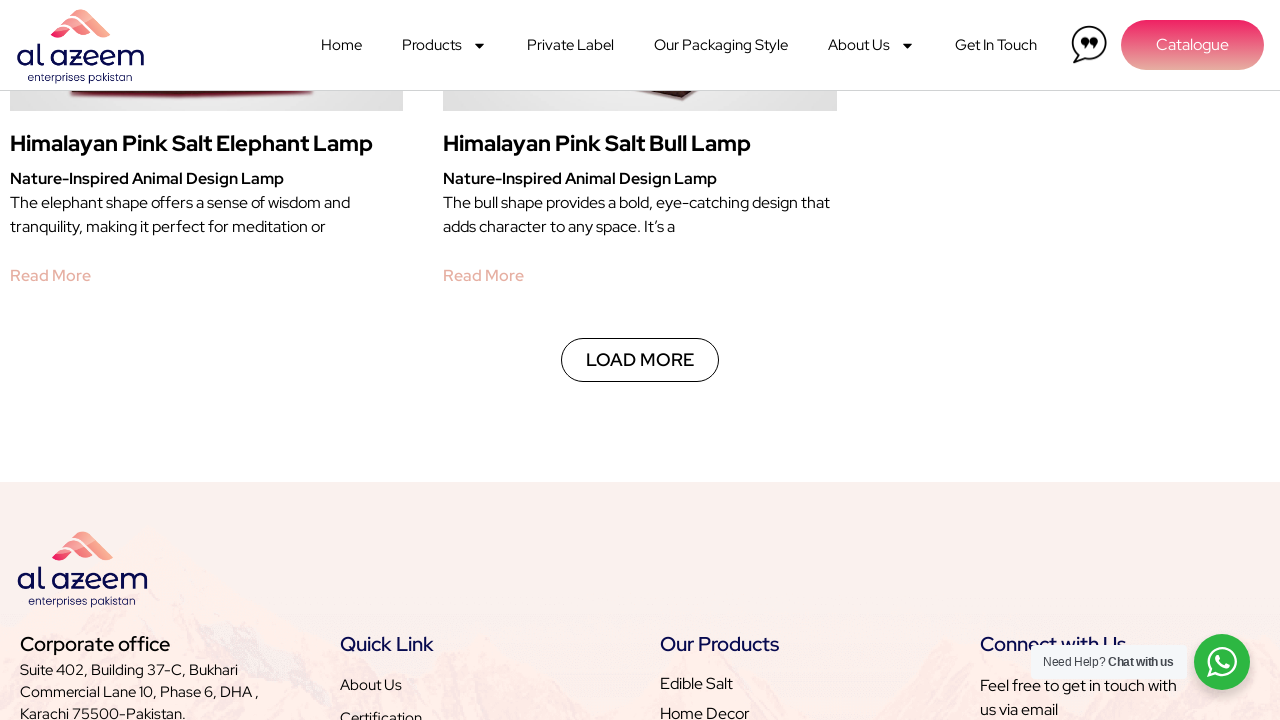

Waited 3 seconds for new content to load
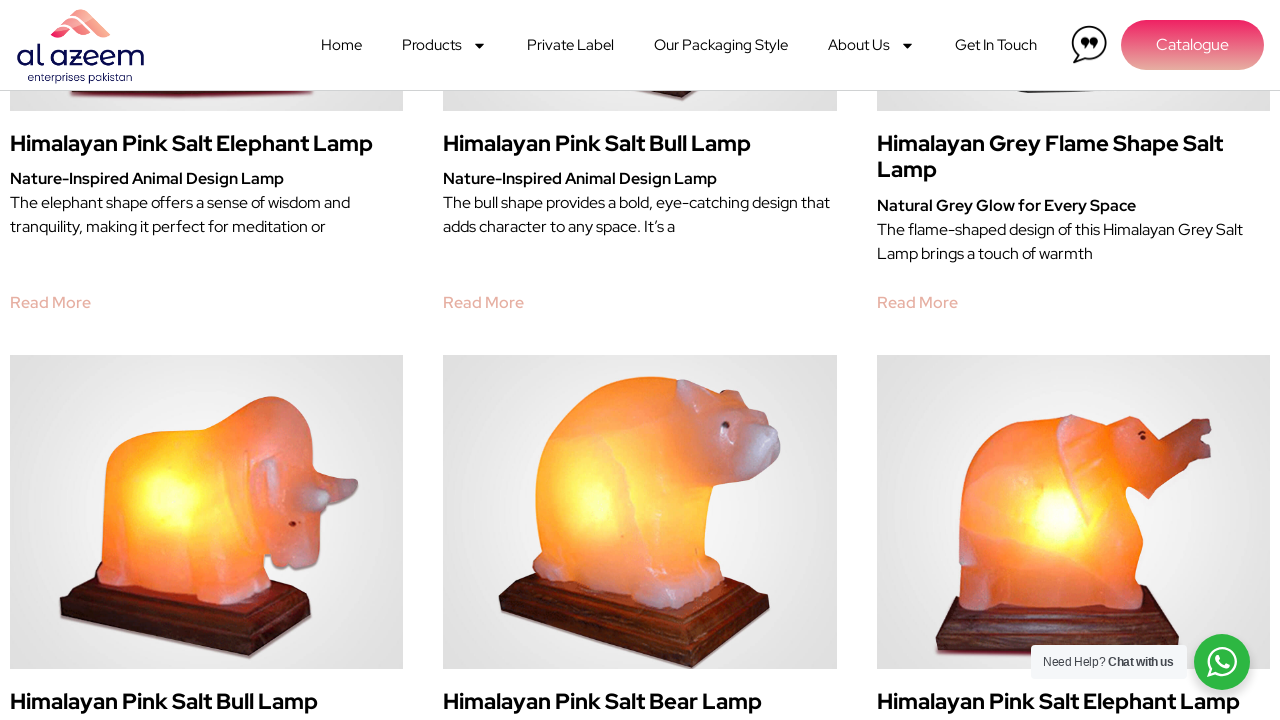

Located Load More button element
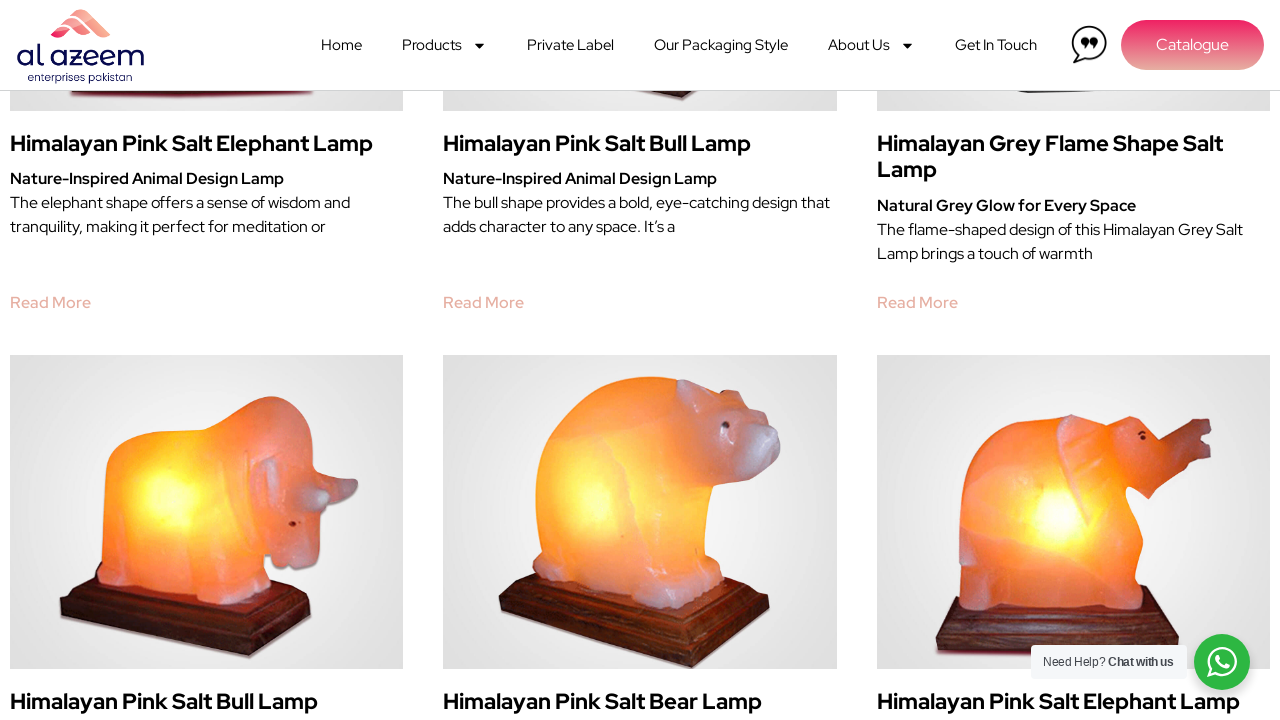

Scrolled Load More button into view
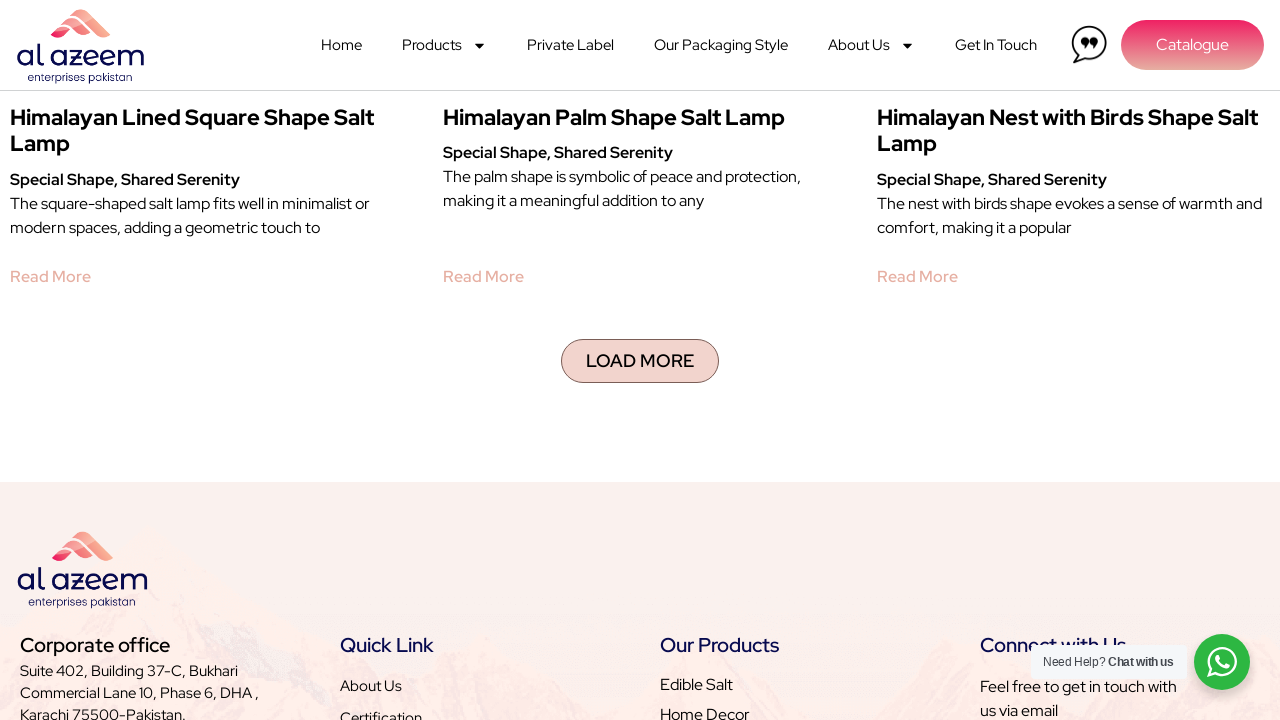

Load More button is visible
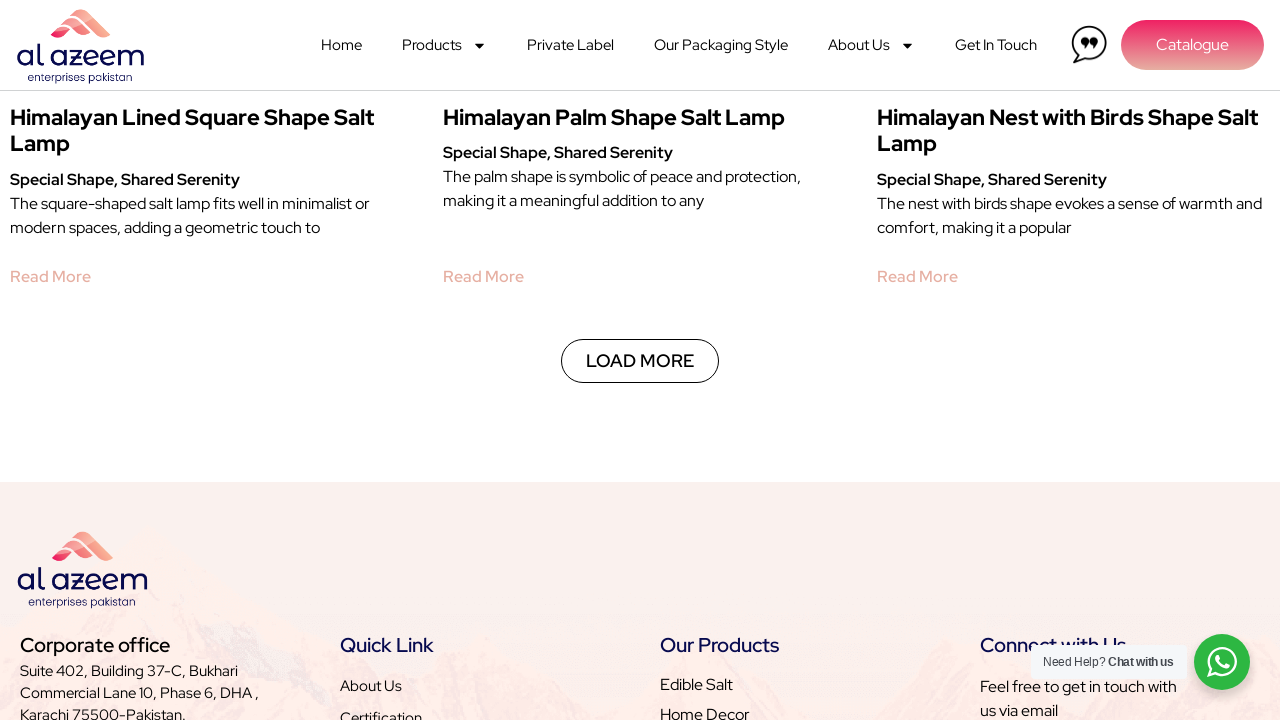

Clicked Load More button (Total clicks: 15) at (640, 361) on xpath=//a[.//span[contains(text(), 'Load More')]]
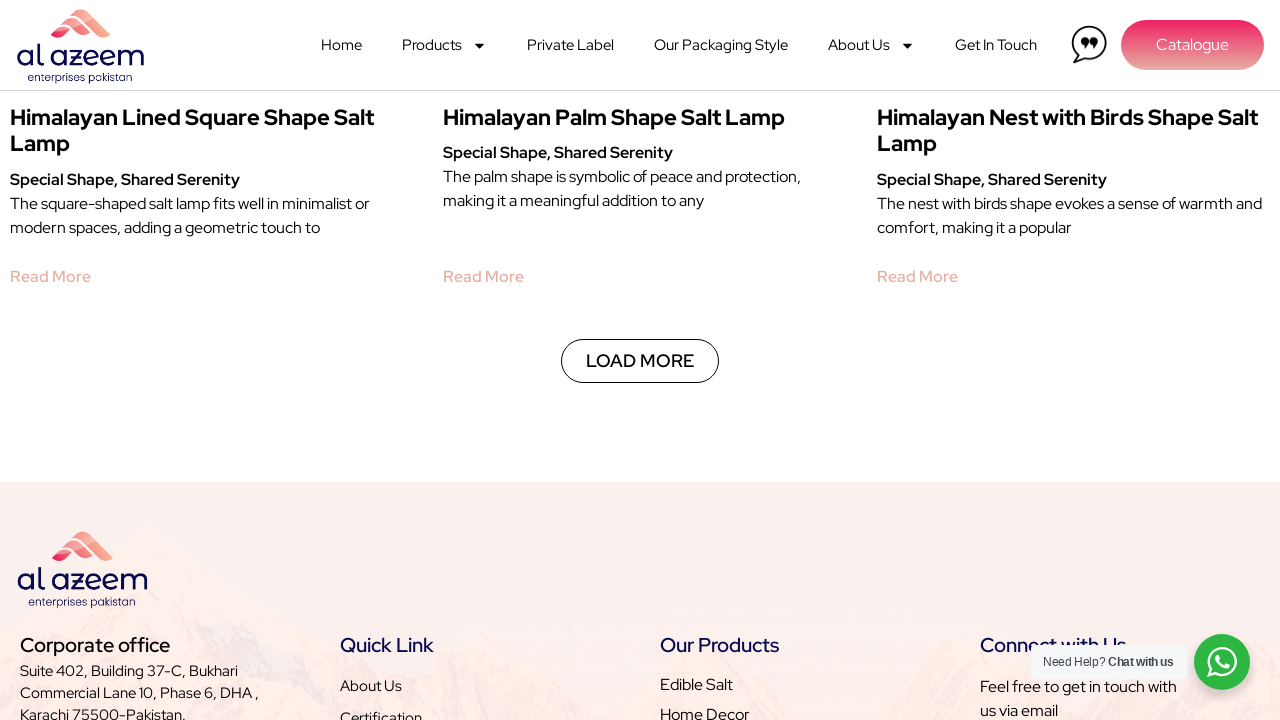

Waited 3 seconds for new content to load
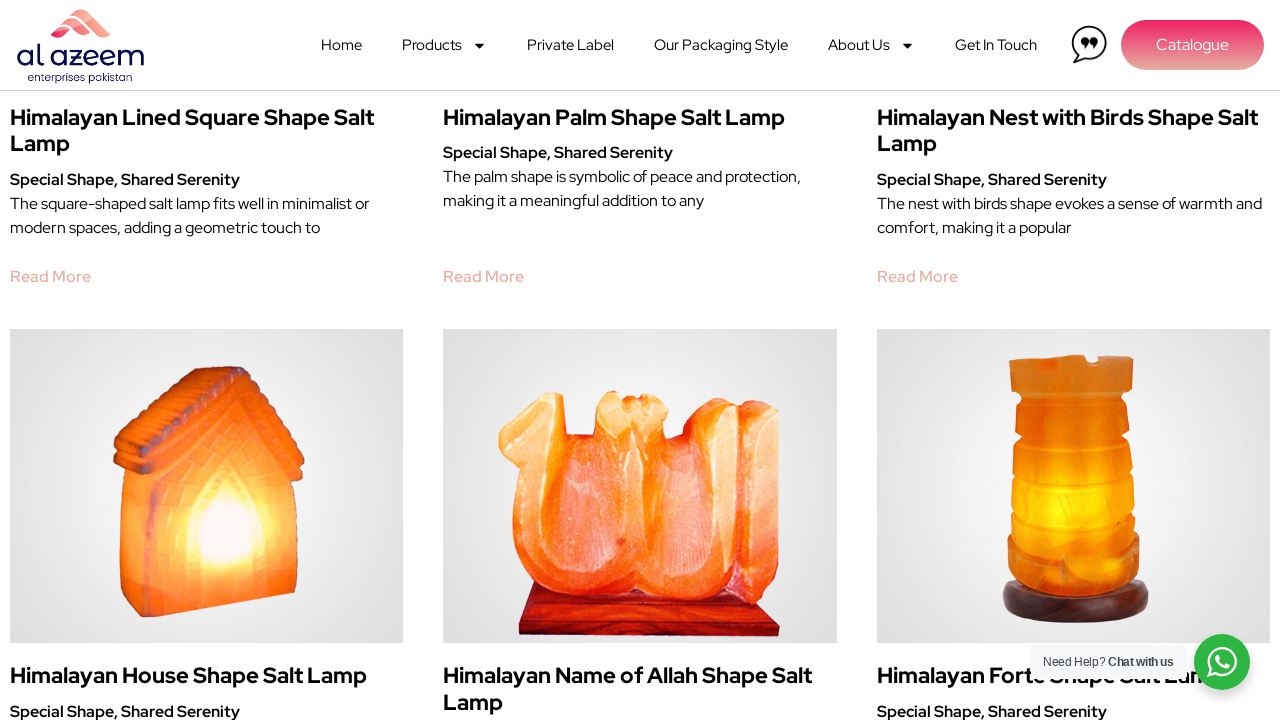

Located Load More button element
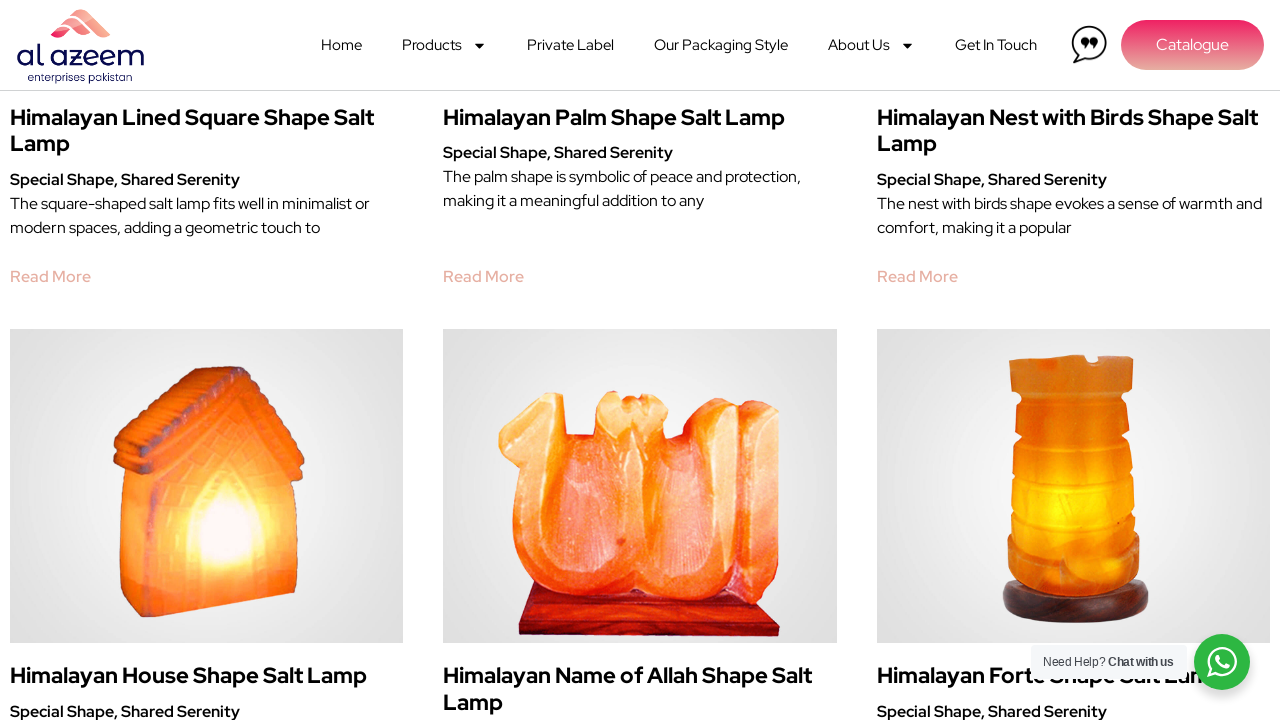

Scrolled Load More button into view
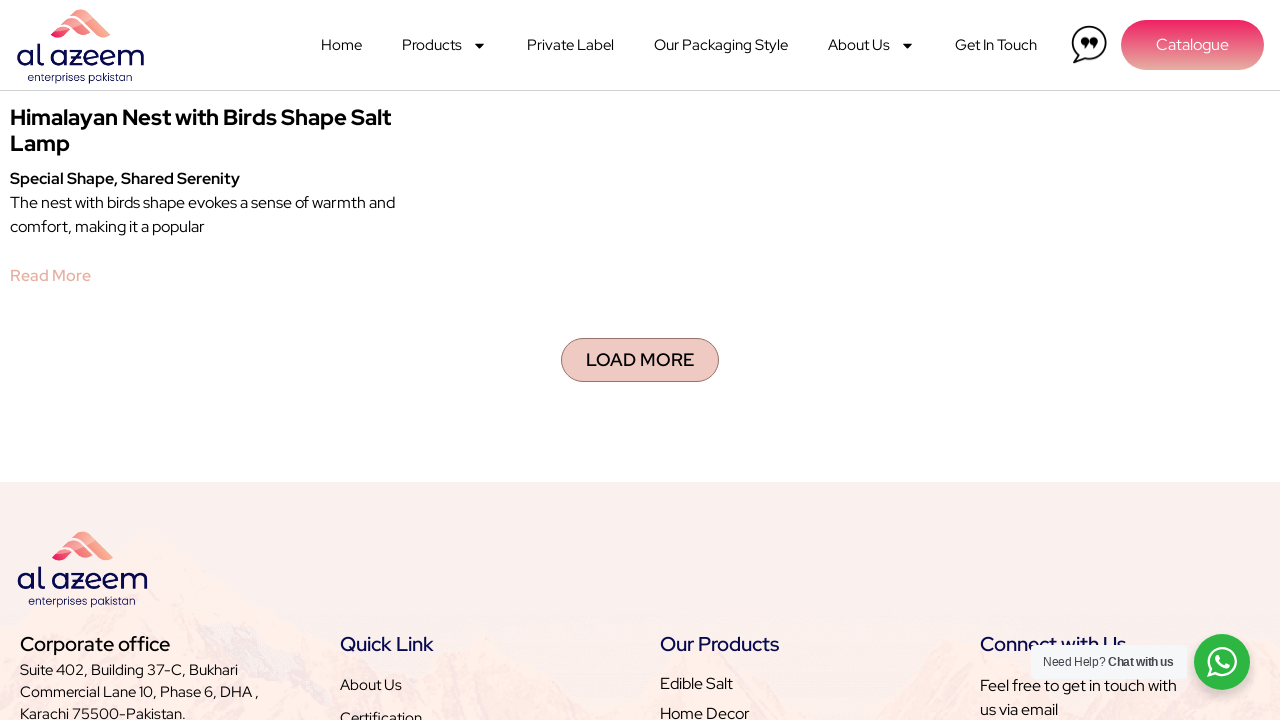

Load More button is visible
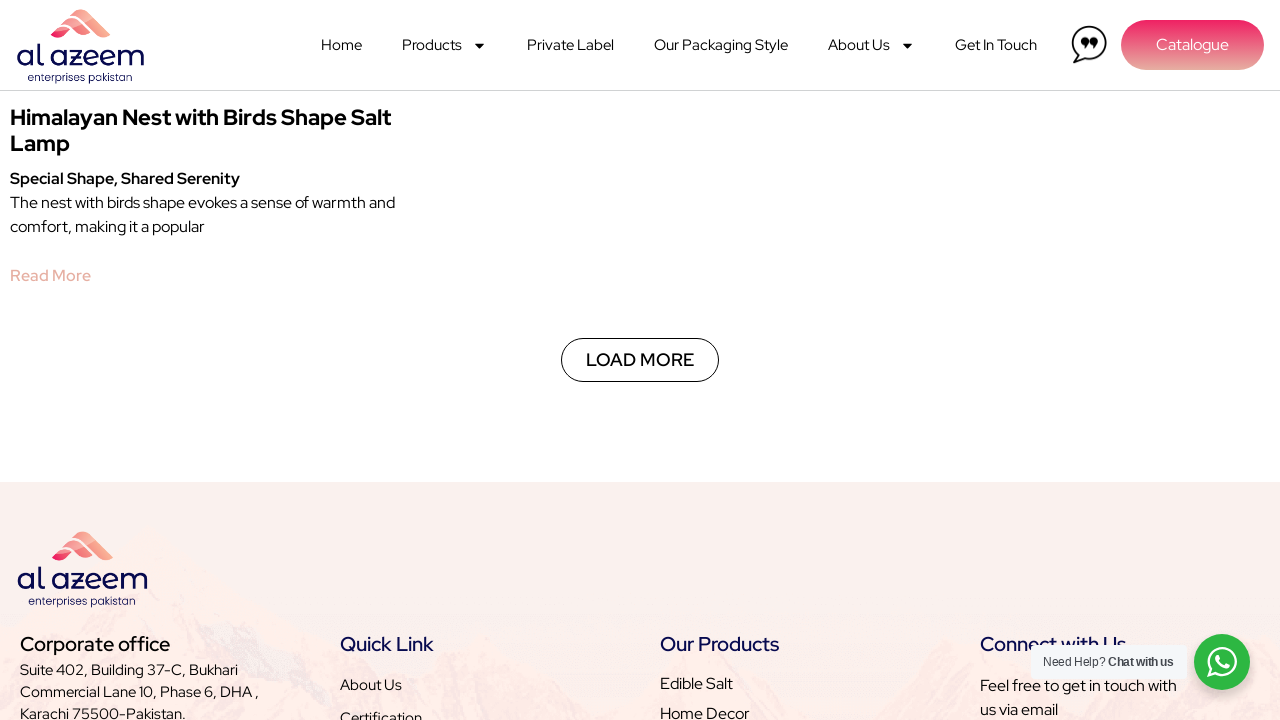

Clicked Load More button (Total clicks: 16) at (640, 360) on xpath=//a[.//span[contains(text(), 'Load More')]]
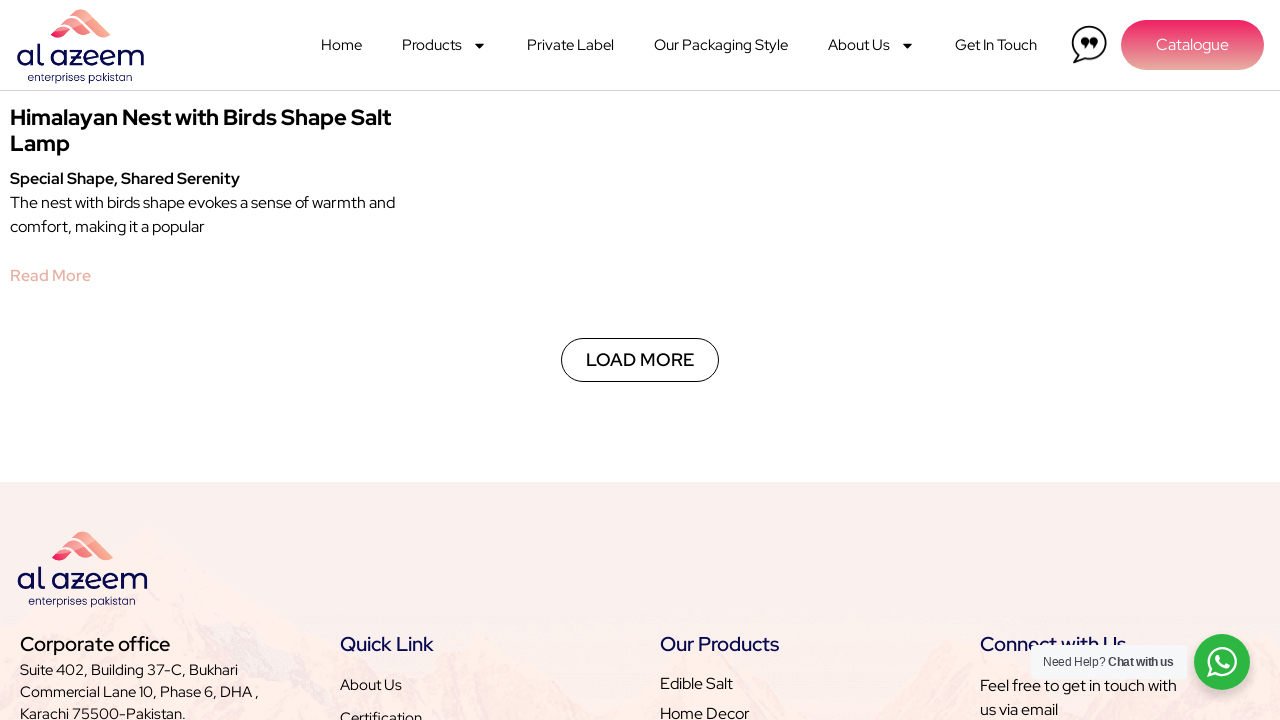

Waited 3 seconds for new content to load
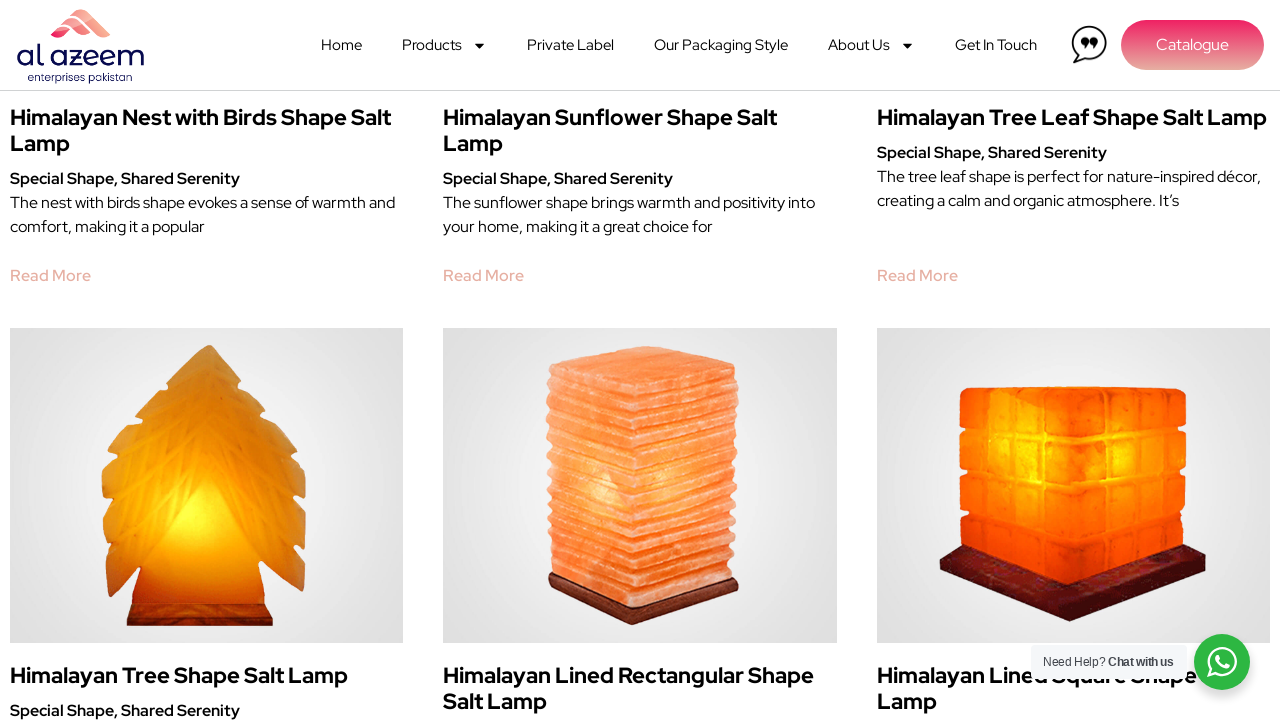

Located Load More button element
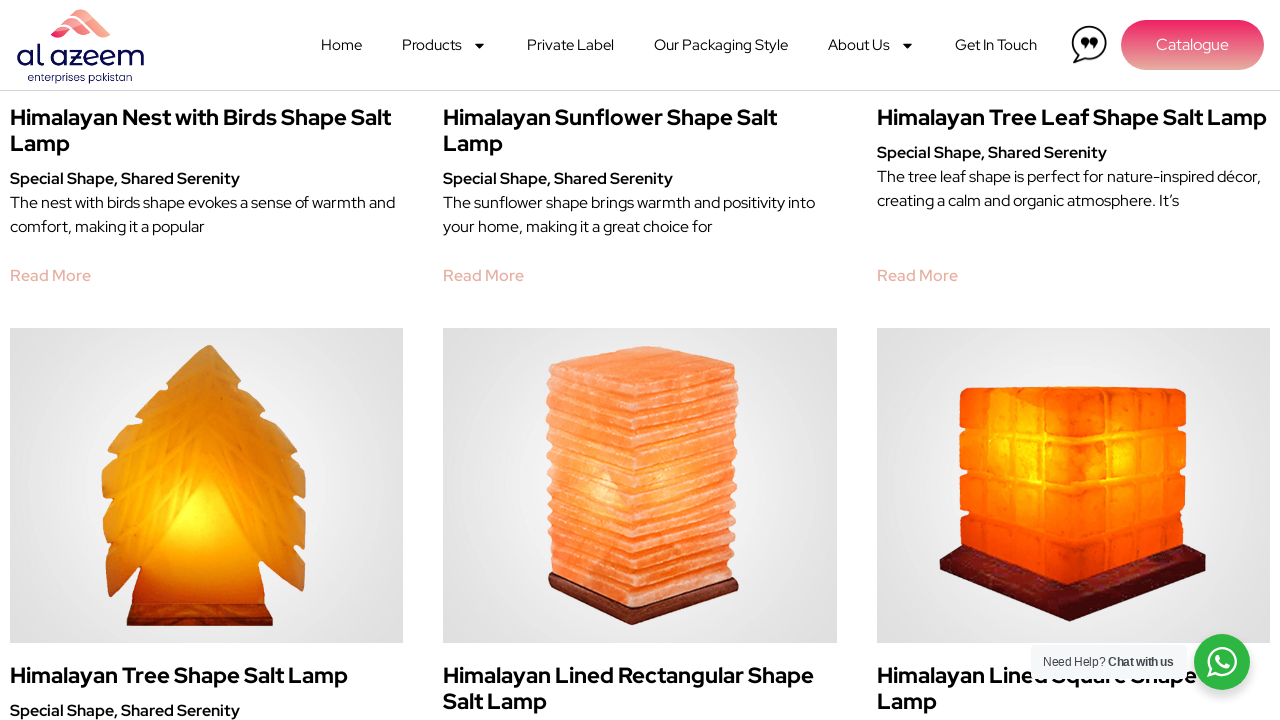

Scrolled Load More button into view
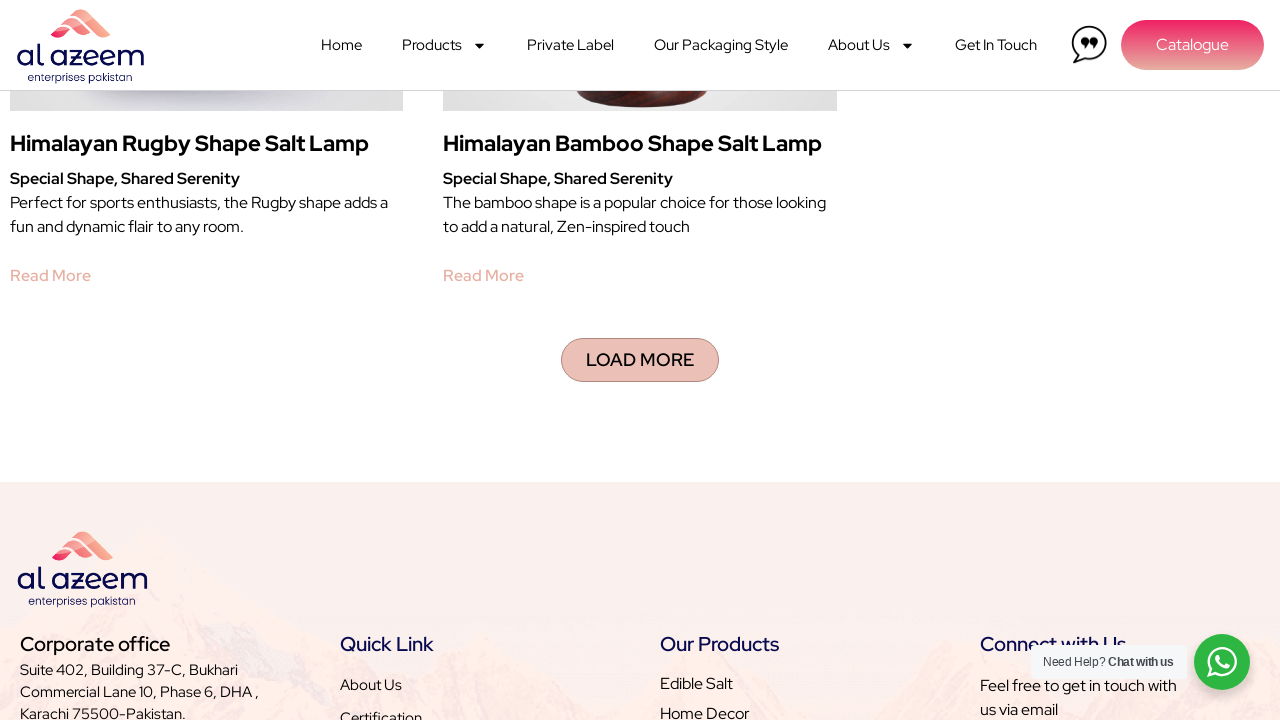

Load More button is visible
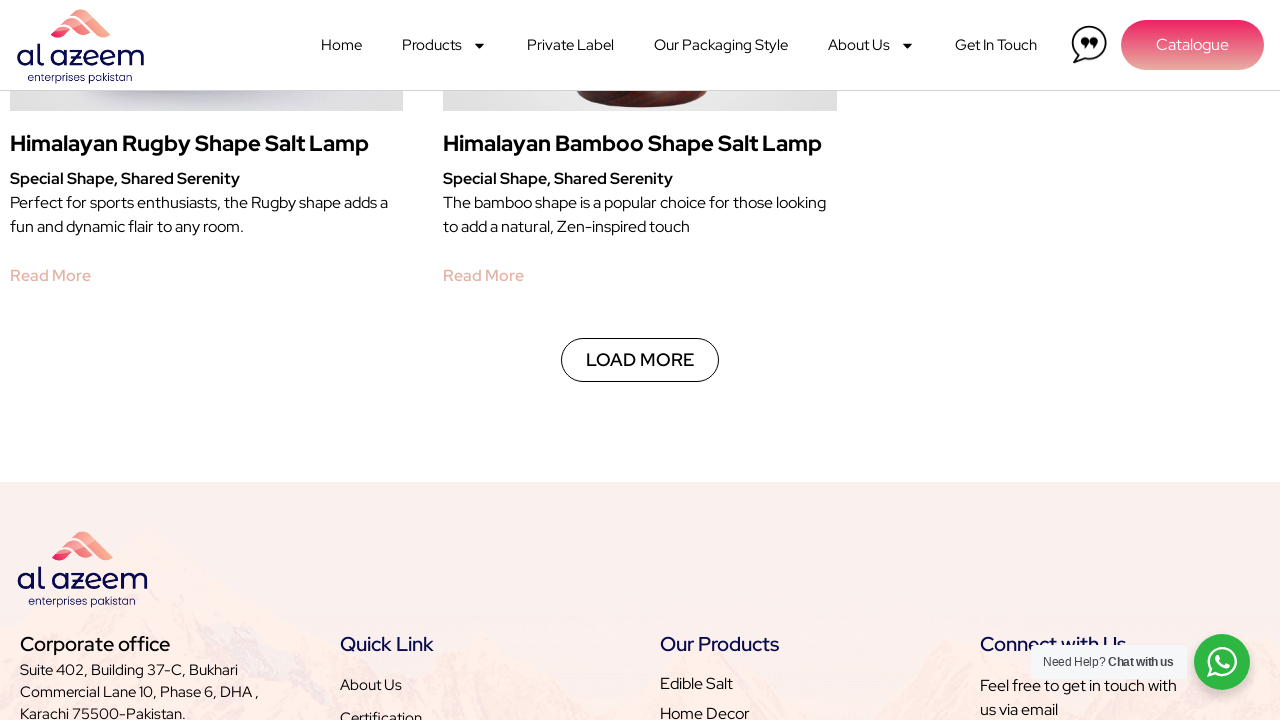

Clicked Load More button (Total clicks: 17) at (640, 360) on xpath=//a[.//span[contains(text(), 'Load More')]]
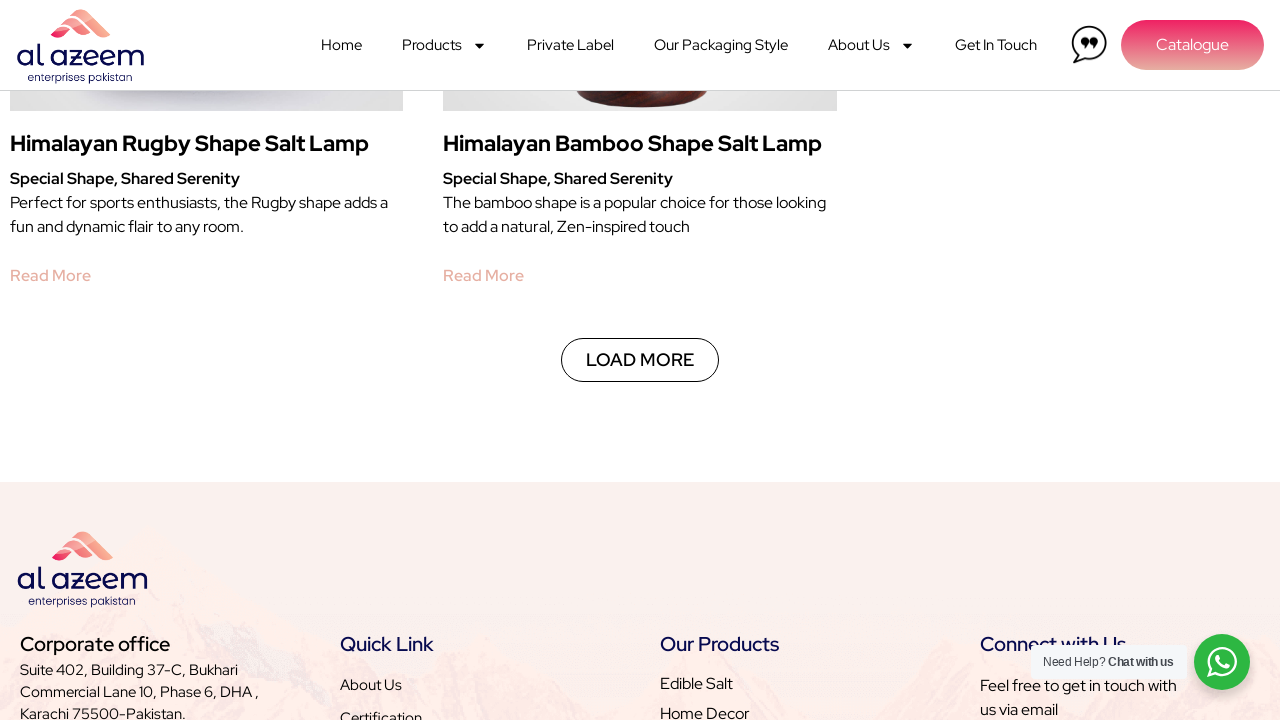

Waited 3 seconds for new content to load
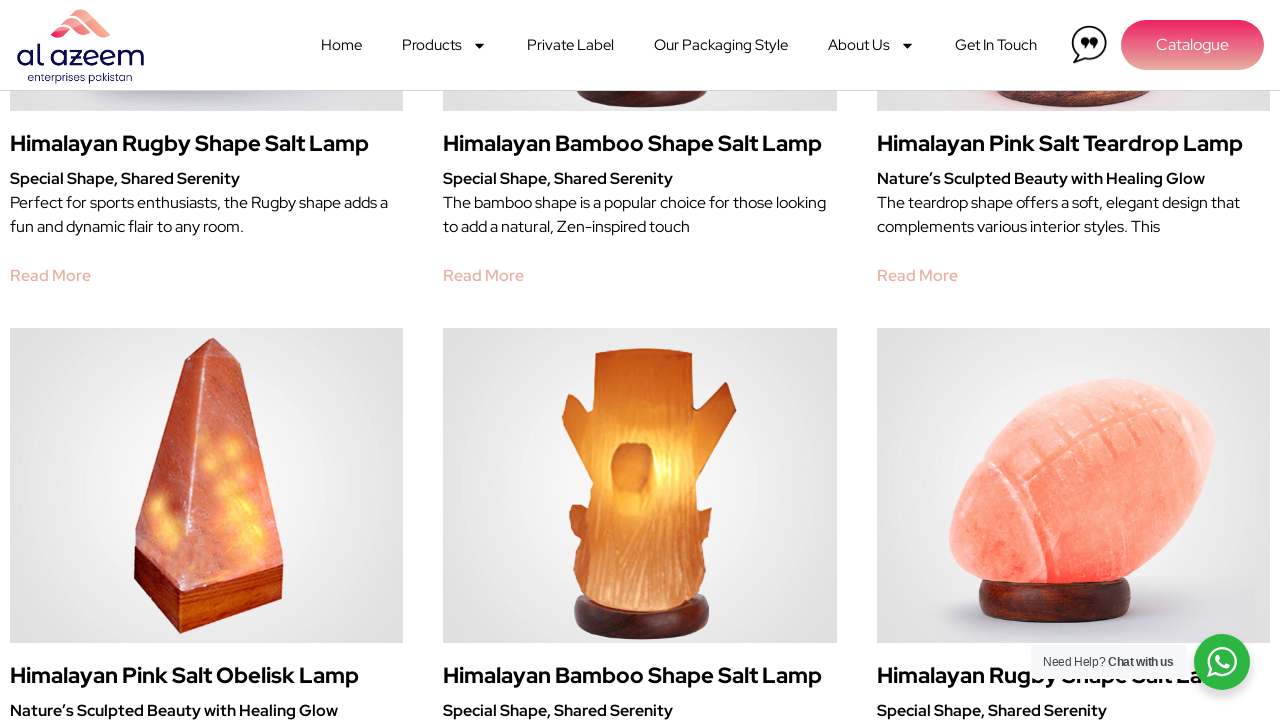

Located Load More button element
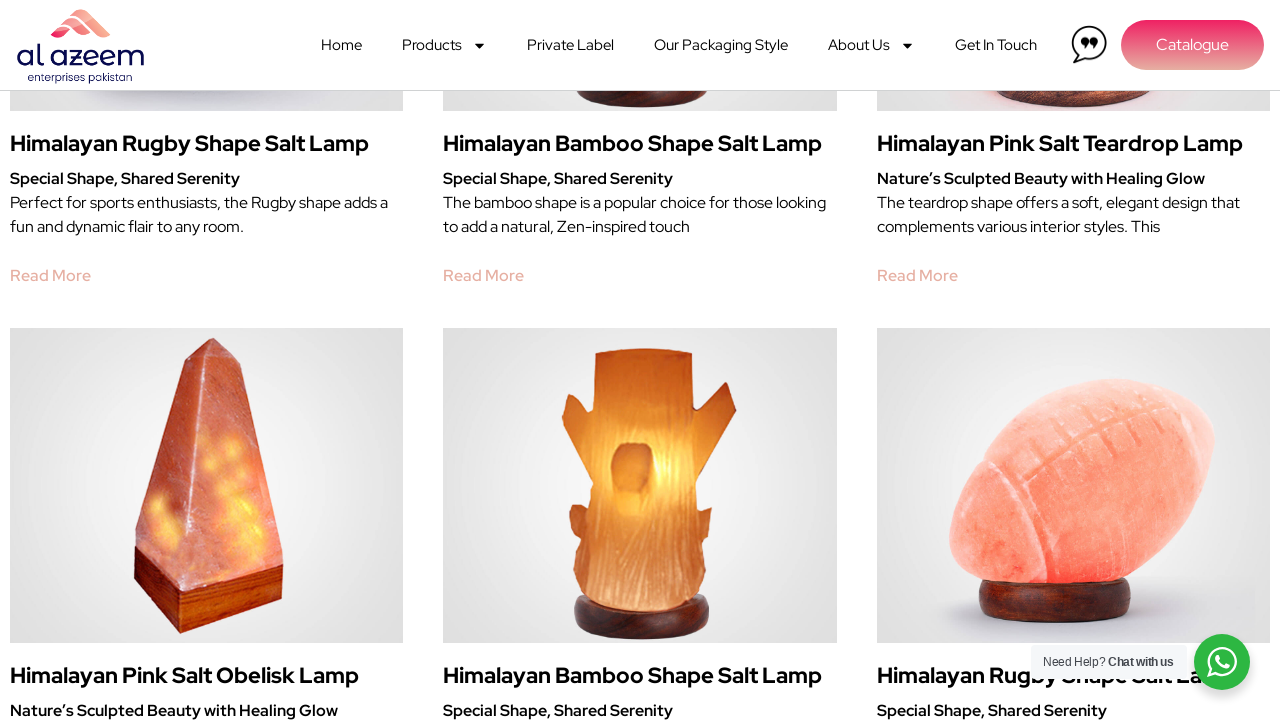

Scrolled Load More button into view
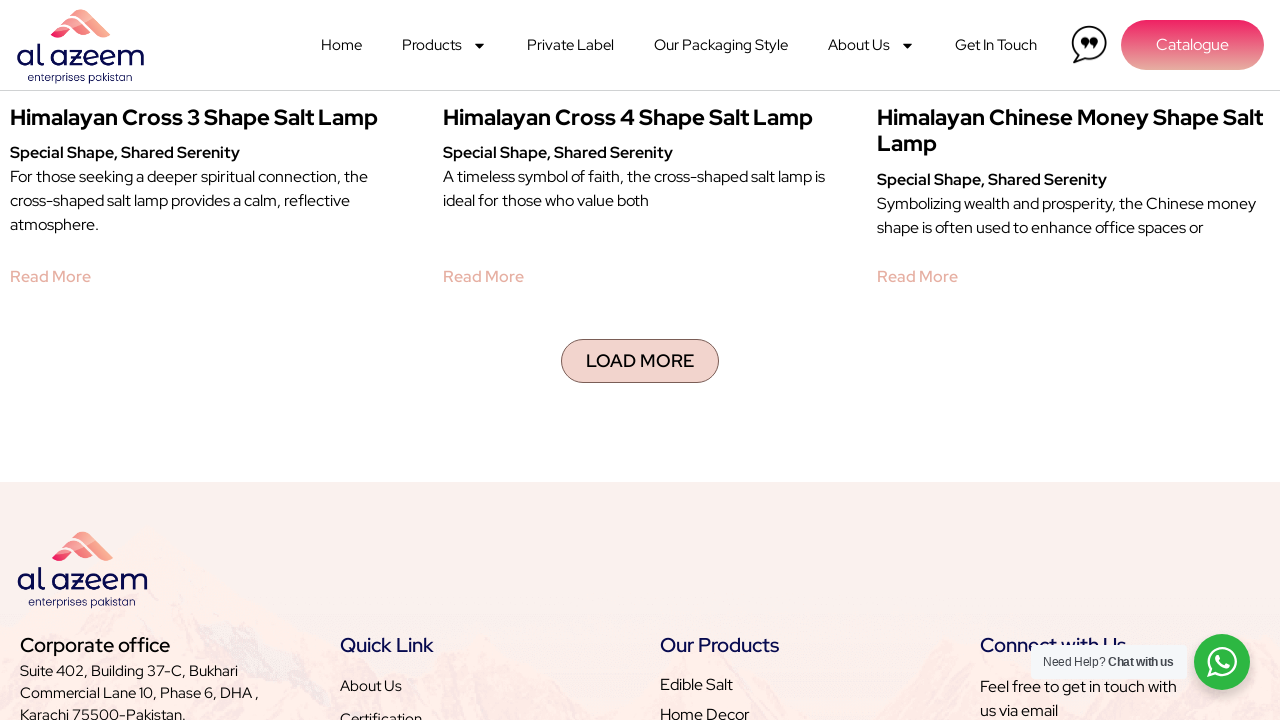

Load More button is visible
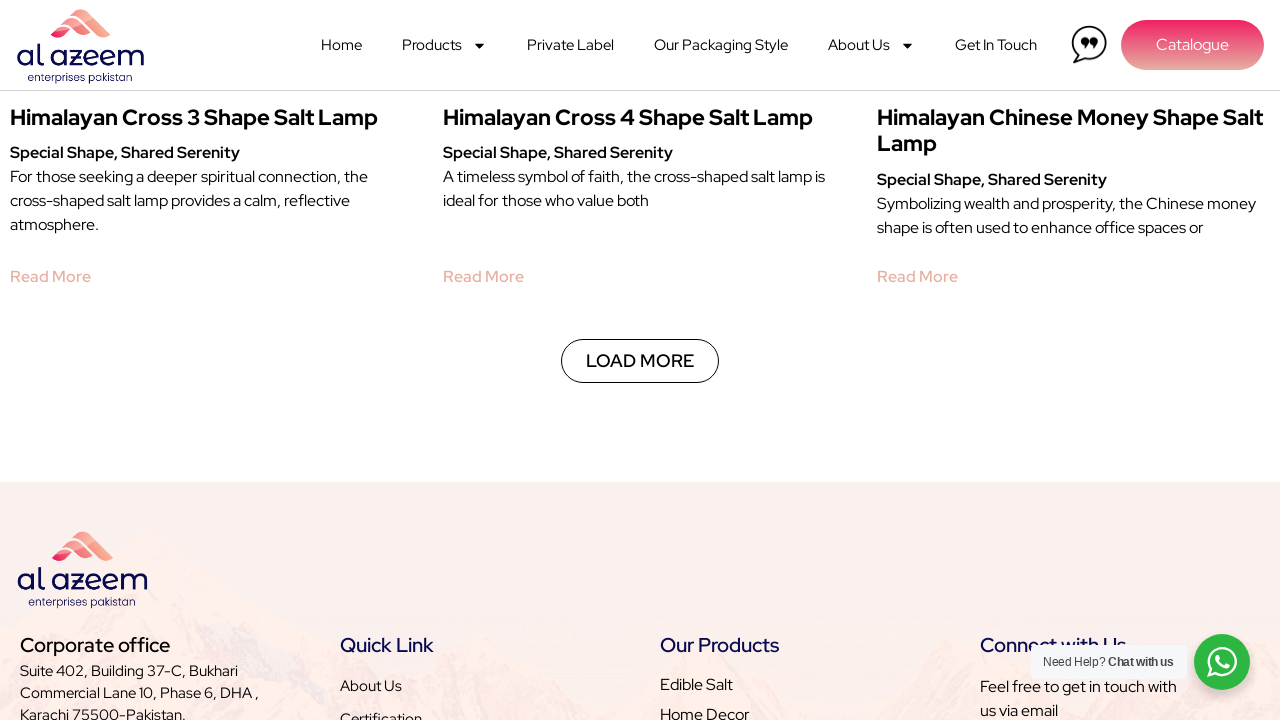

Clicked Load More button (Total clicks: 18) at (640, 361) on xpath=//a[.//span[contains(text(), 'Load More')]]
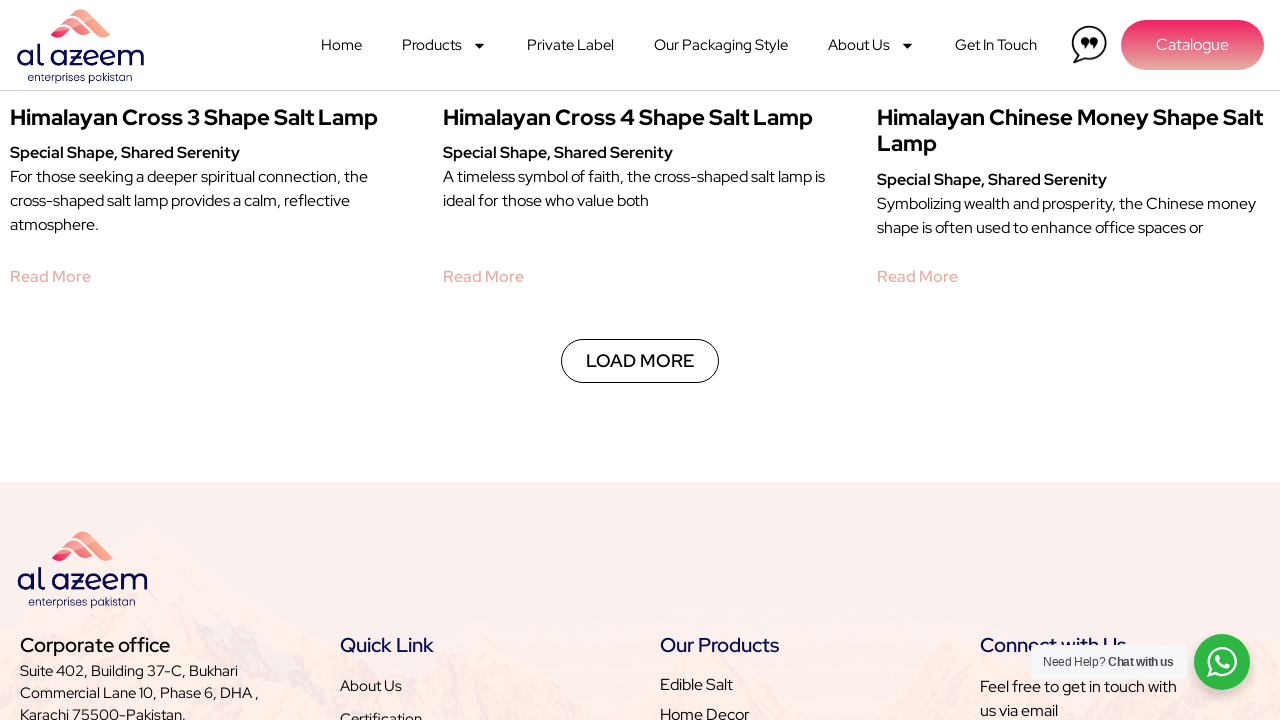

Waited 3 seconds for new content to load
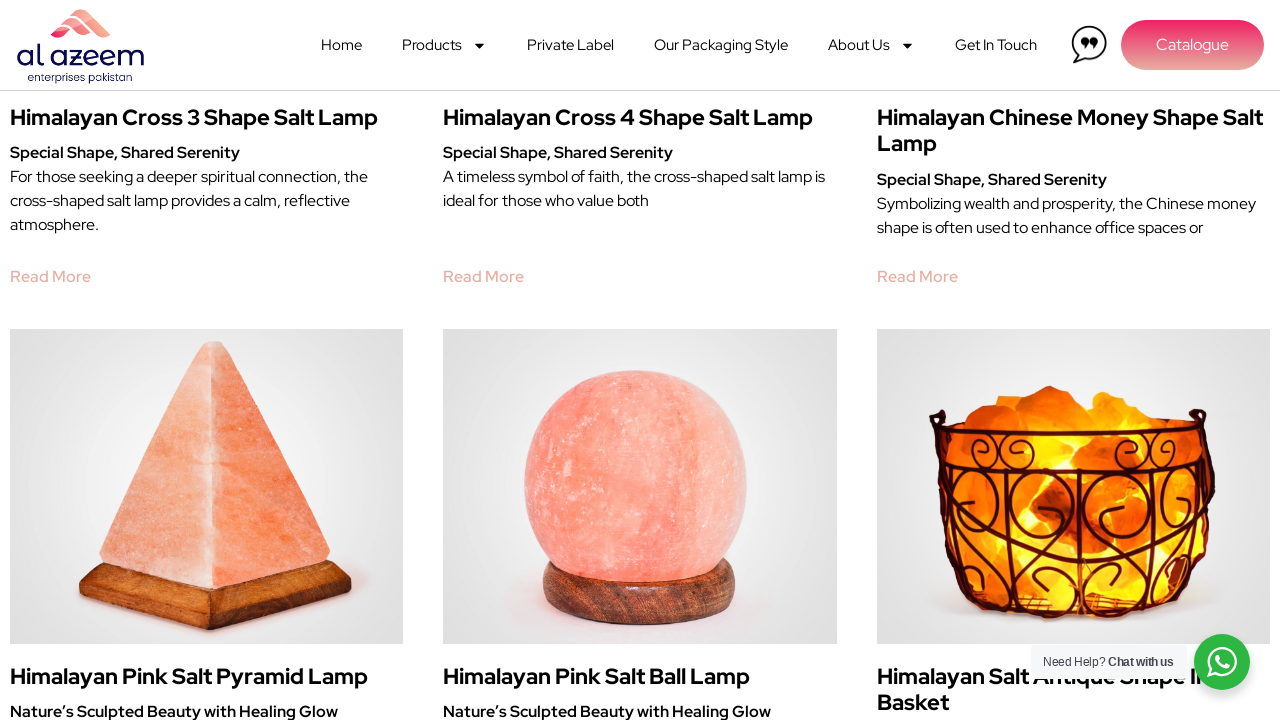

Located Load More button element
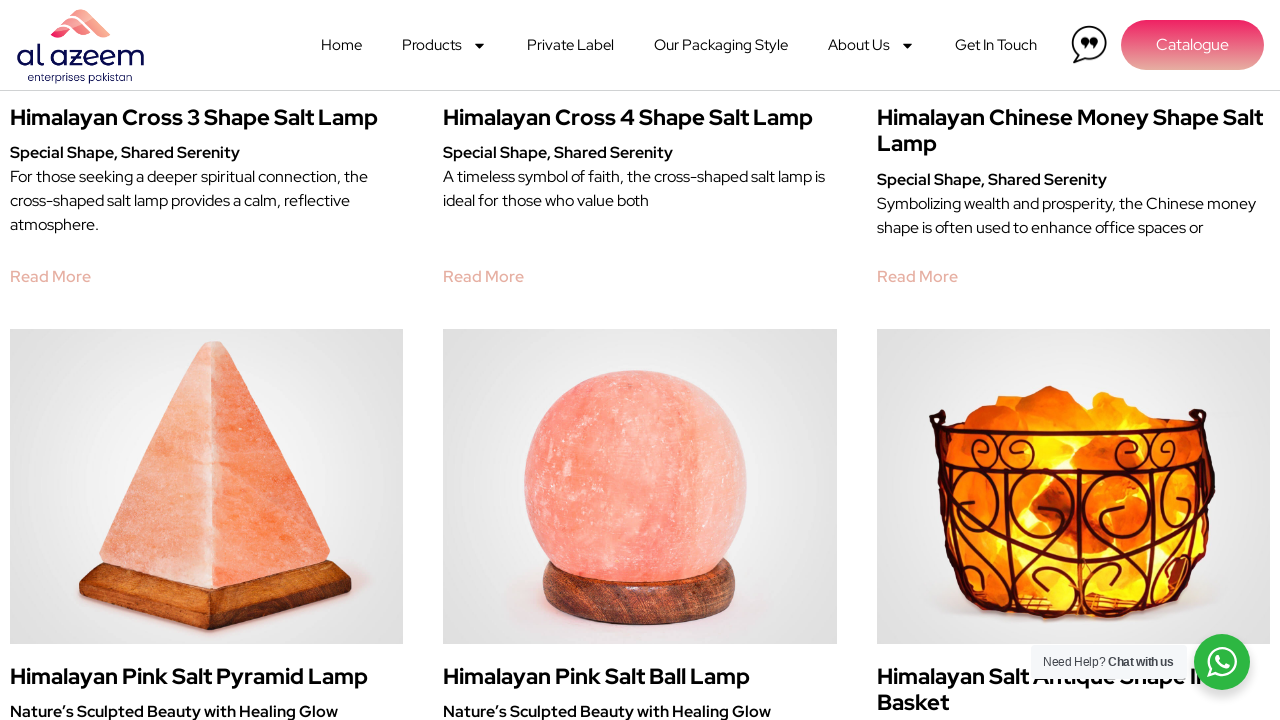

Scrolled Load More button into view
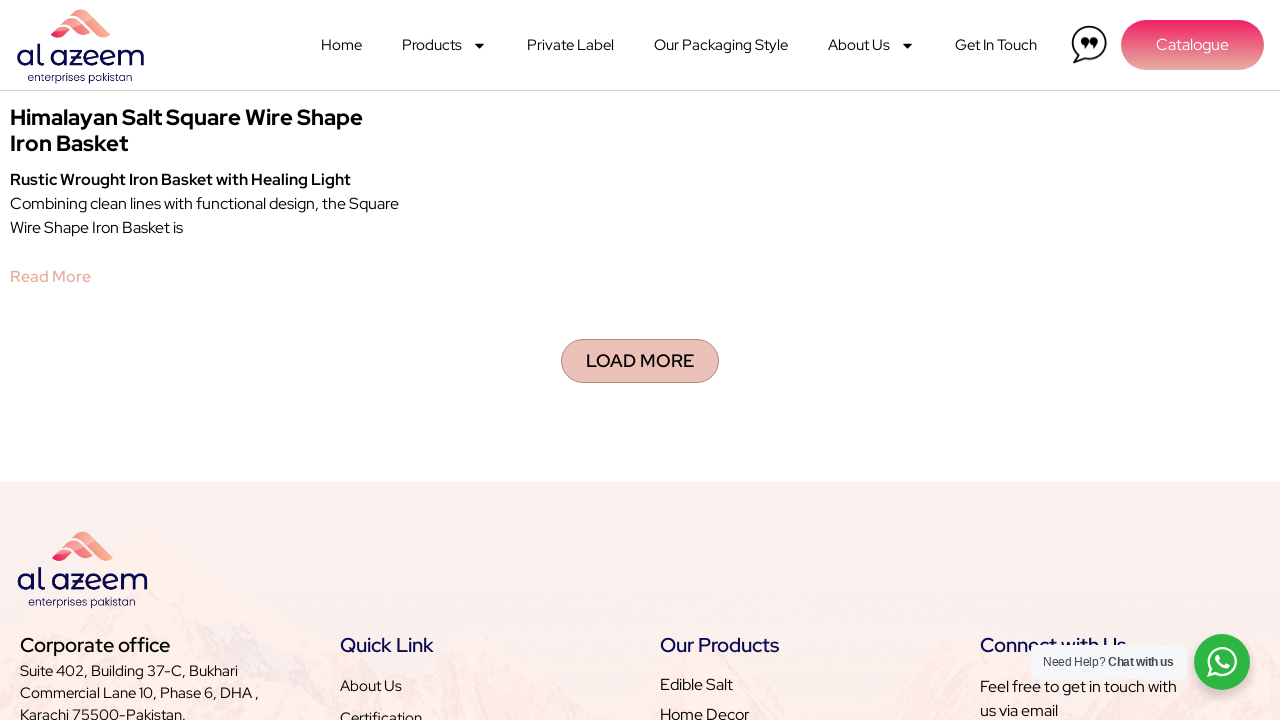

Load More button is visible
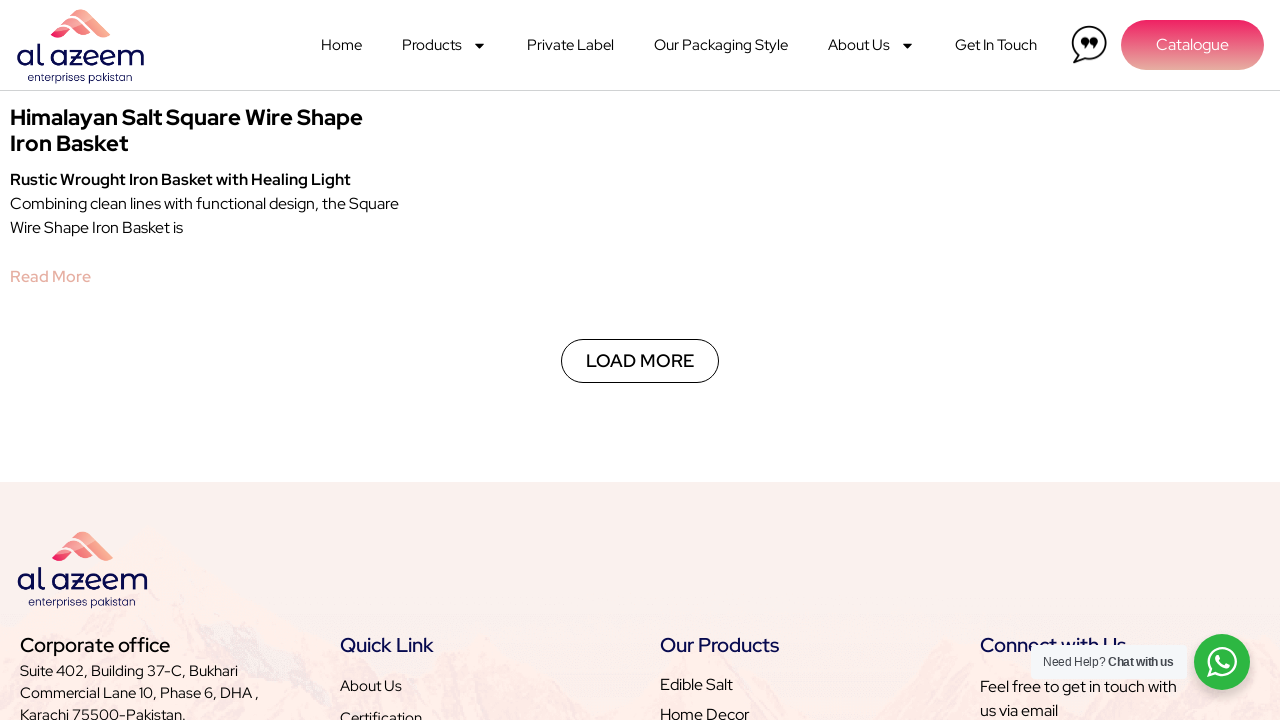

Clicked Load More button (Total clicks: 19) at (640, 361) on xpath=//a[.//span[contains(text(), 'Load More')]]
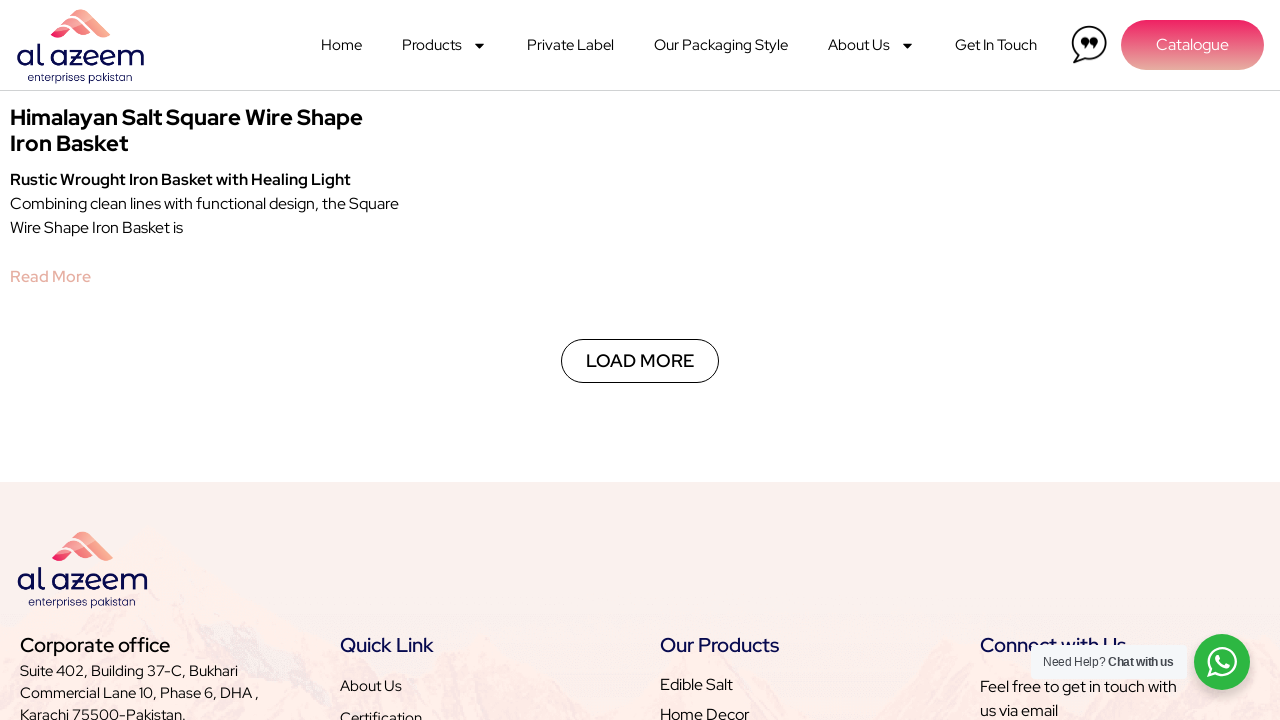

Waited 3 seconds for new content to load
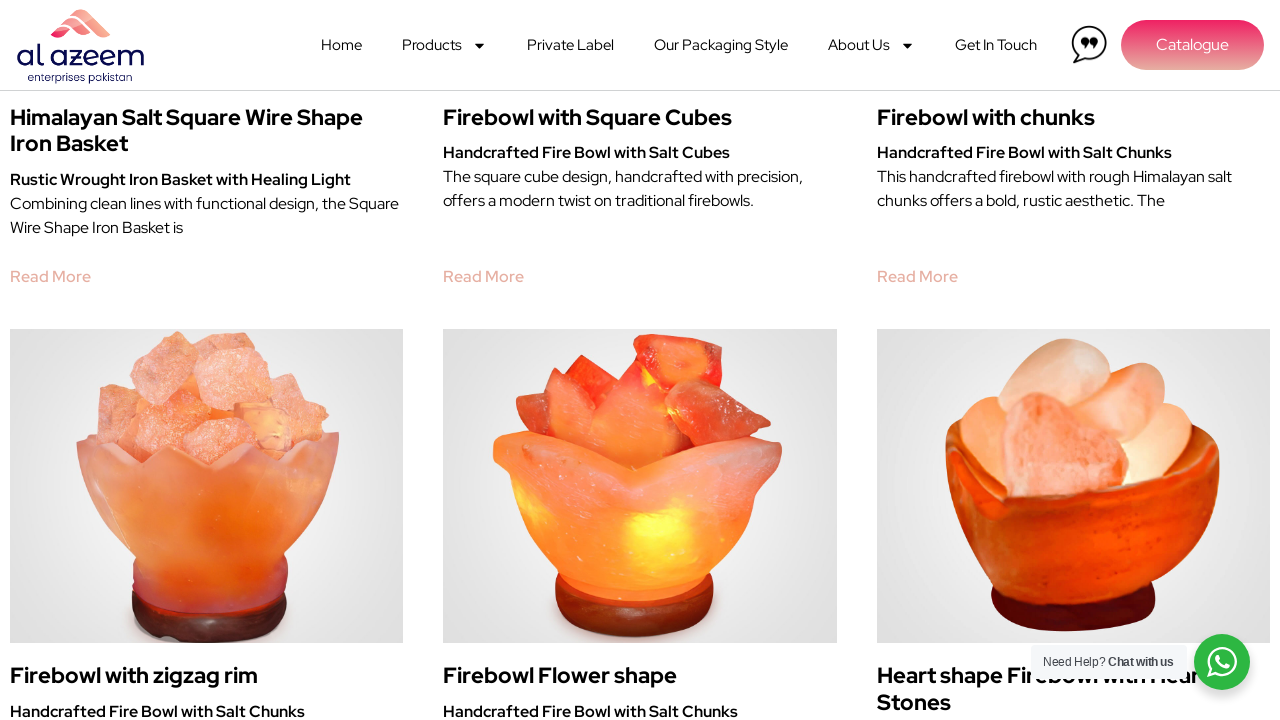

Located Load More button element
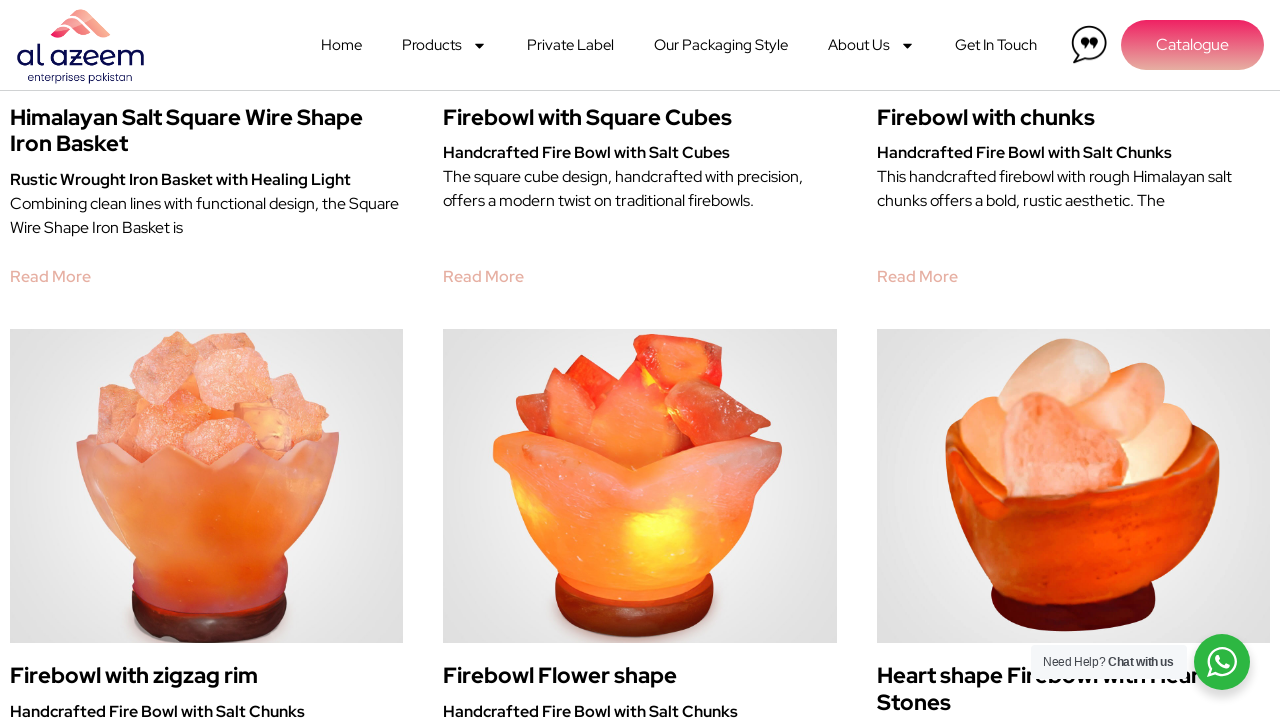

Scrolled Load More button into view
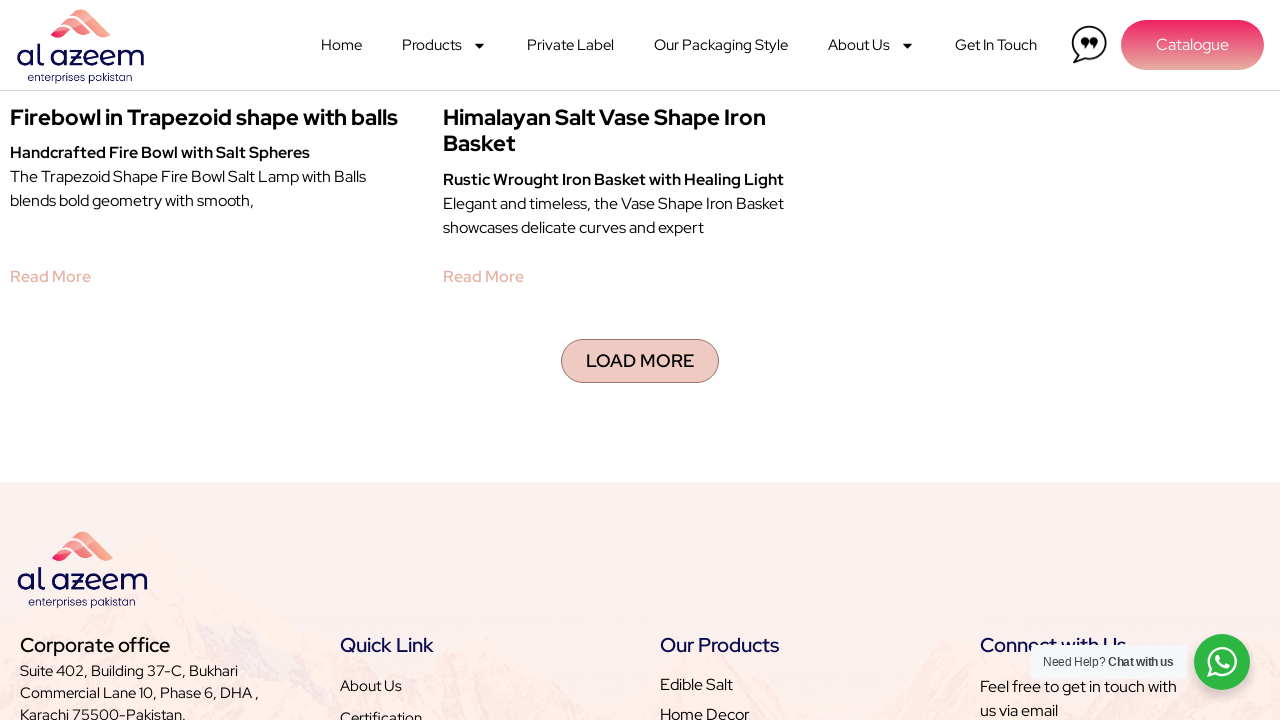

Load More button is visible
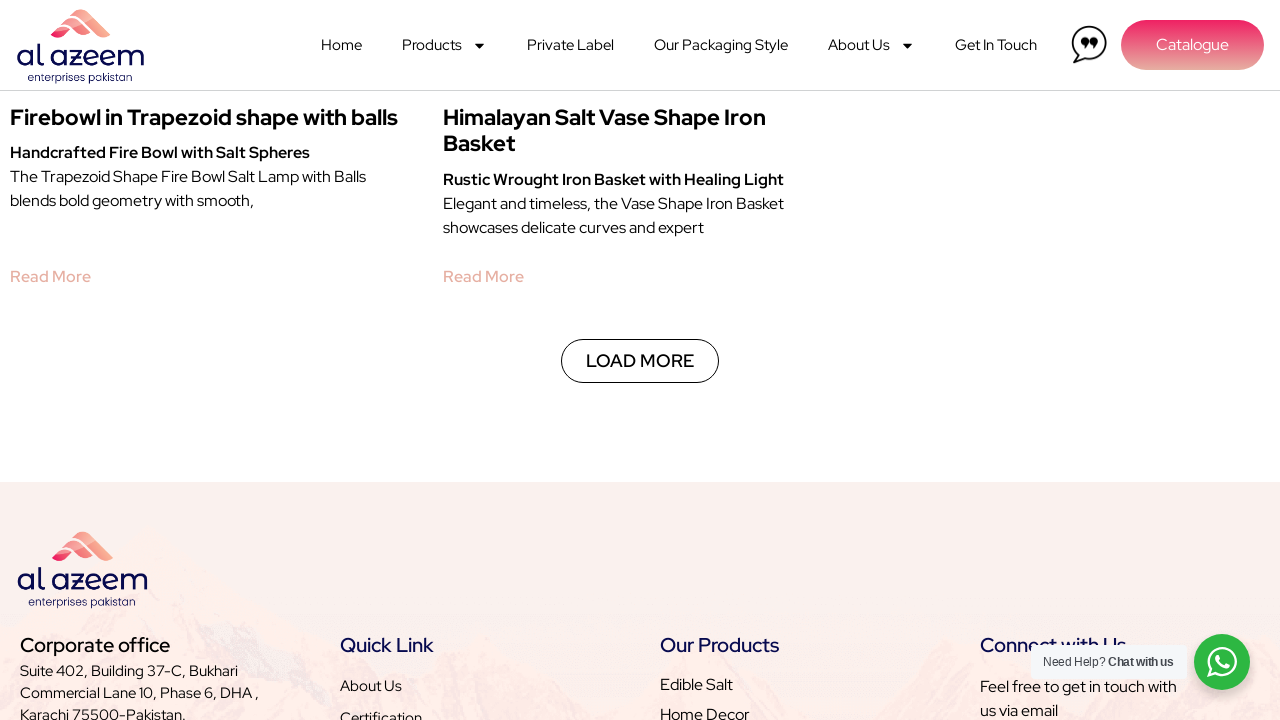

Clicked Load More button (Total clicks: 20) at (640, 361) on xpath=//a[.//span[contains(text(), 'Load More')]]
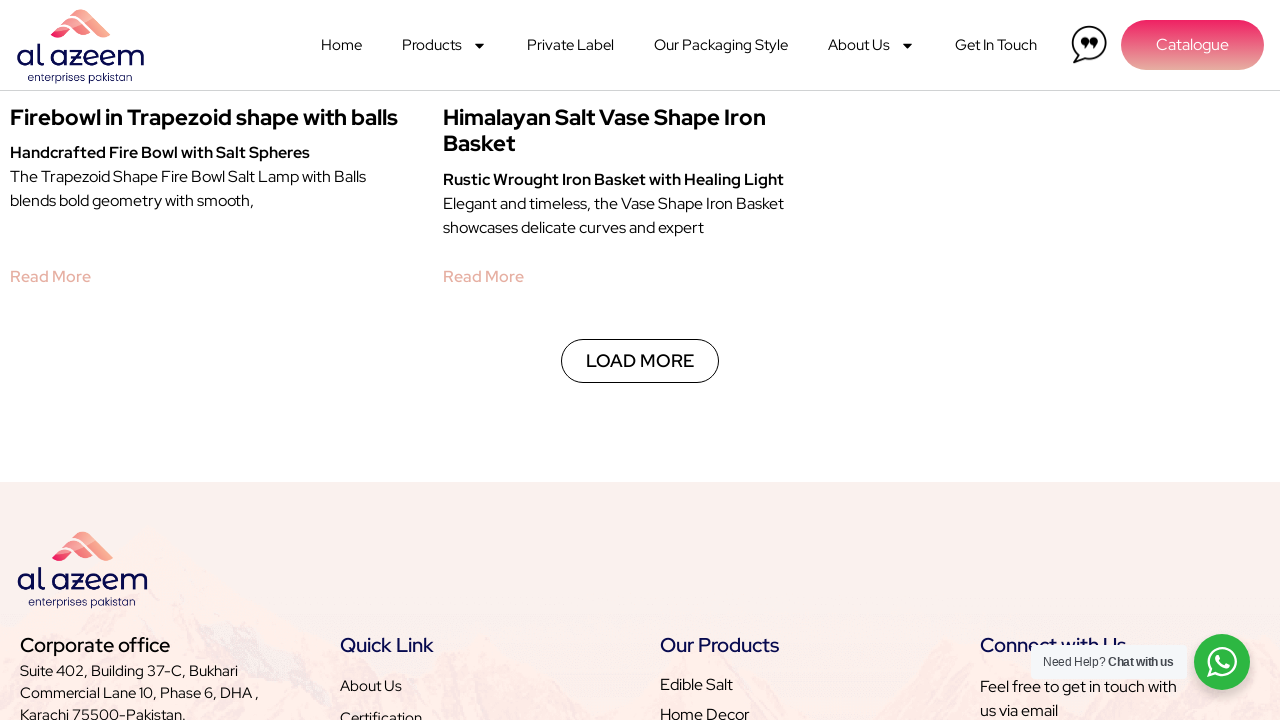

Waited 3 seconds for new content to load
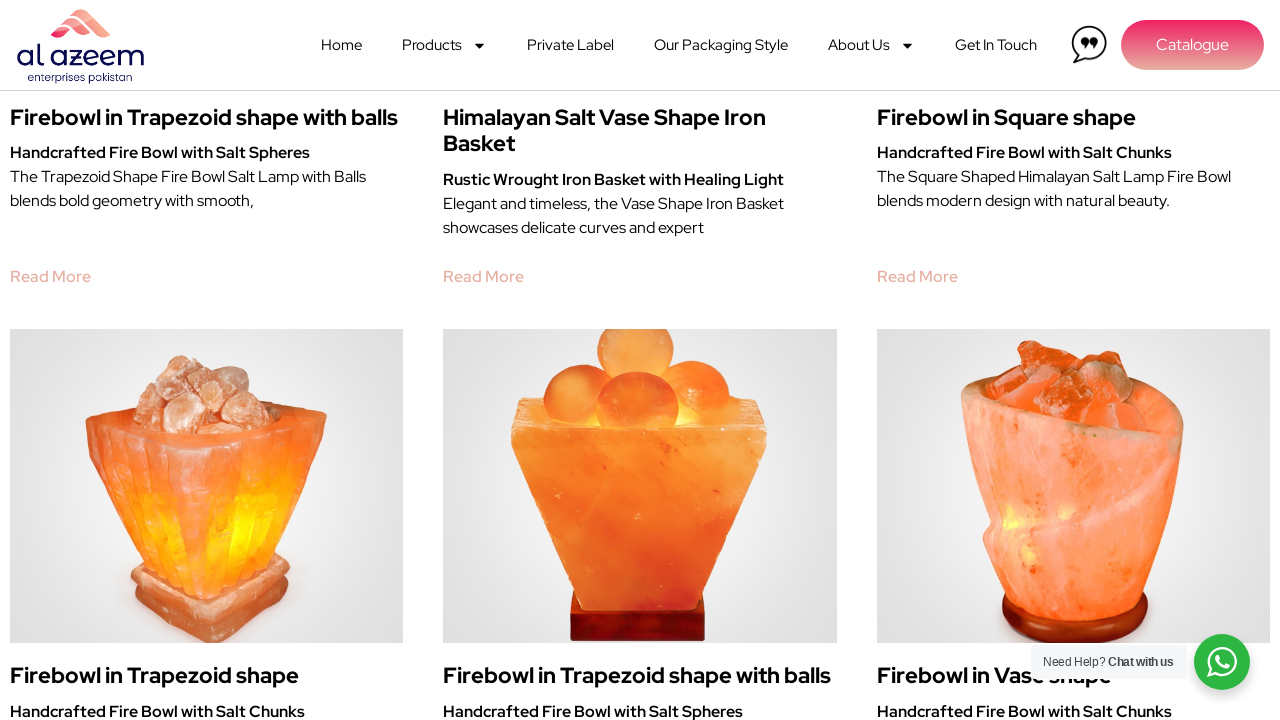

Total Load More clicks performed: 20
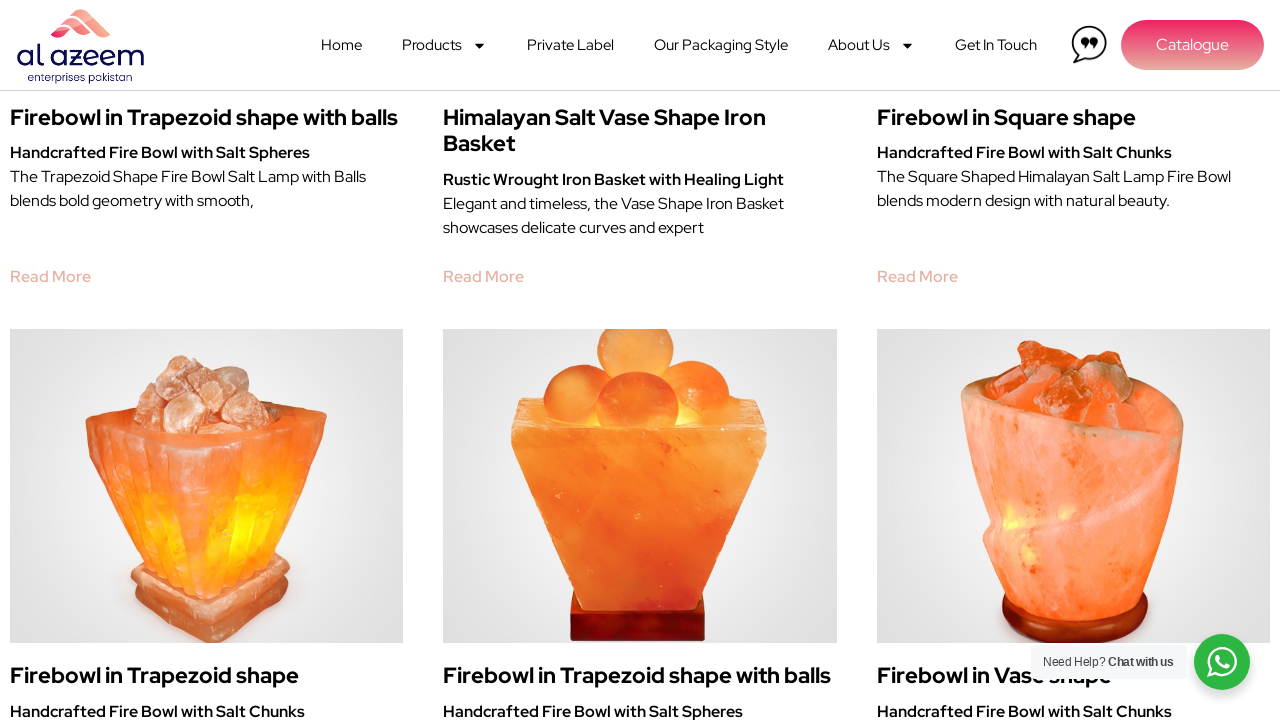

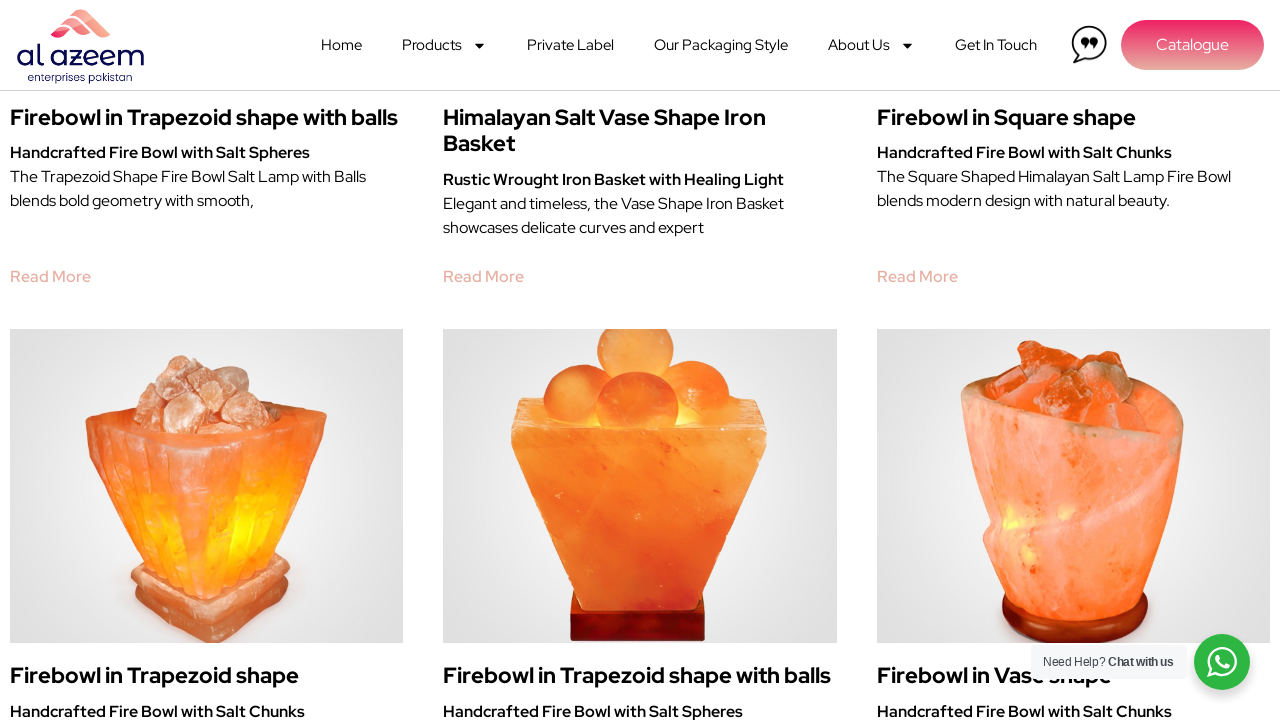